Tests filling out a large form by entering text into all input fields and submitting the form by clicking the submit button

Starting URL: http://suninjuly.github.io/huge_form.html

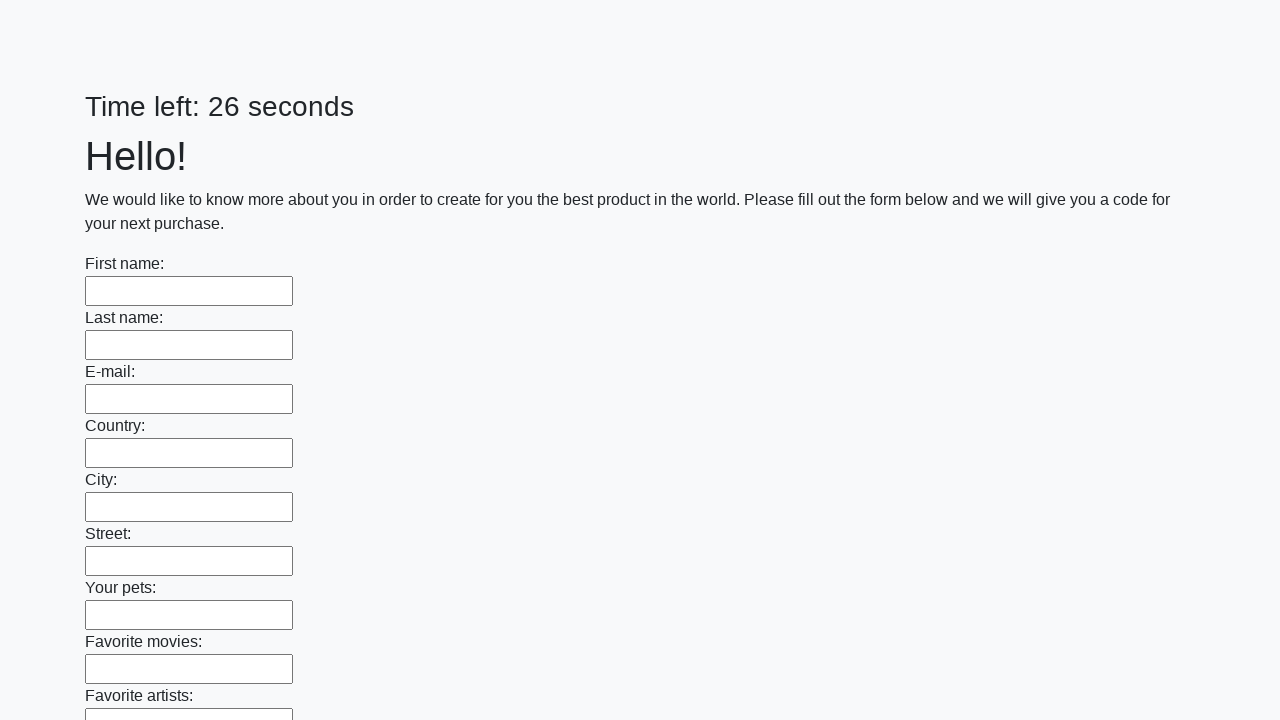

Located all input fields on the form
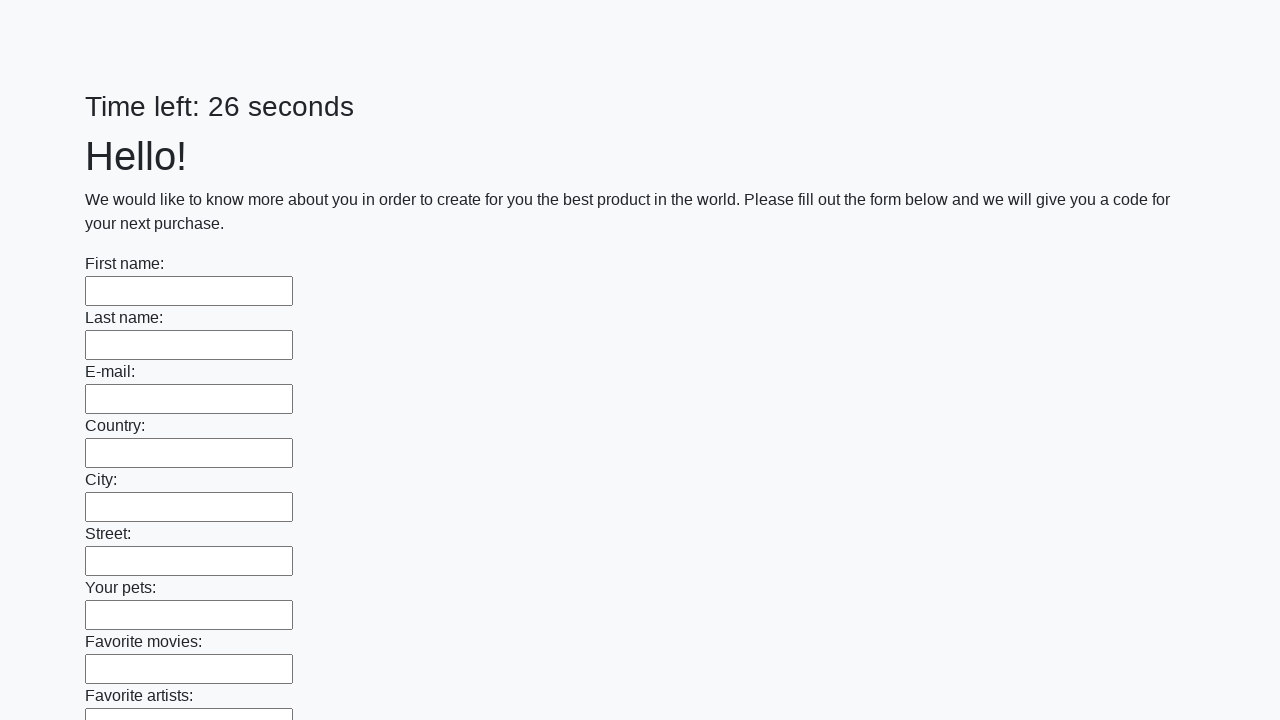

Filled an input field with 'sample text' on input >> nth=0
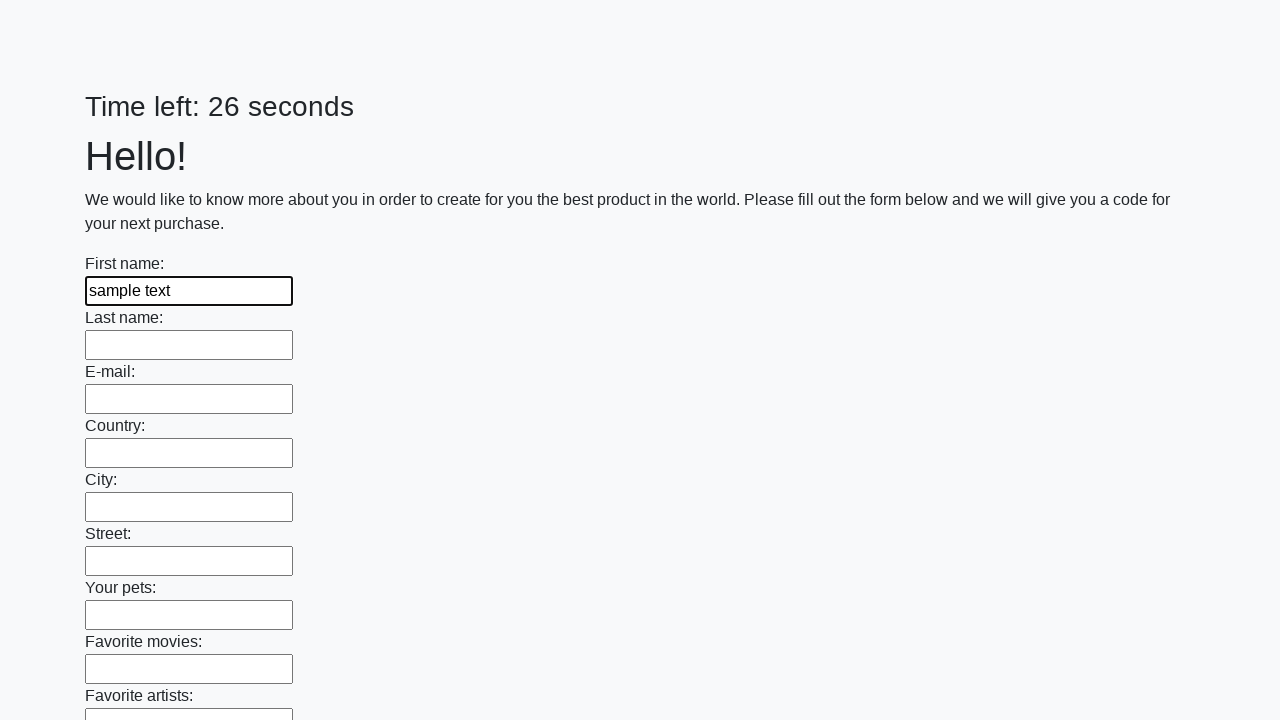

Filled an input field with 'sample text' on input >> nth=1
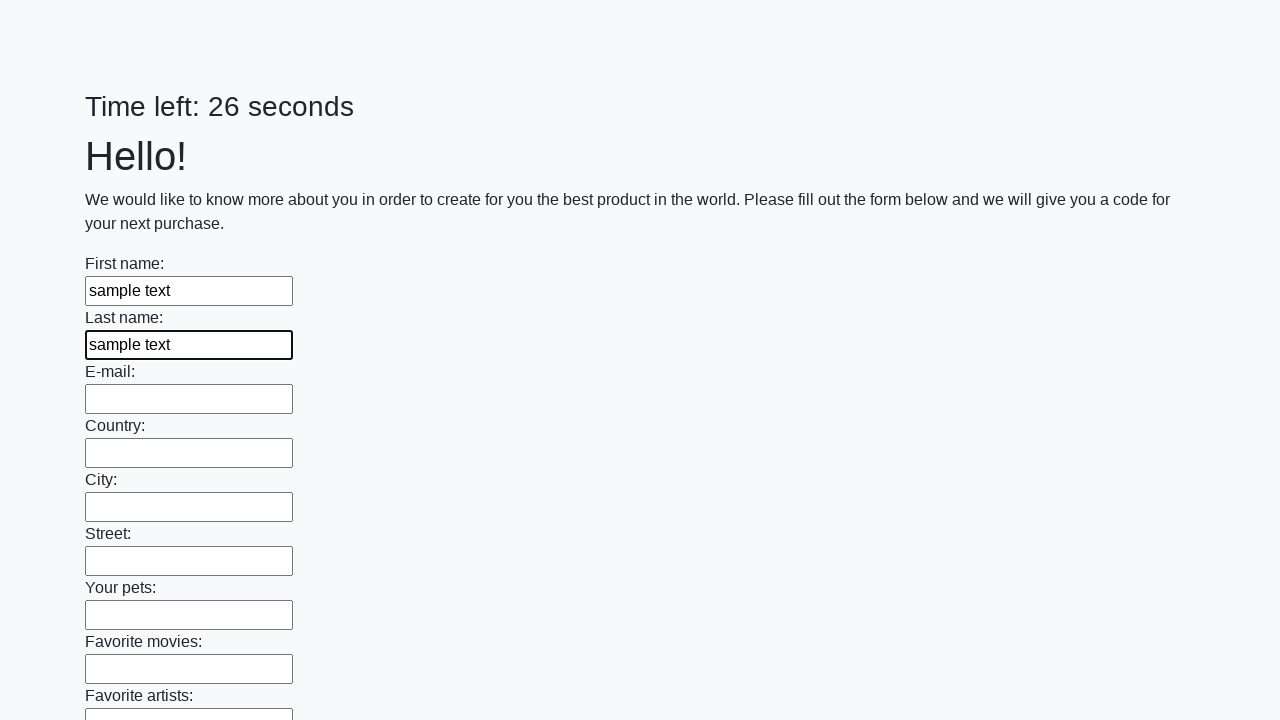

Filled an input field with 'sample text' on input >> nth=2
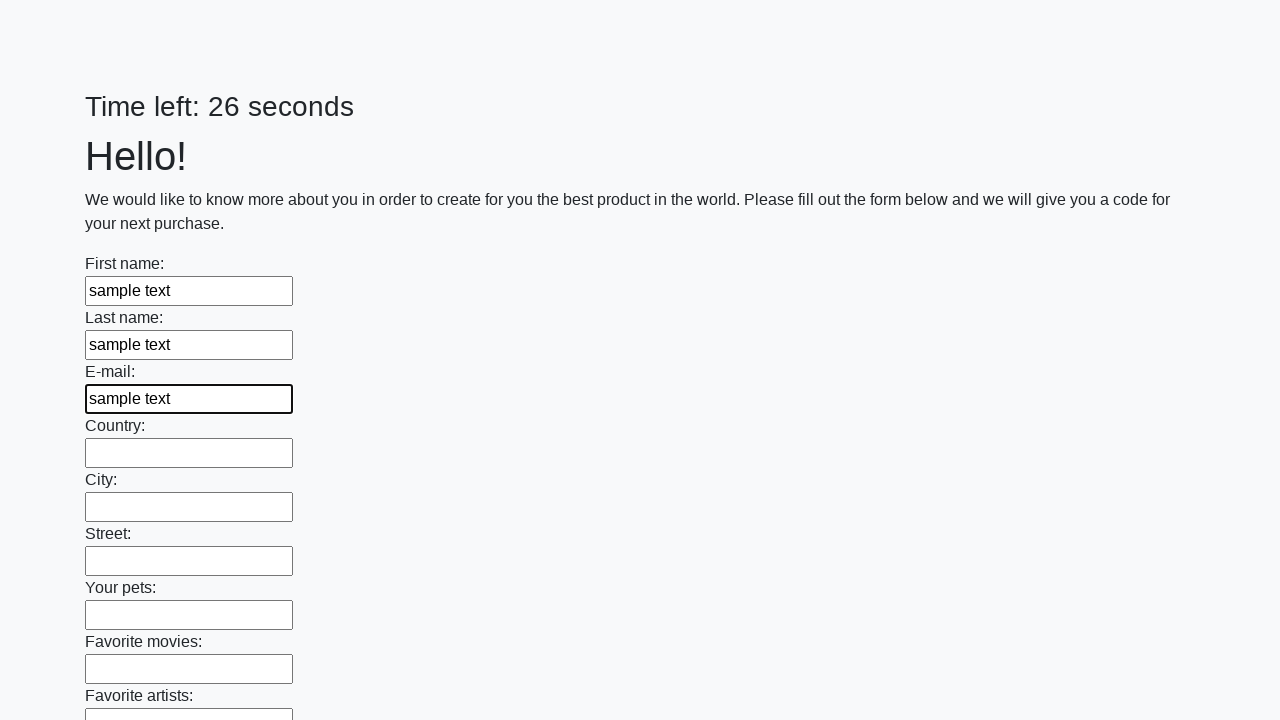

Filled an input field with 'sample text' on input >> nth=3
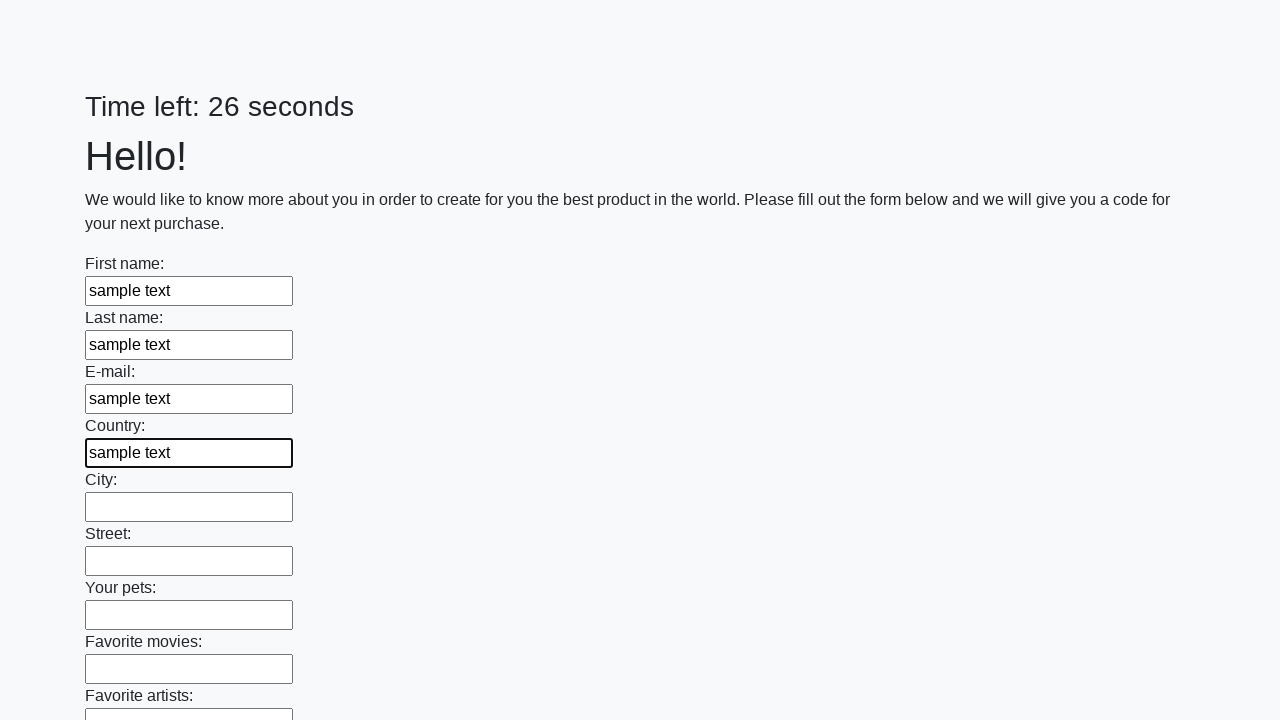

Filled an input field with 'sample text' on input >> nth=4
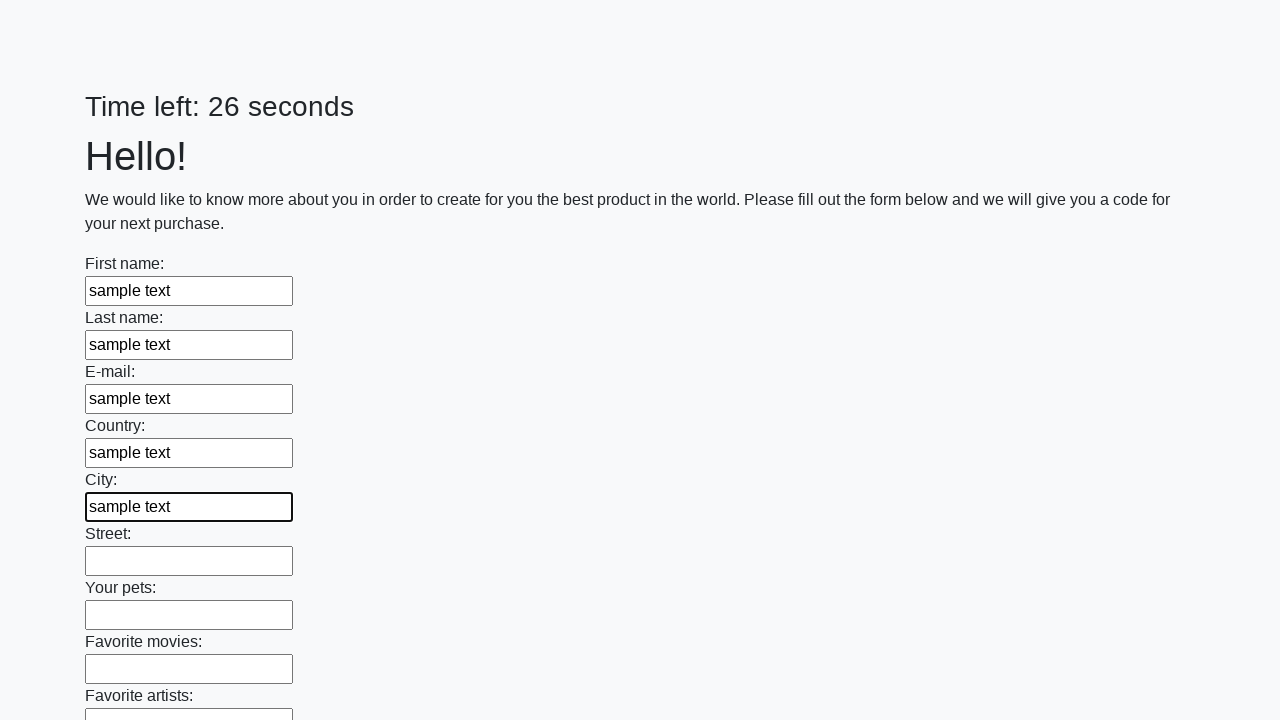

Filled an input field with 'sample text' on input >> nth=5
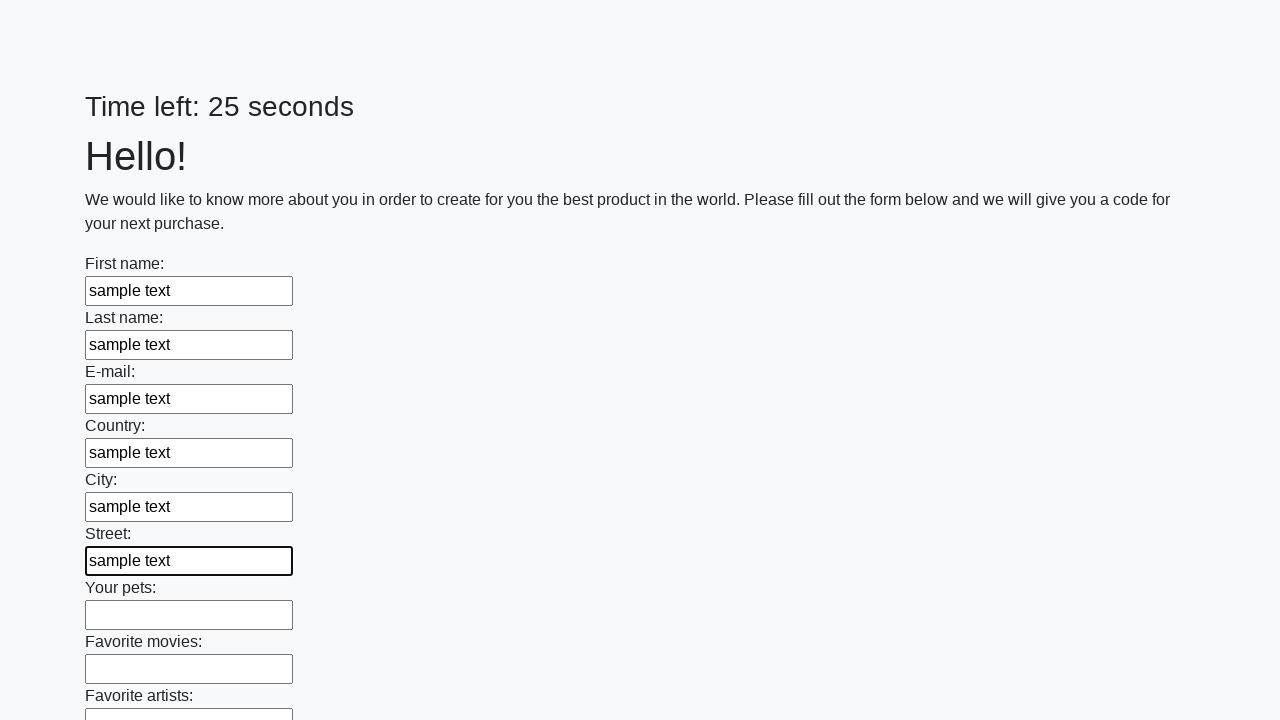

Filled an input field with 'sample text' on input >> nth=6
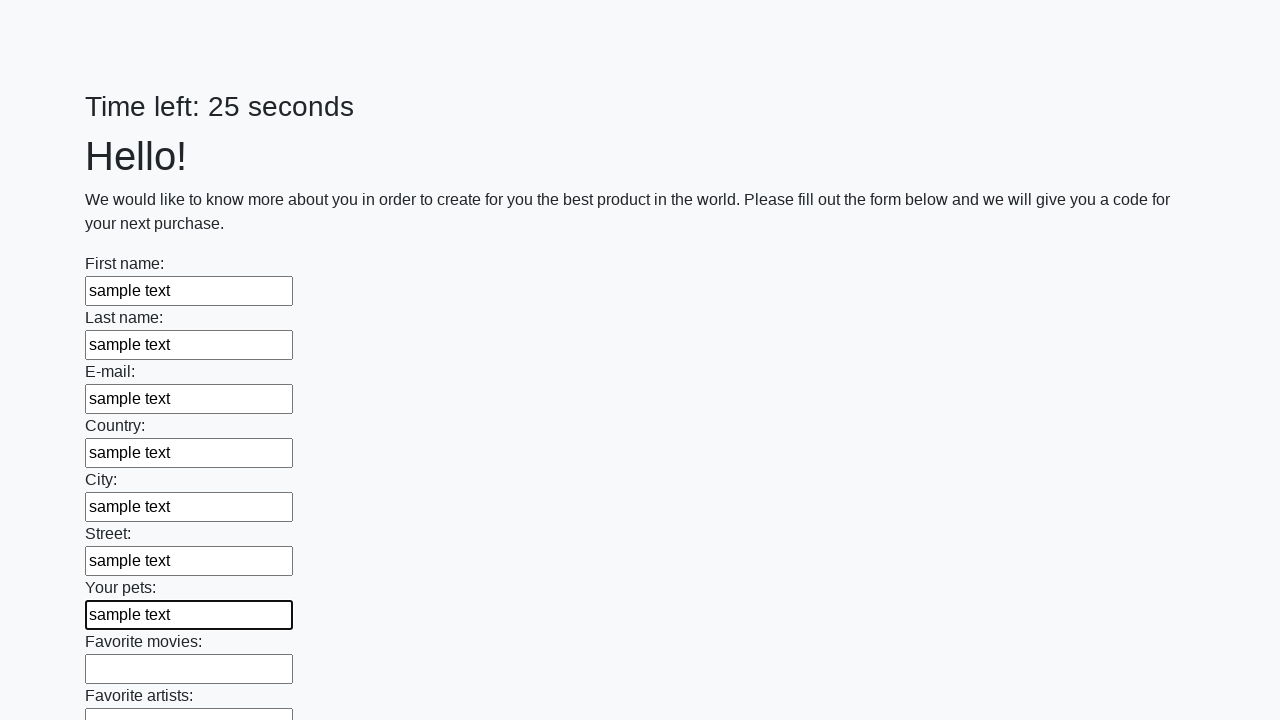

Filled an input field with 'sample text' on input >> nth=7
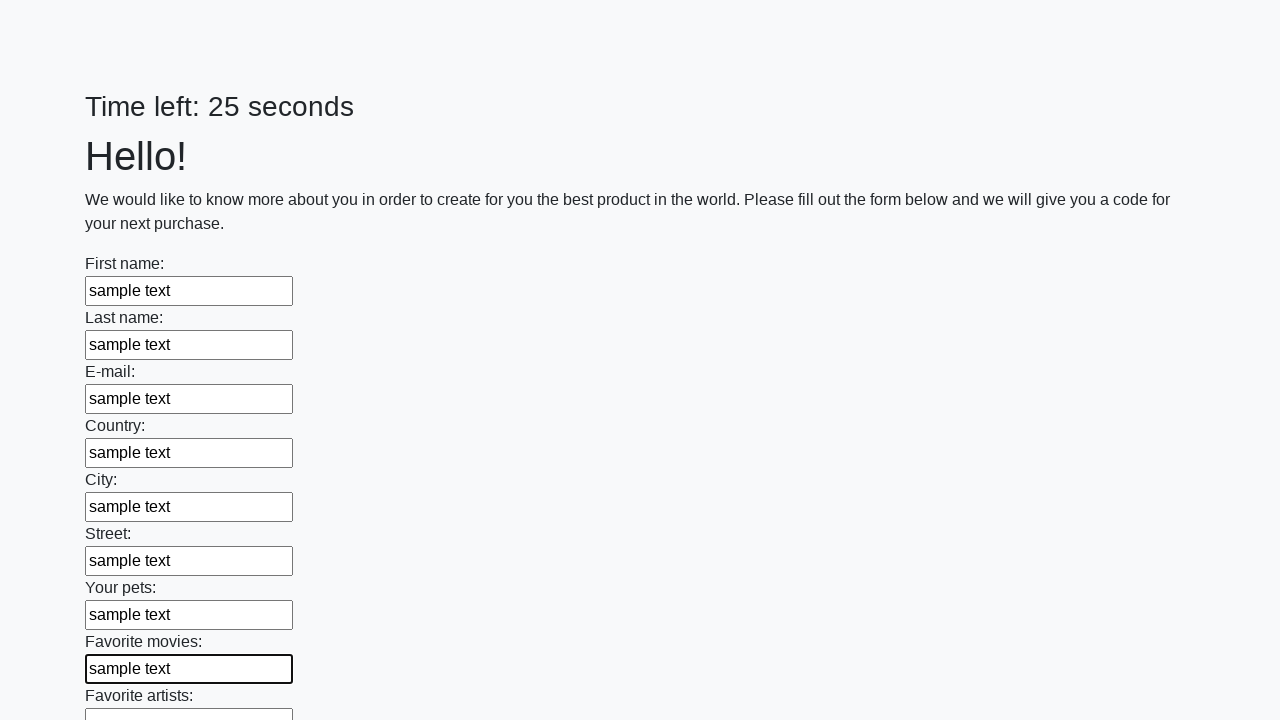

Filled an input field with 'sample text' on input >> nth=8
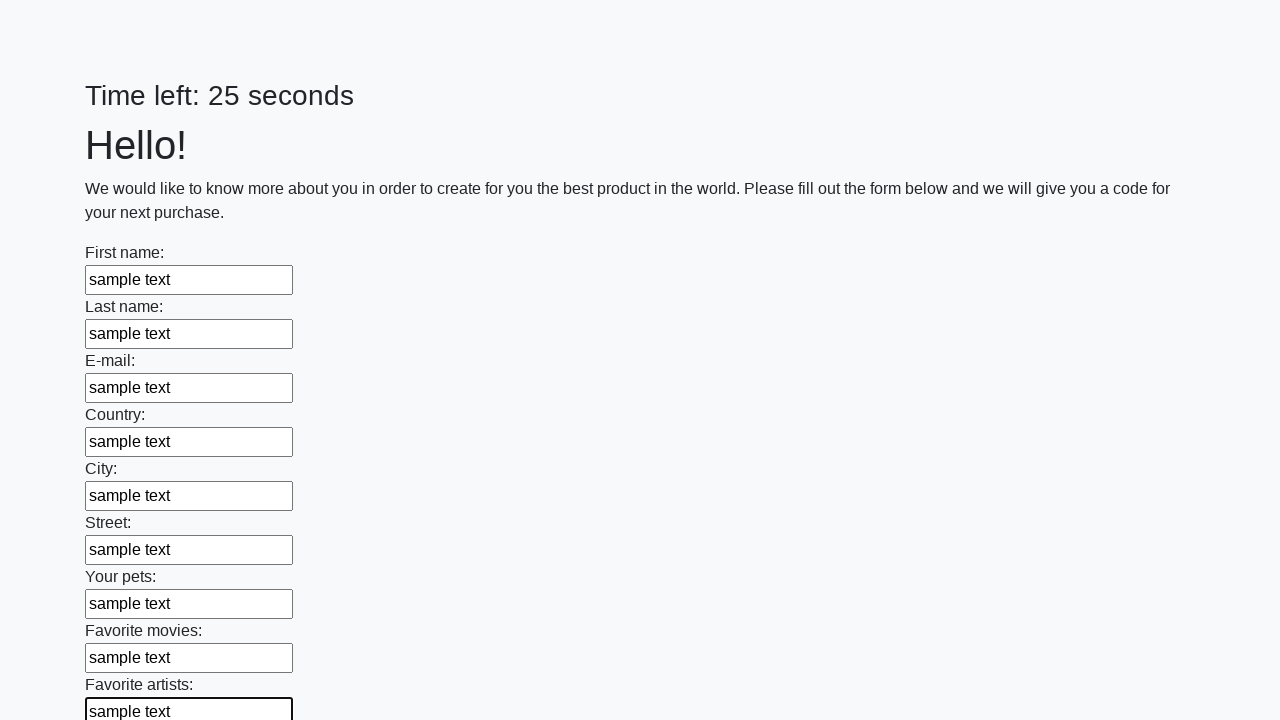

Filled an input field with 'sample text' on input >> nth=9
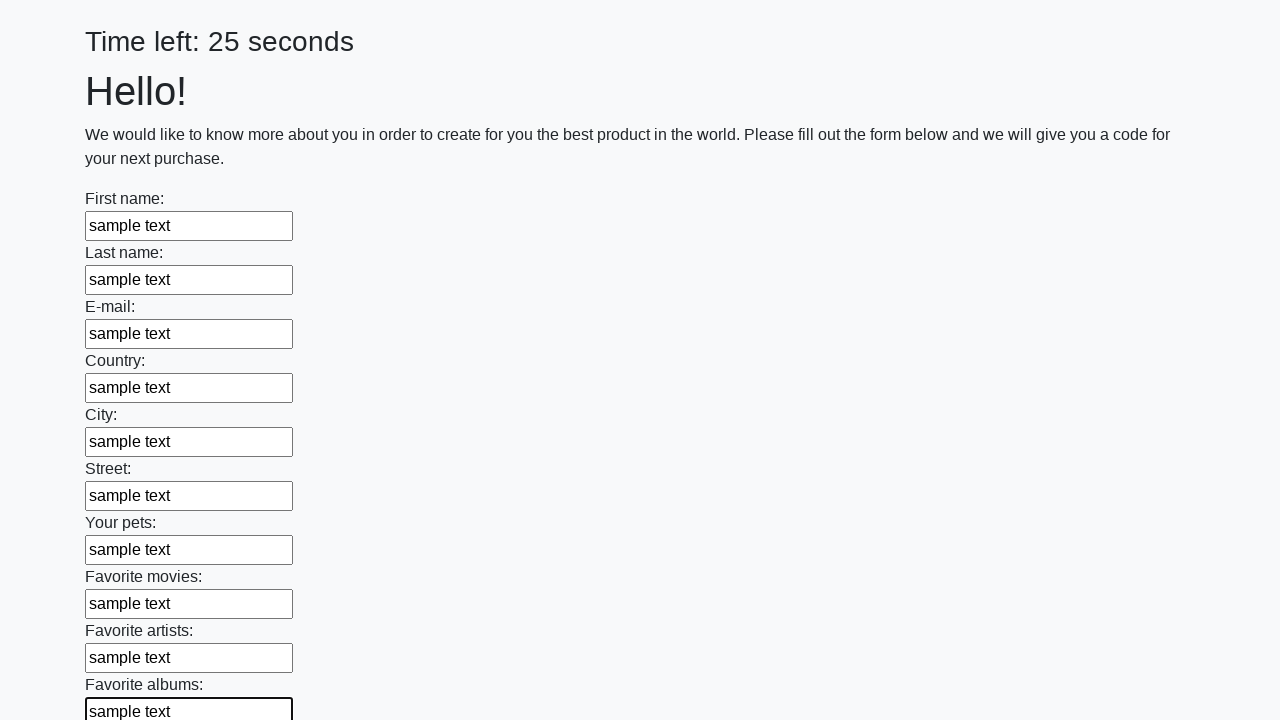

Filled an input field with 'sample text' on input >> nth=10
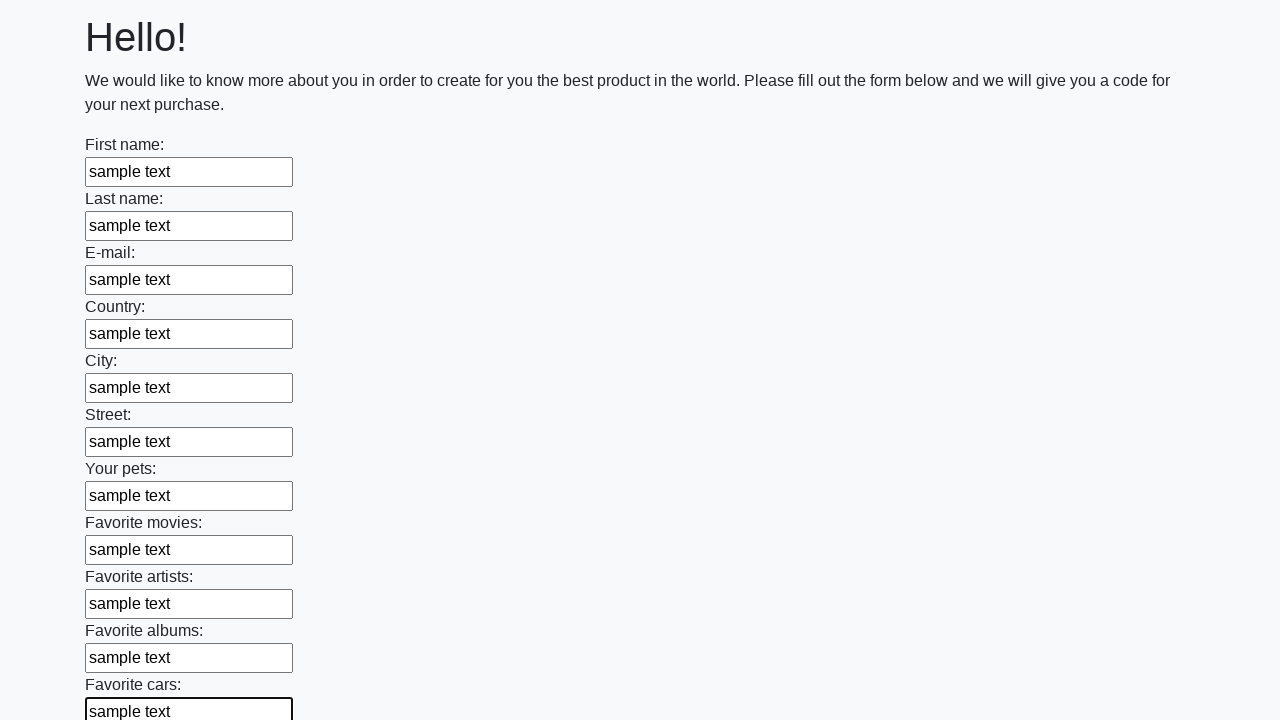

Filled an input field with 'sample text' on input >> nth=11
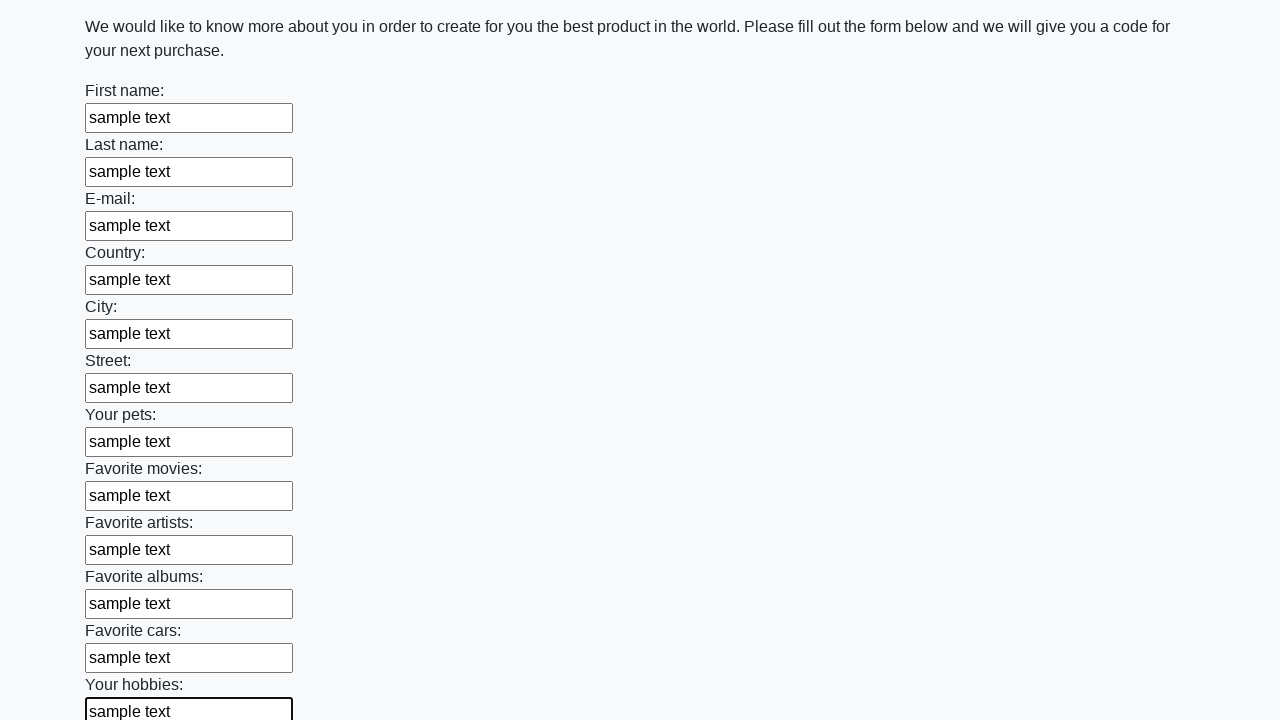

Filled an input field with 'sample text' on input >> nth=12
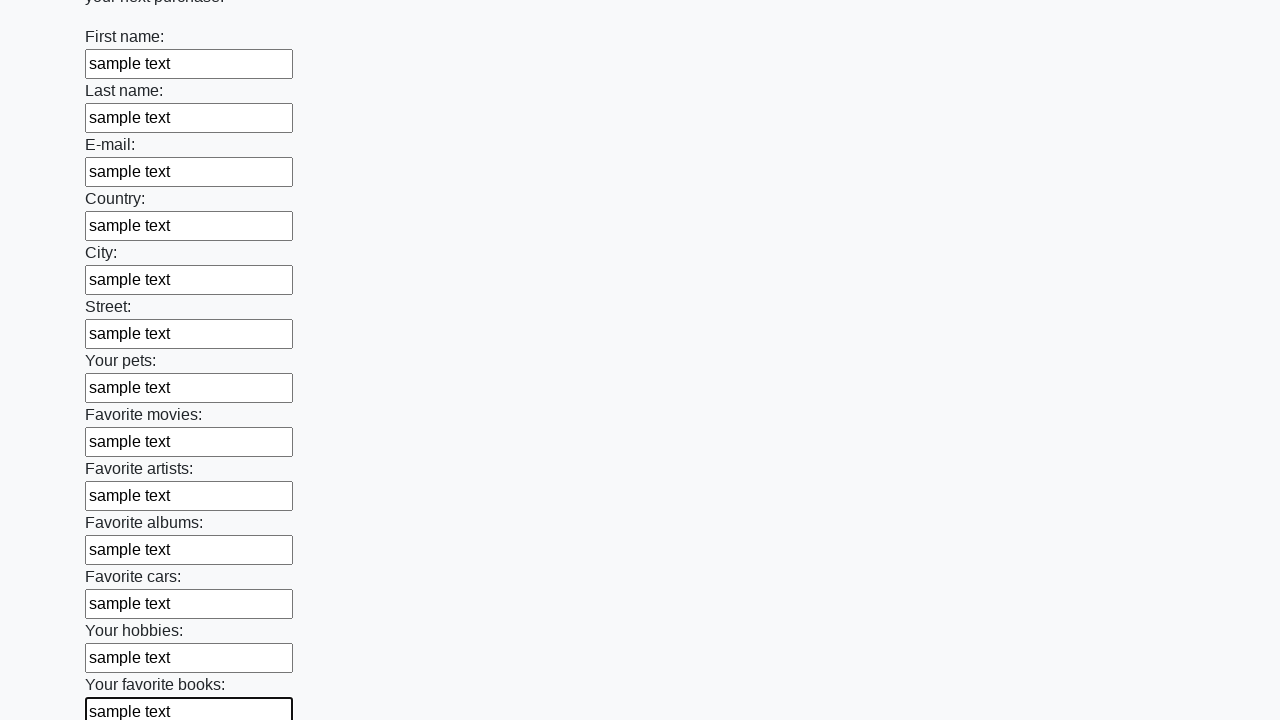

Filled an input field with 'sample text' on input >> nth=13
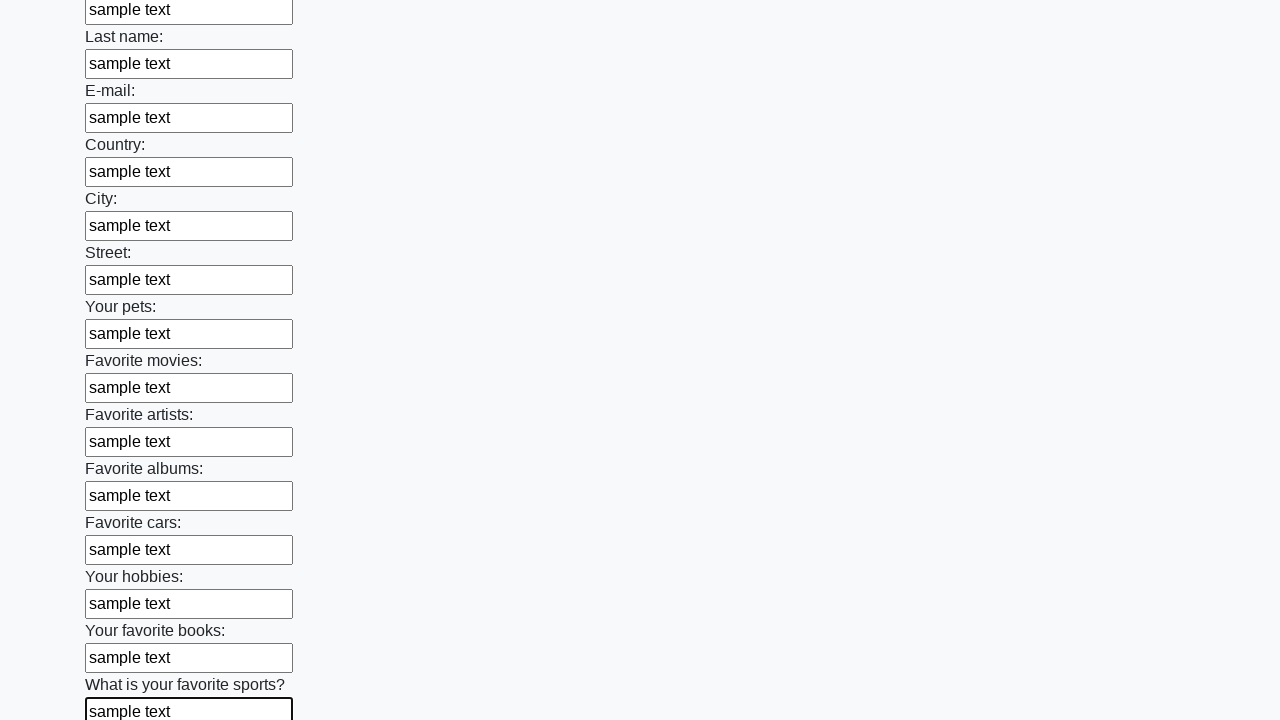

Filled an input field with 'sample text' on input >> nth=14
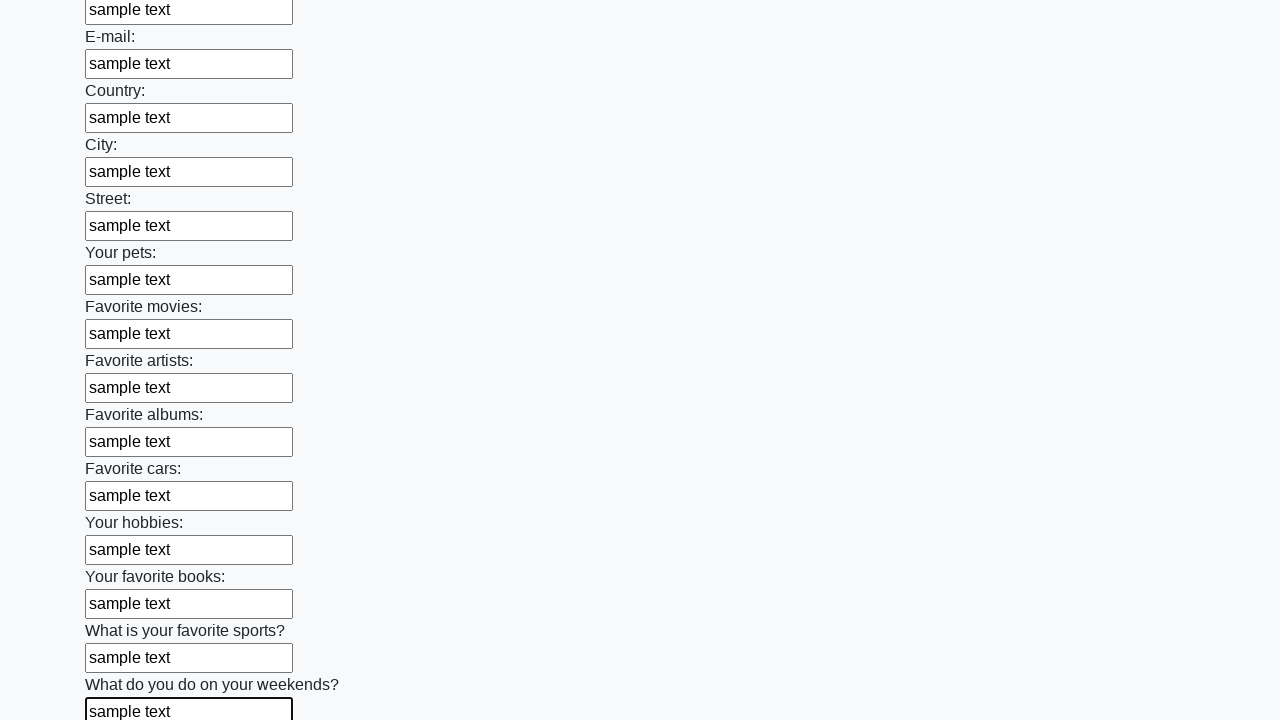

Filled an input field with 'sample text' on input >> nth=15
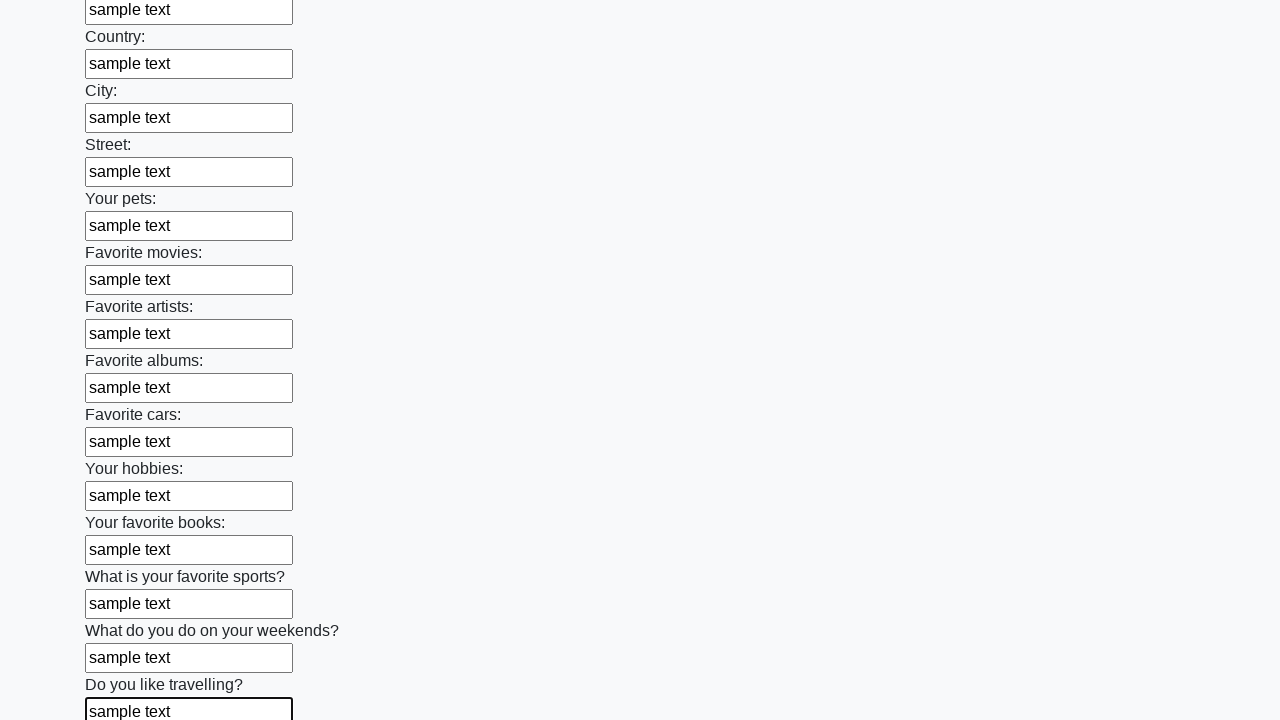

Filled an input field with 'sample text' on input >> nth=16
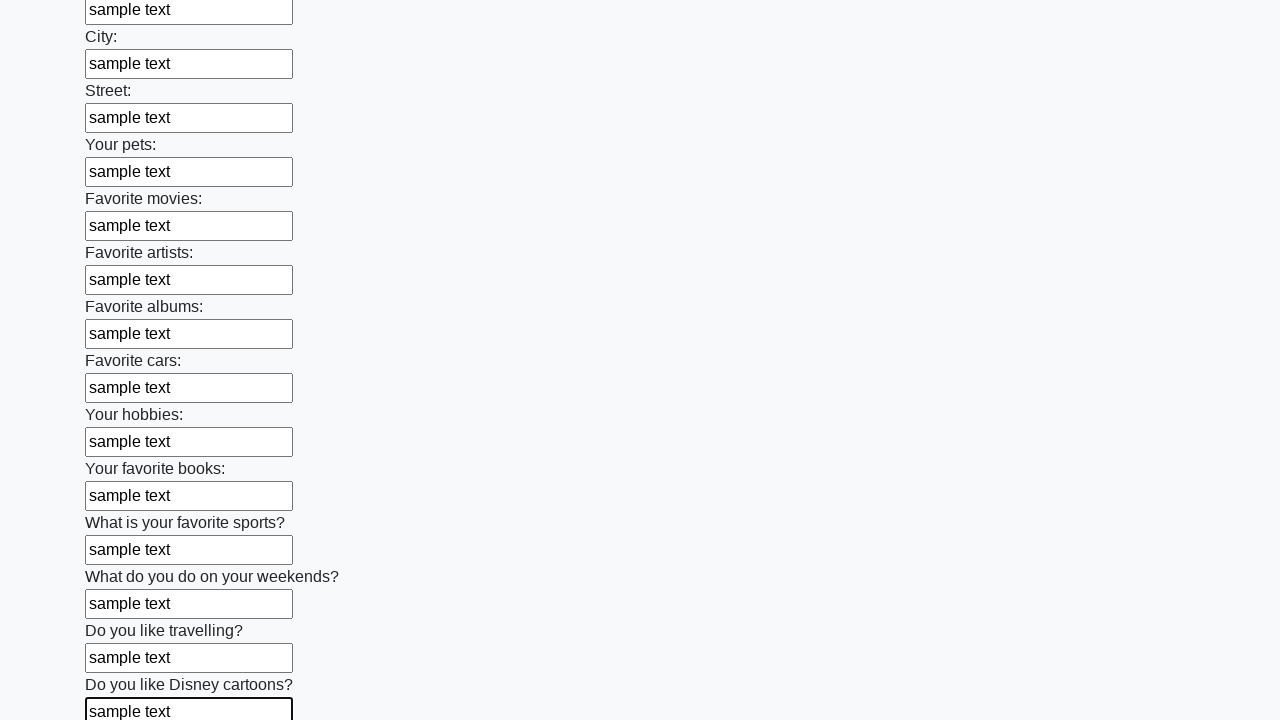

Filled an input field with 'sample text' on input >> nth=17
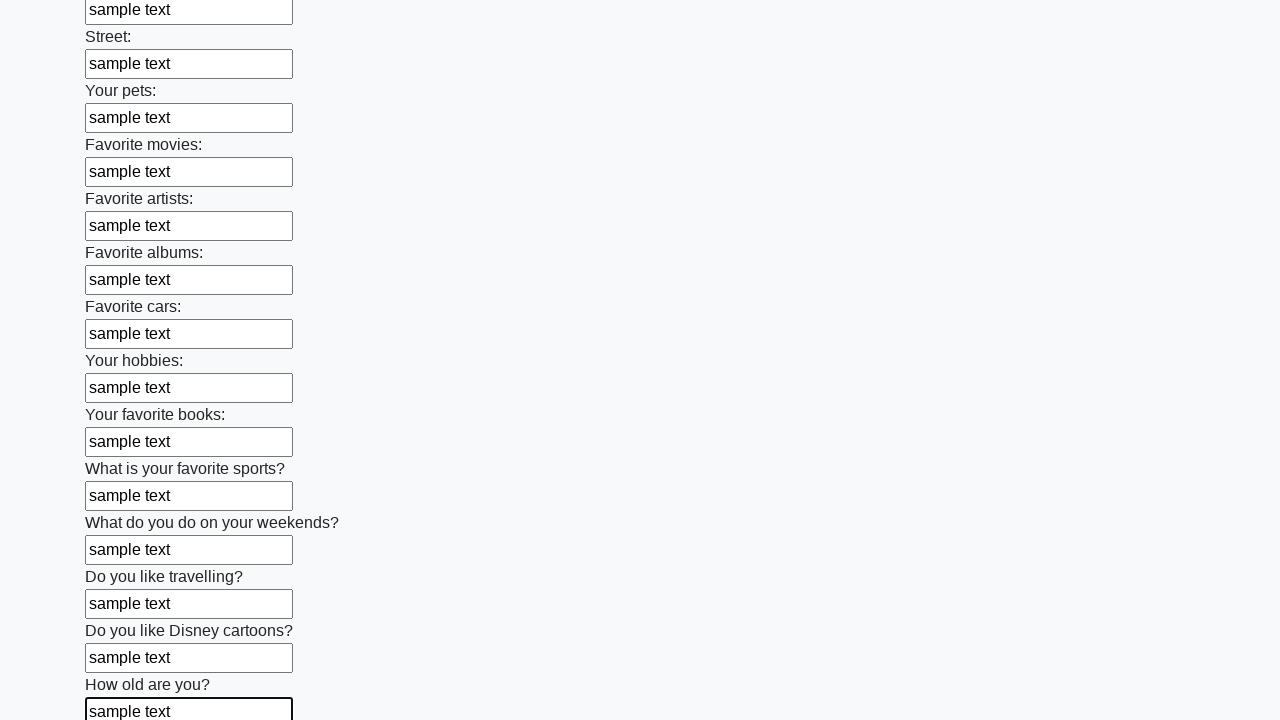

Filled an input field with 'sample text' on input >> nth=18
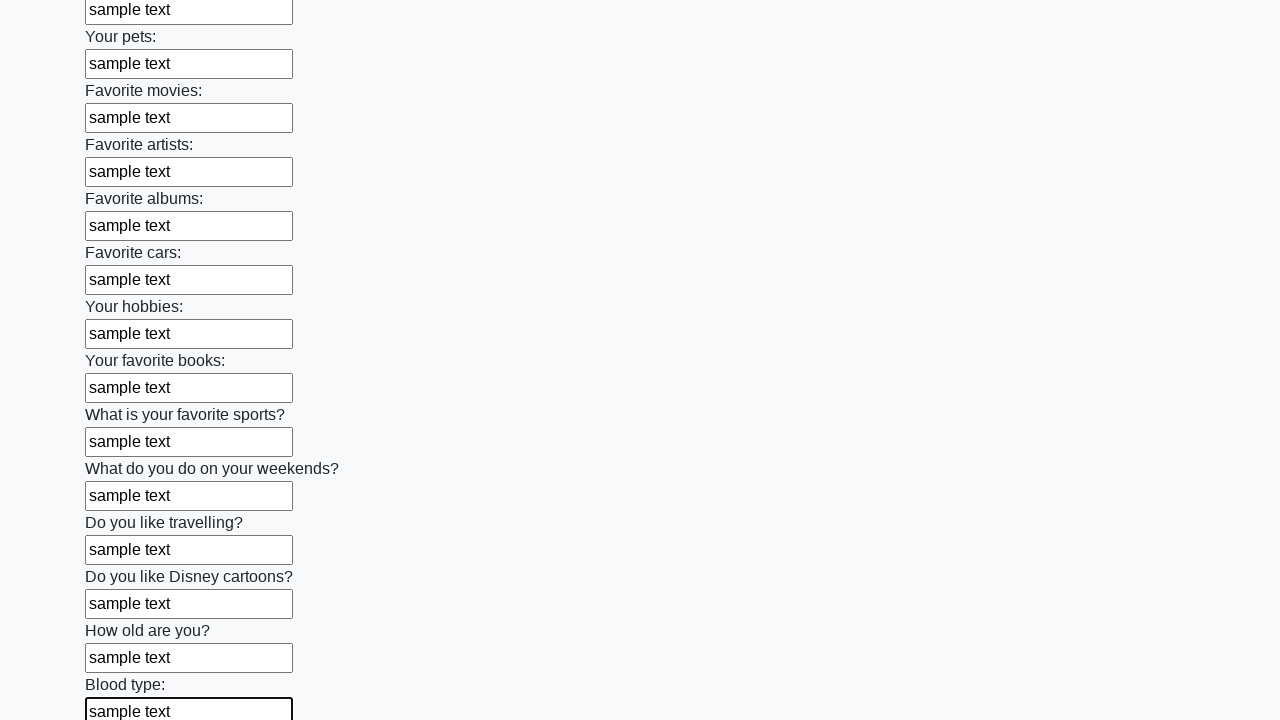

Filled an input field with 'sample text' on input >> nth=19
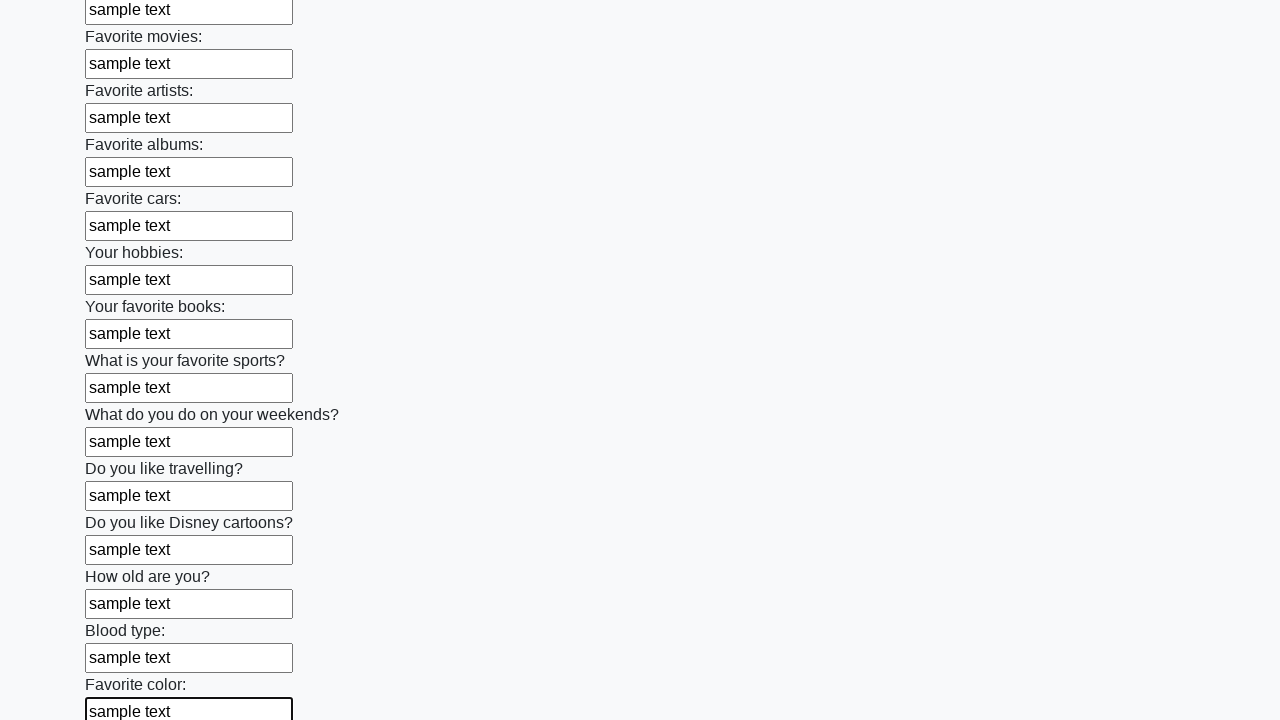

Filled an input field with 'sample text' on input >> nth=20
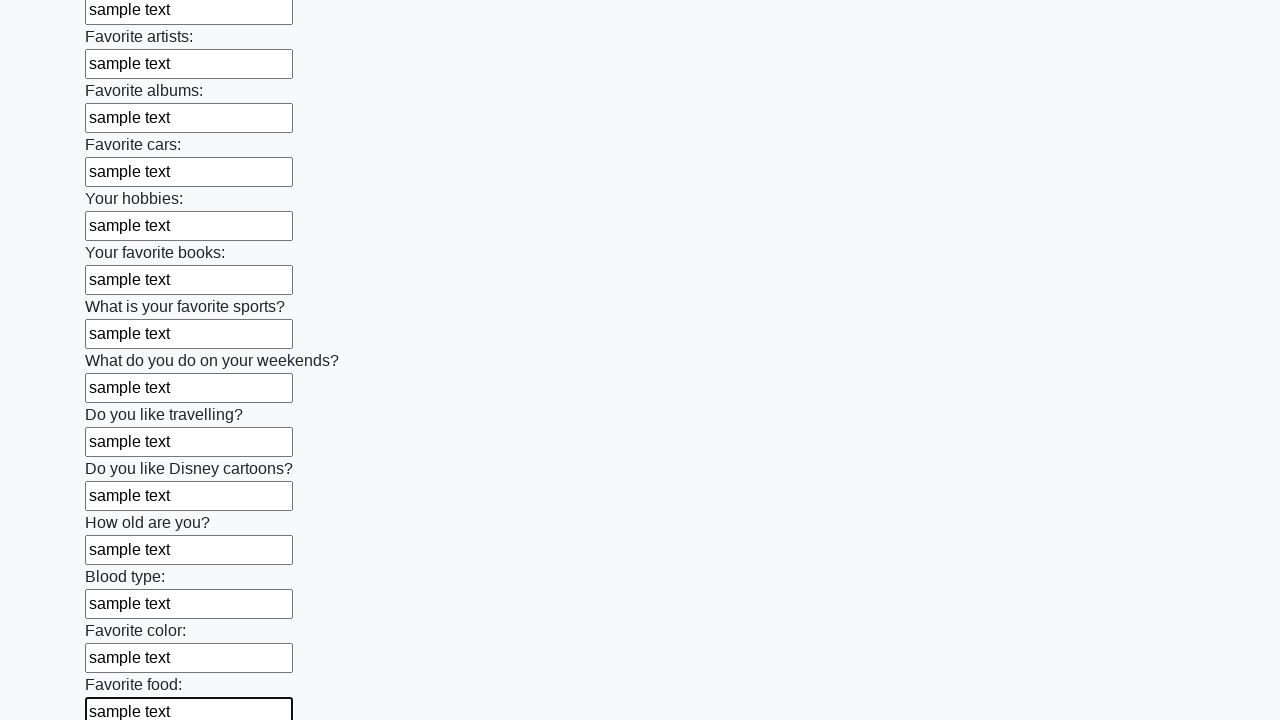

Filled an input field with 'sample text' on input >> nth=21
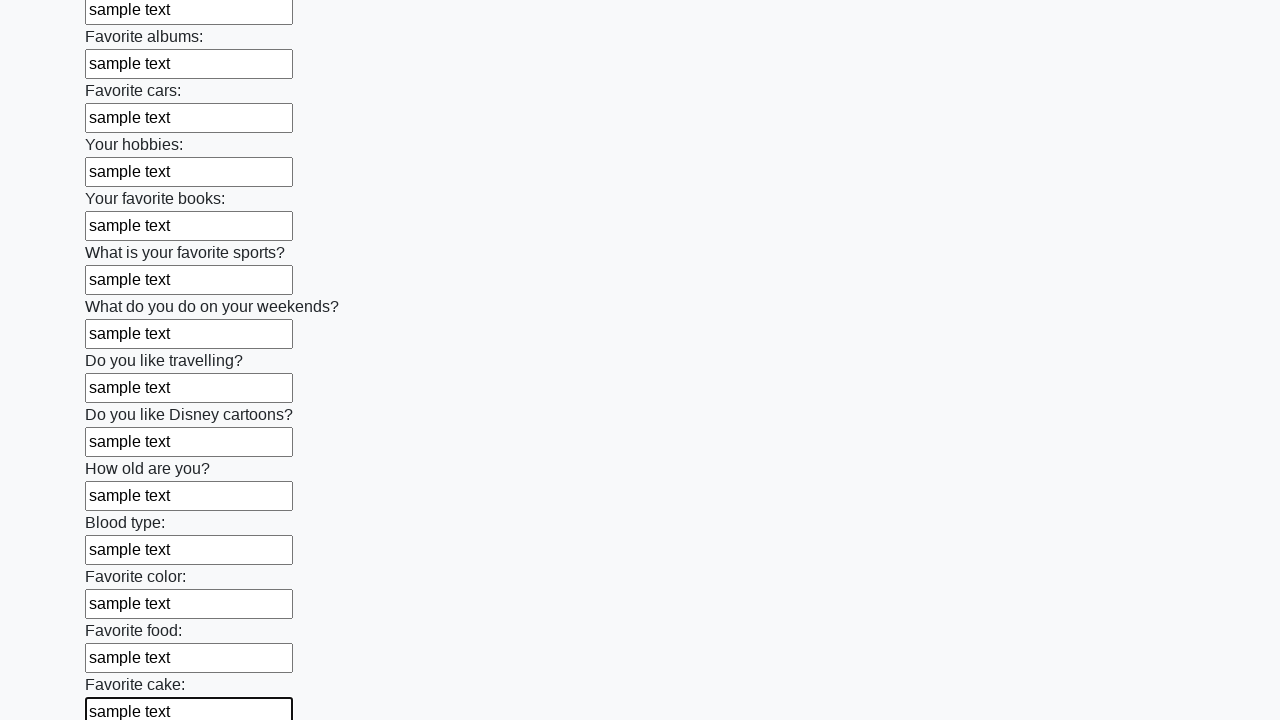

Filled an input field with 'sample text' on input >> nth=22
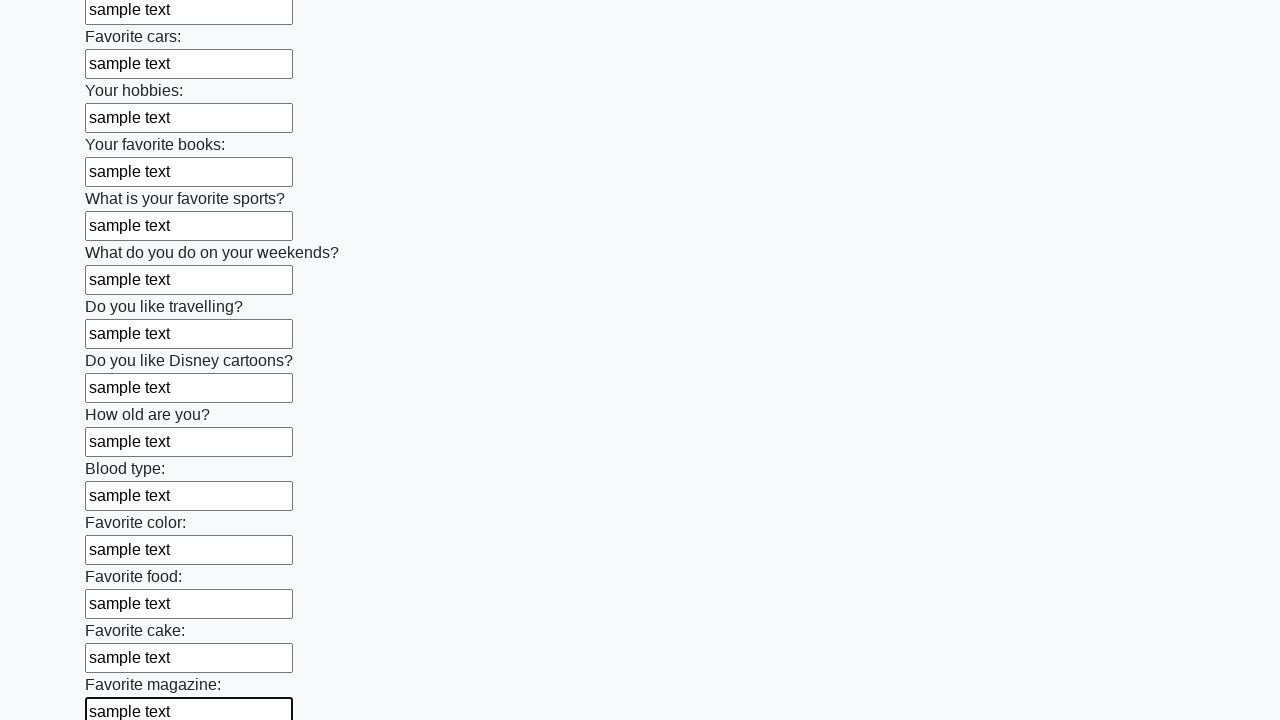

Filled an input field with 'sample text' on input >> nth=23
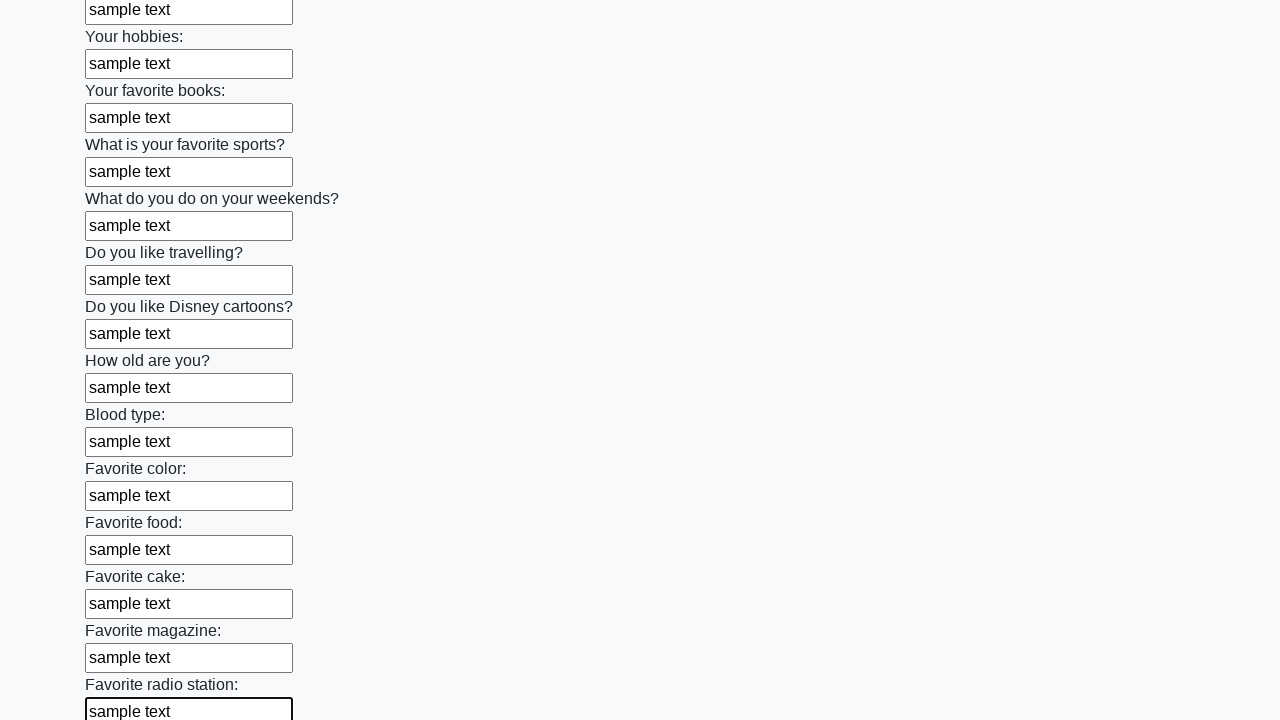

Filled an input field with 'sample text' on input >> nth=24
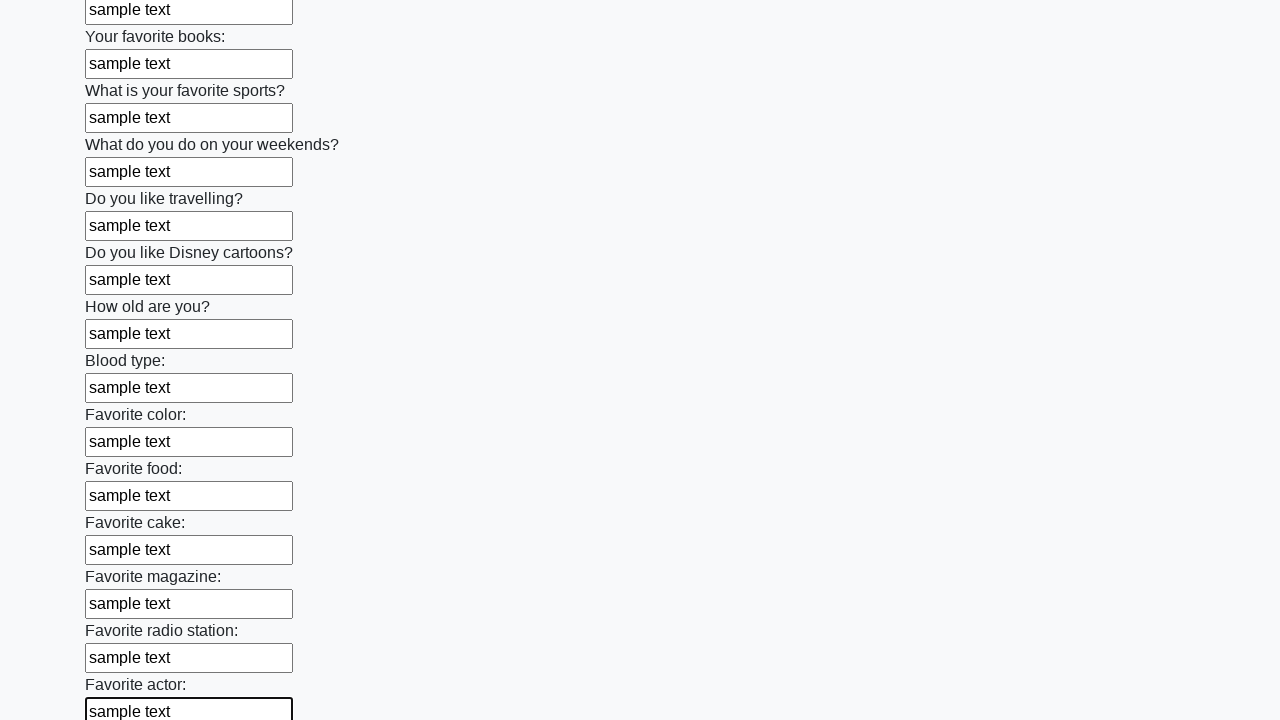

Filled an input field with 'sample text' on input >> nth=25
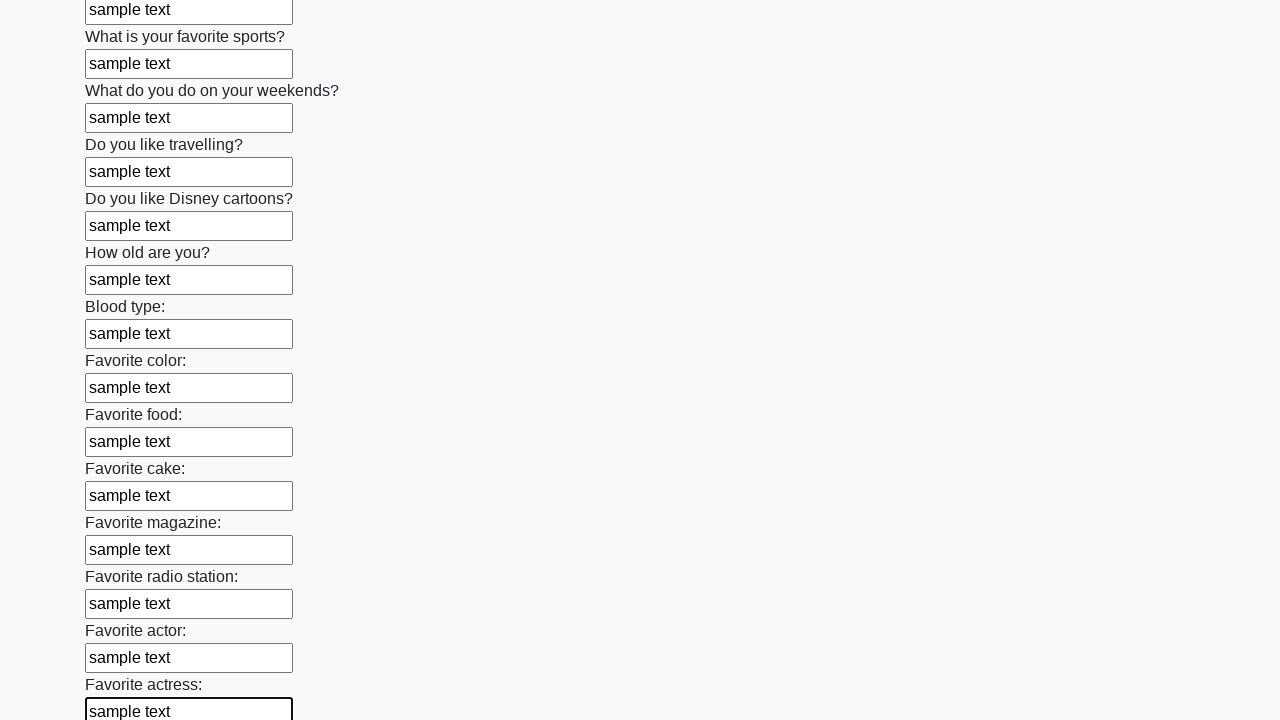

Filled an input field with 'sample text' on input >> nth=26
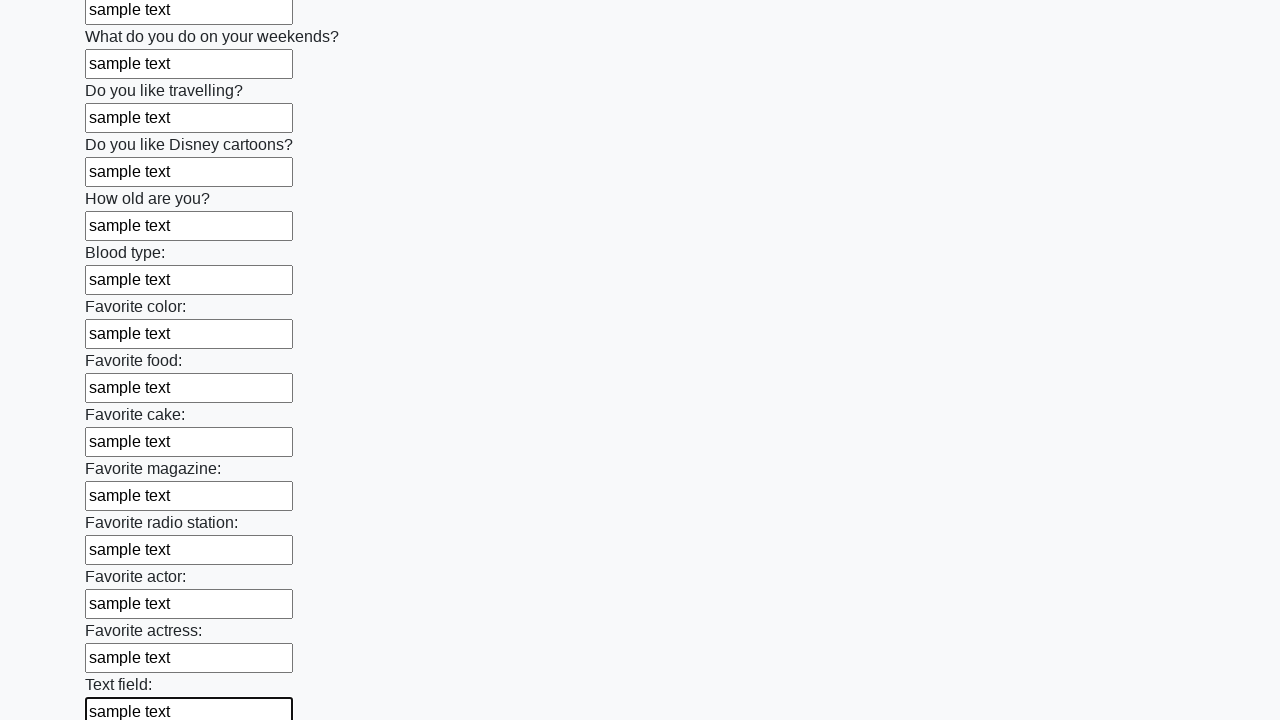

Filled an input field with 'sample text' on input >> nth=27
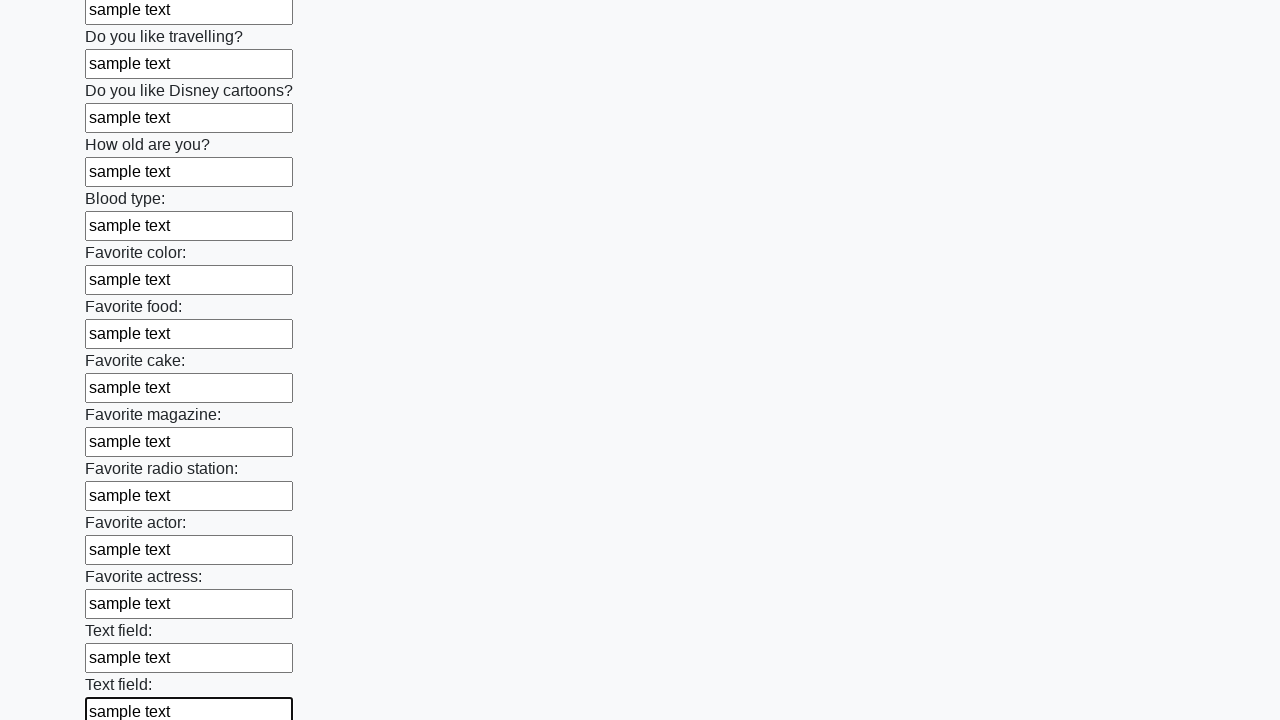

Filled an input field with 'sample text' on input >> nth=28
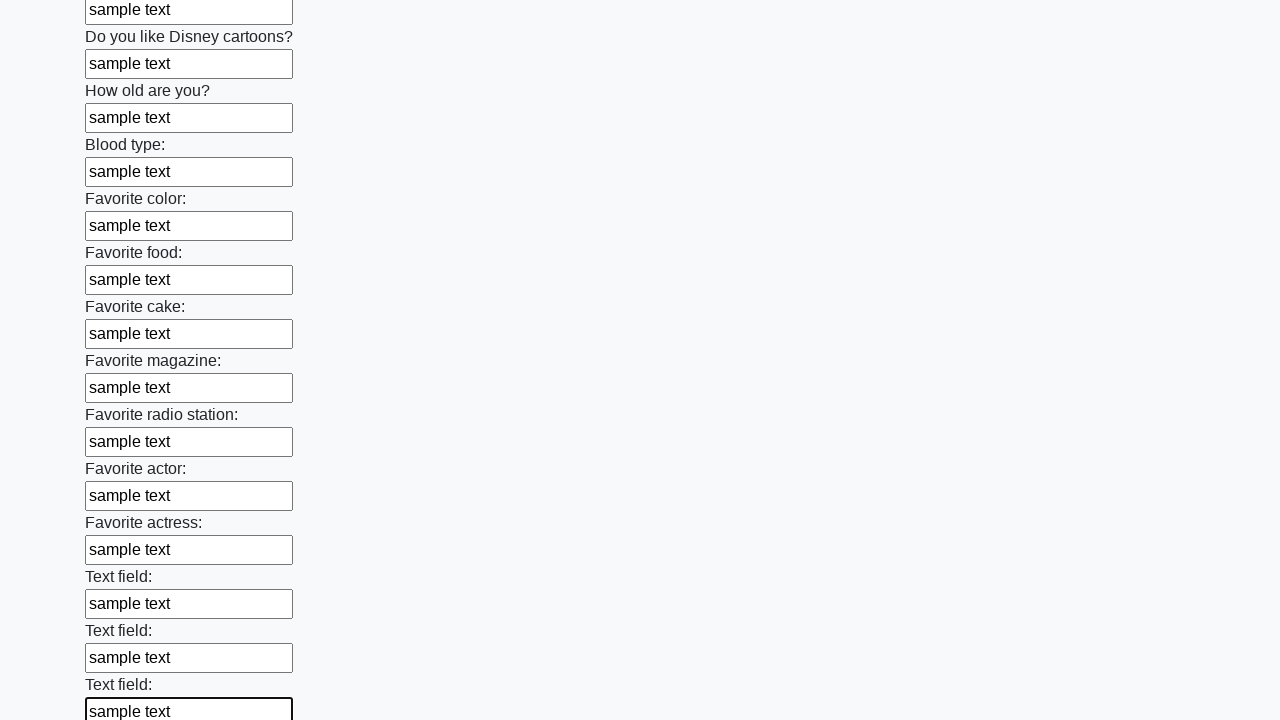

Filled an input field with 'sample text' on input >> nth=29
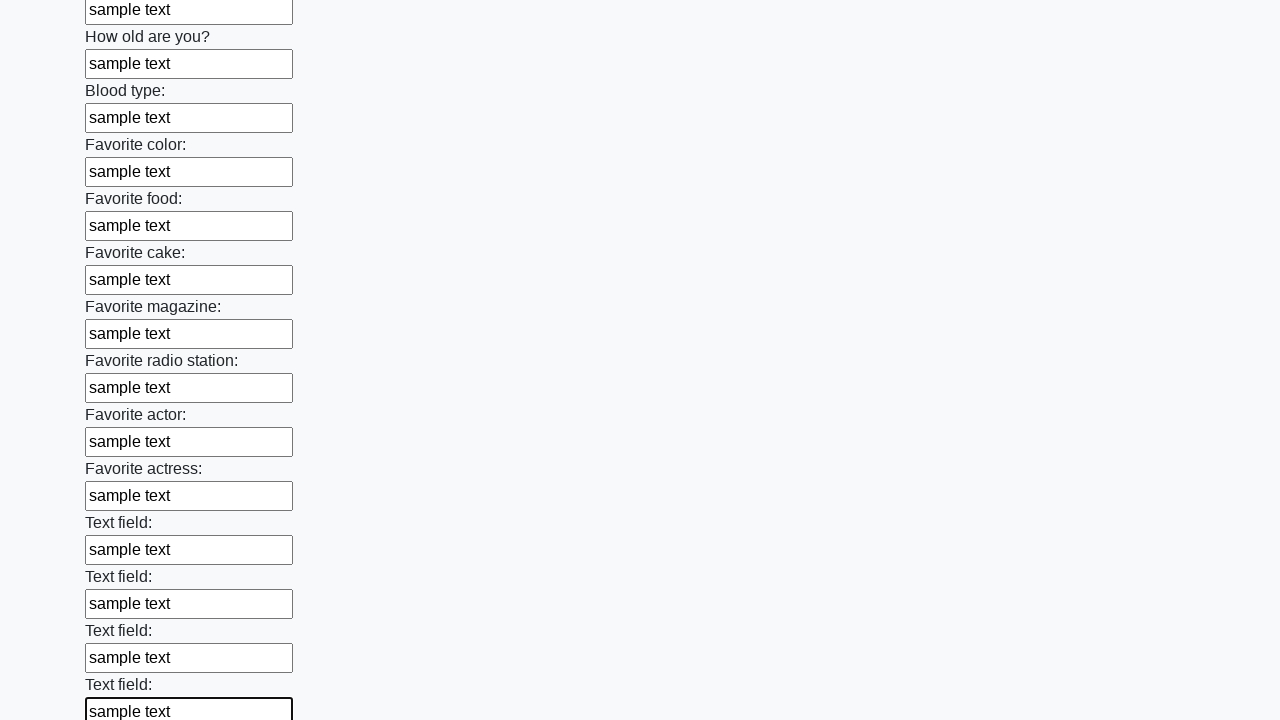

Filled an input field with 'sample text' on input >> nth=30
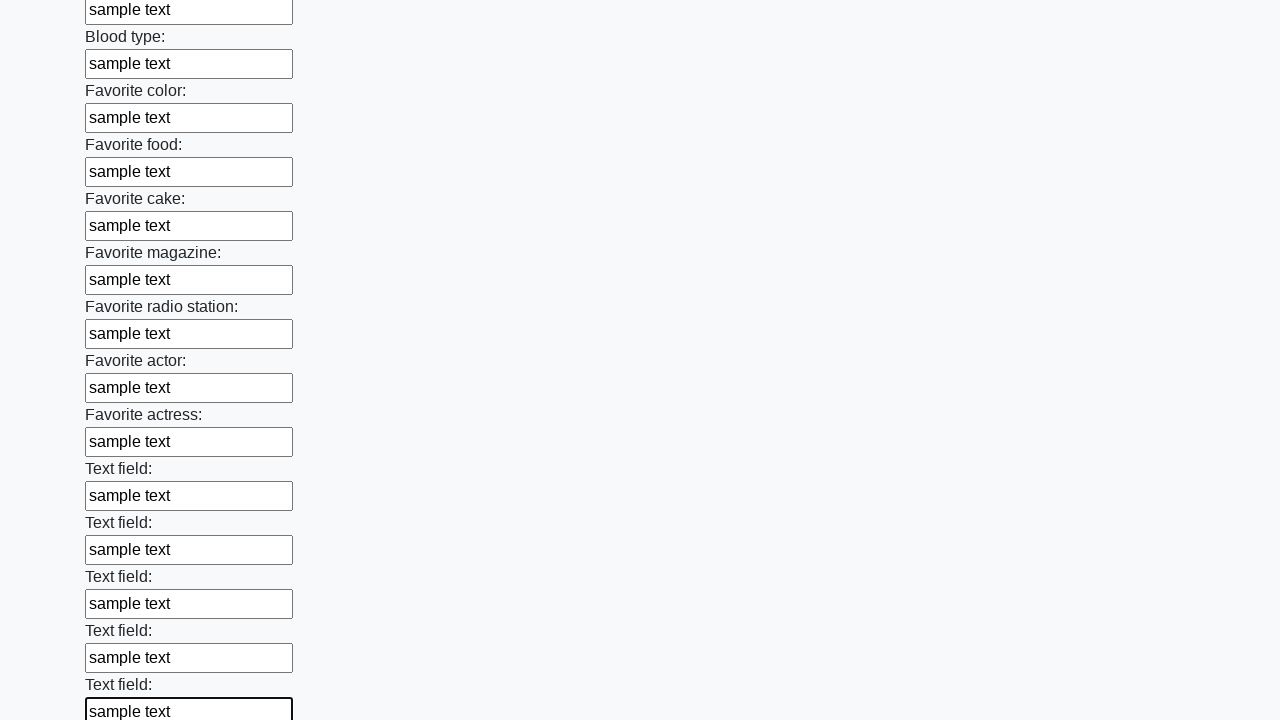

Filled an input field with 'sample text' on input >> nth=31
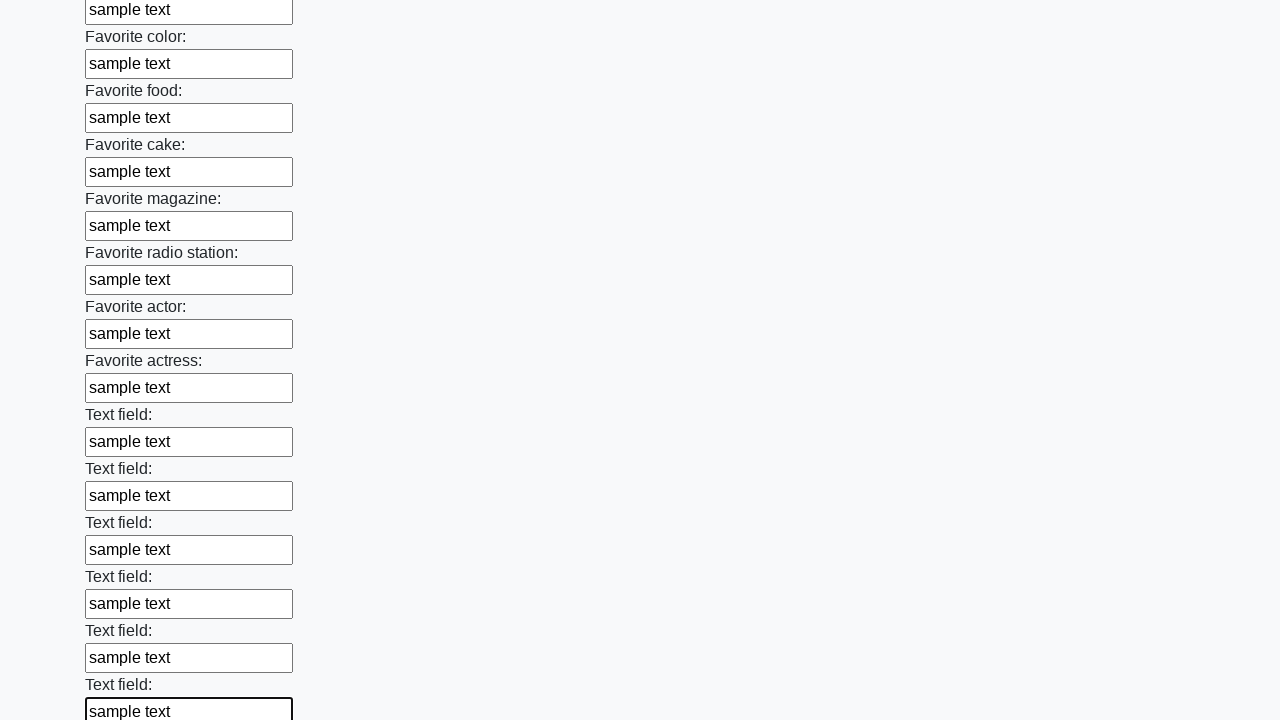

Filled an input field with 'sample text' on input >> nth=32
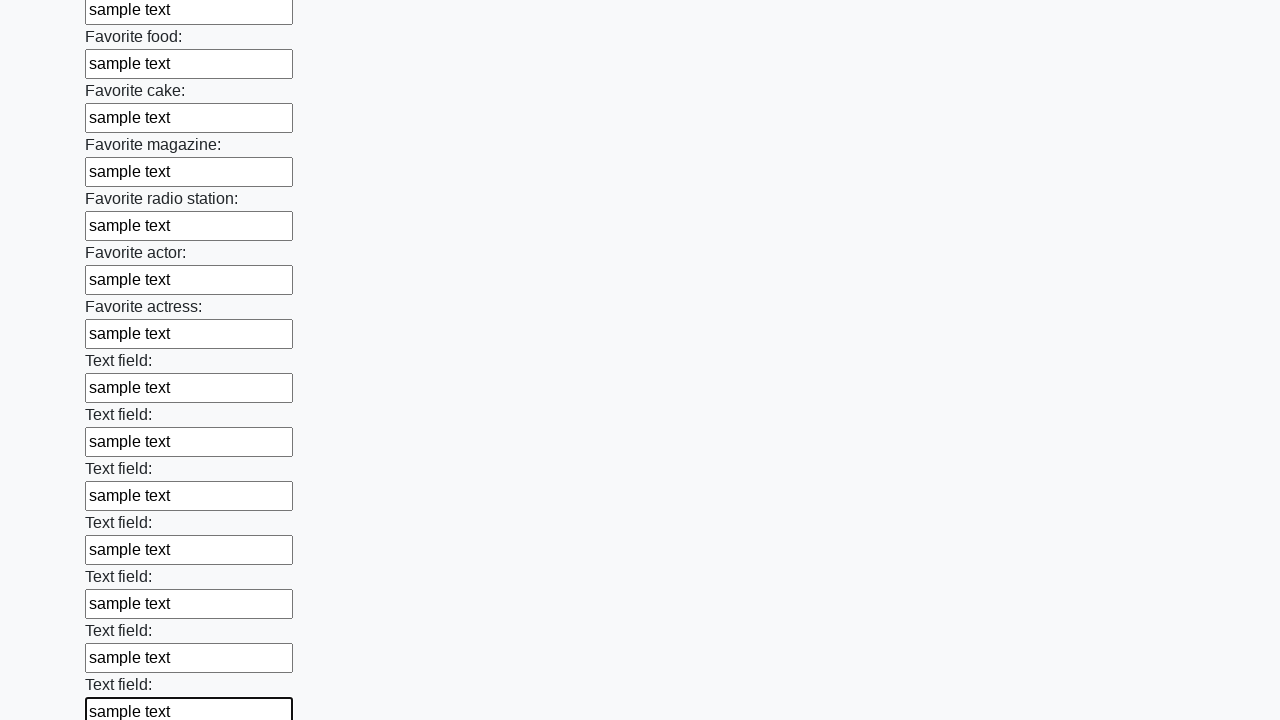

Filled an input field with 'sample text' on input >> nth=33
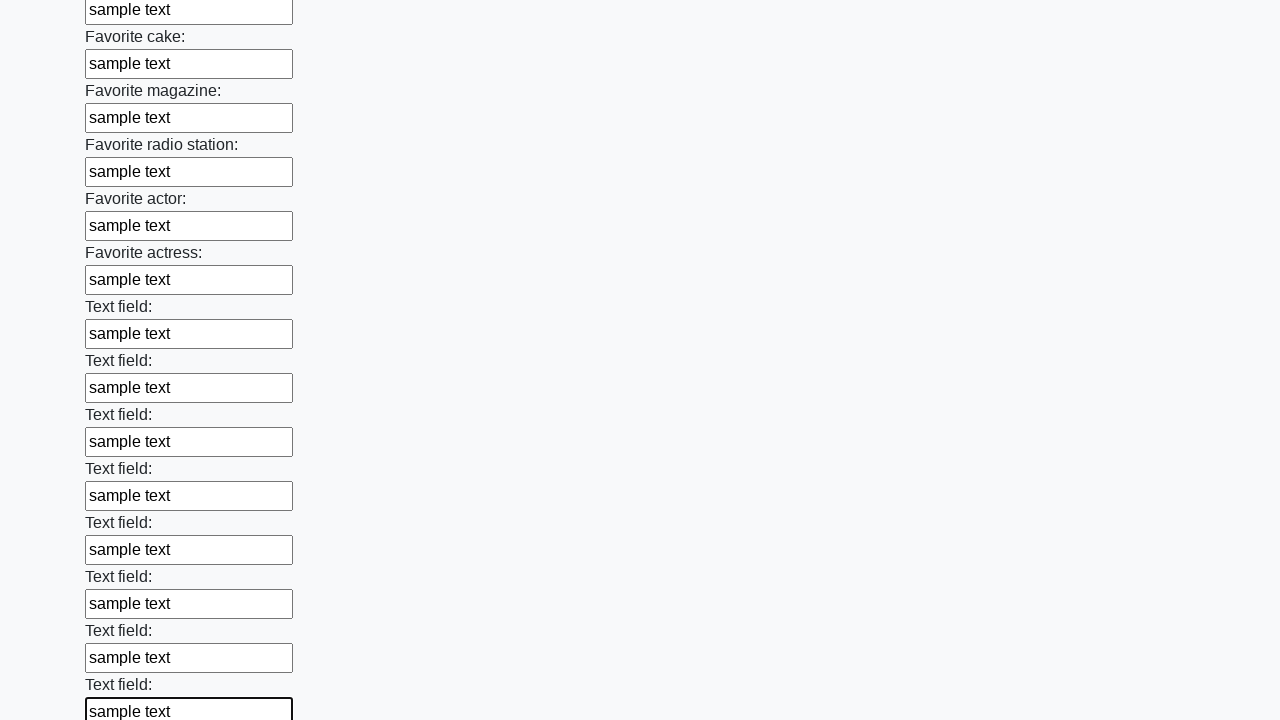

Filled an input field with 'sample text' on input >> nth=34
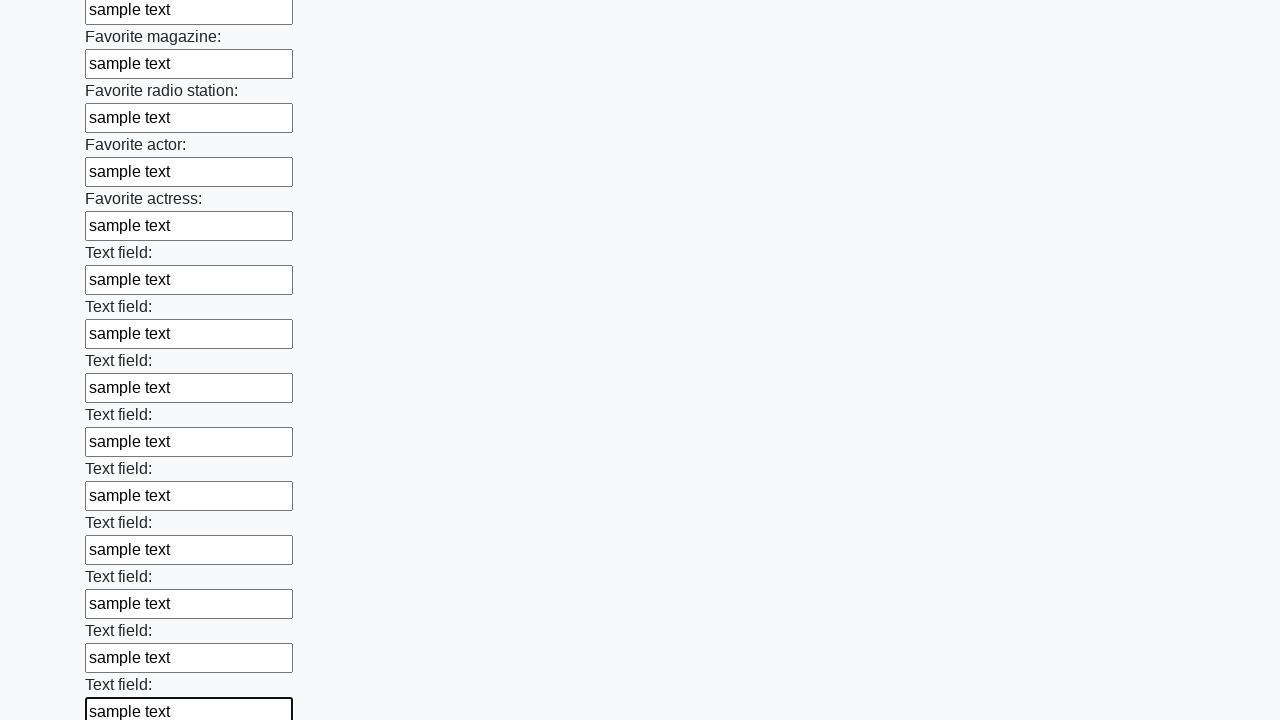

Filled an input field with 'sample text' on input >> nth=35
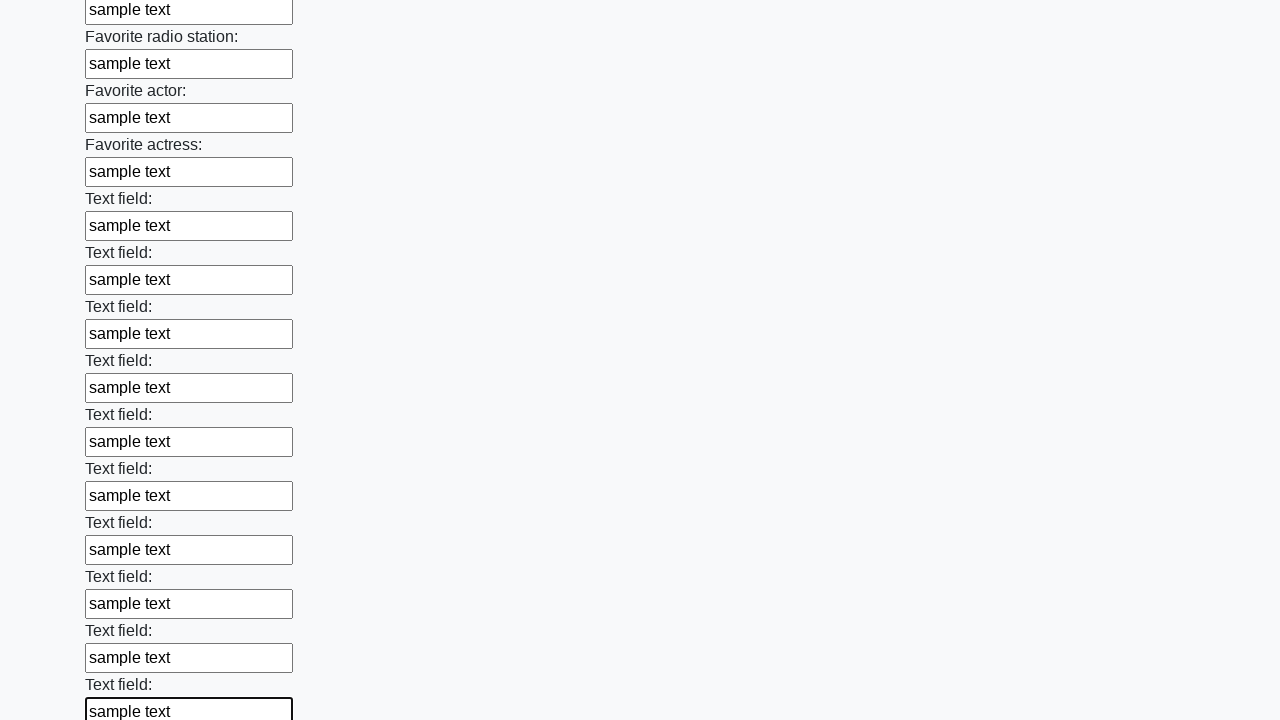

Filled an input field with 'sample text' on input >> nth=36
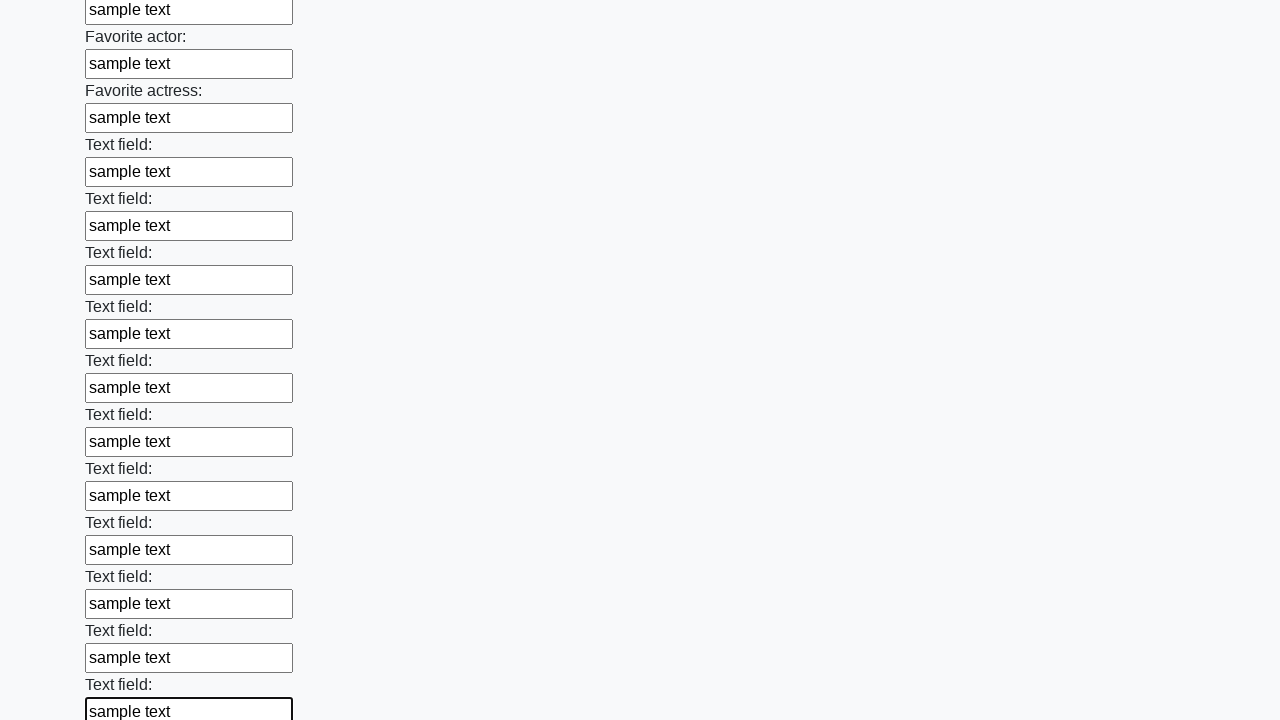

Filled an input field with 'sample text' on input >> nth=37
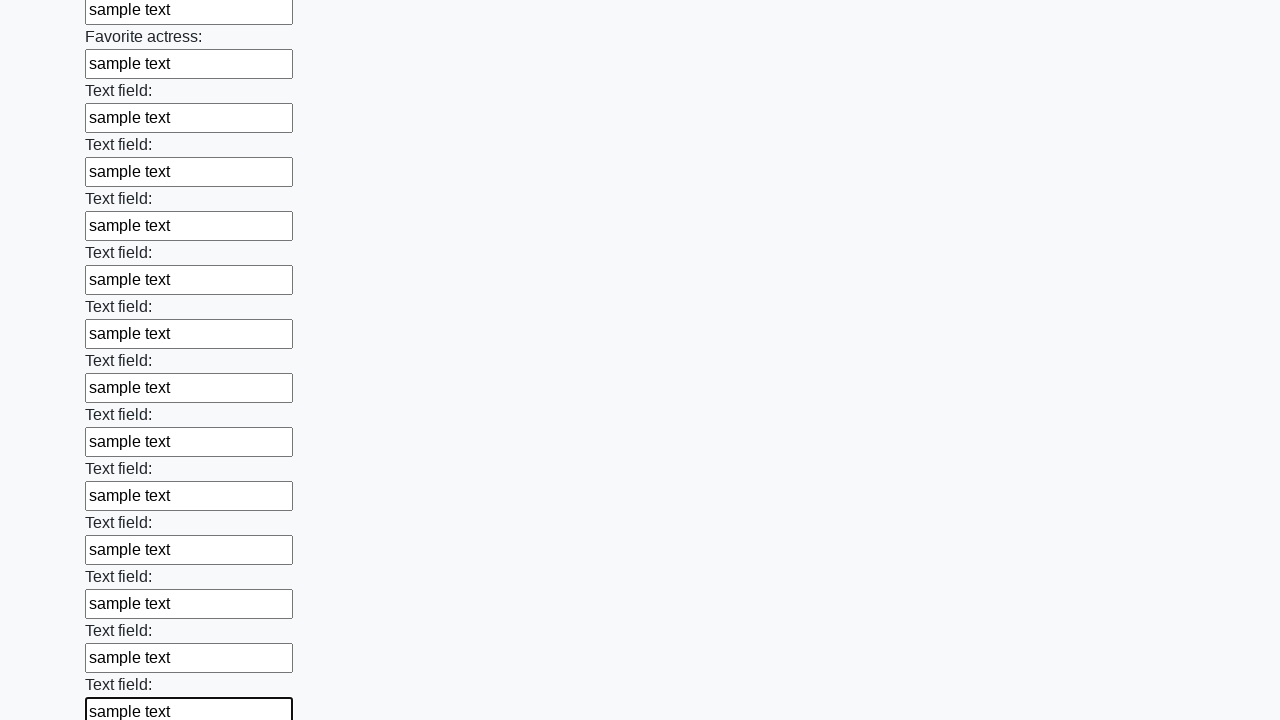

Filled an input field with 'sample text' on input >> nth=38
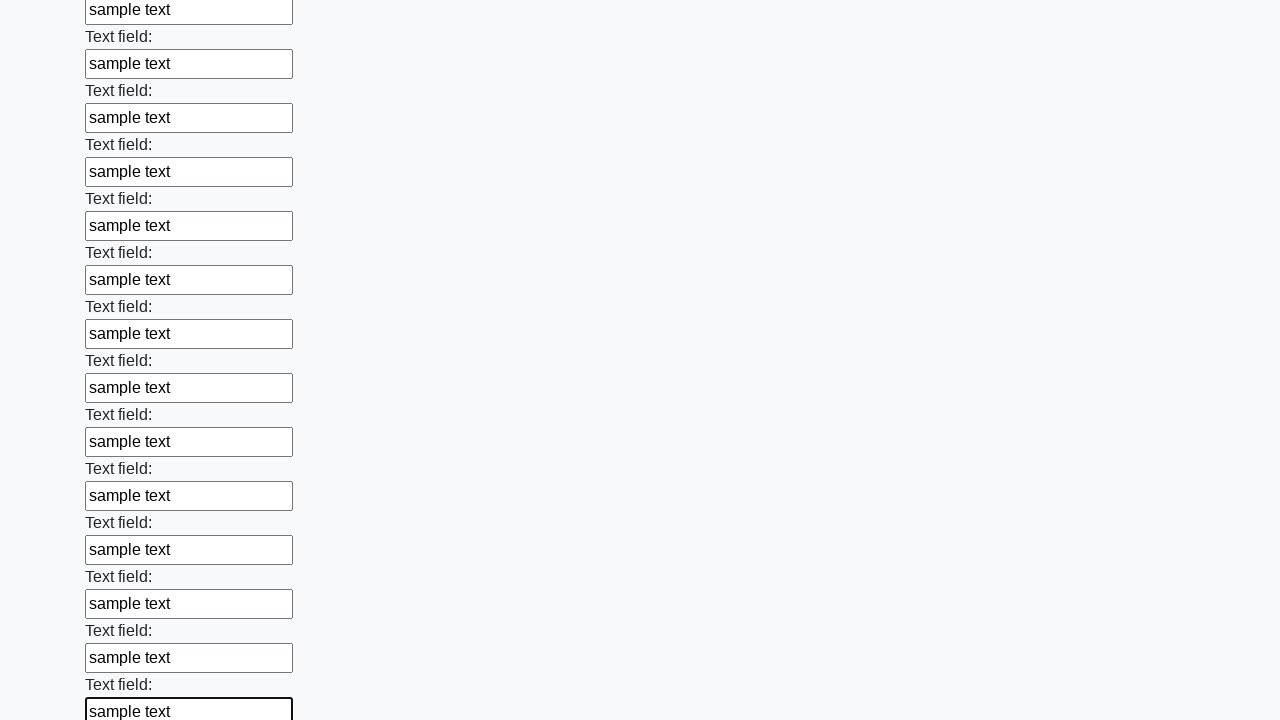

Filled an input field with 'sample text' on input >> nth=39
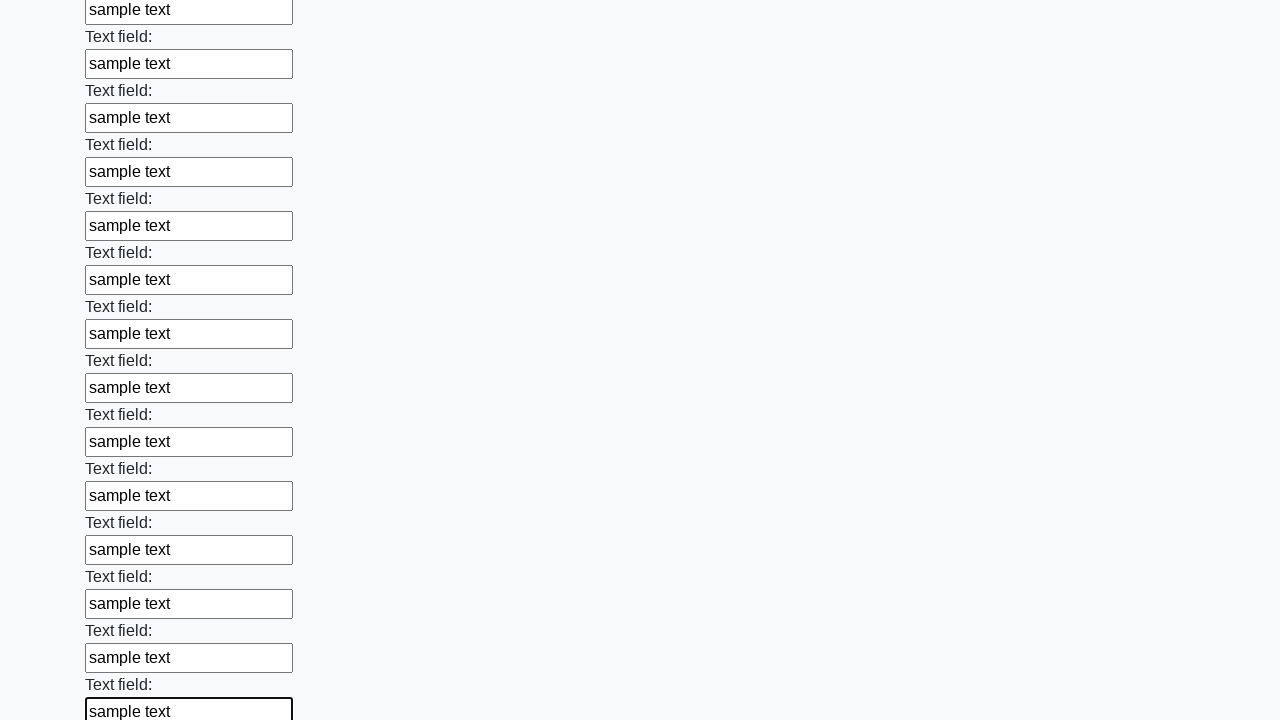

Filled an input field with 'sample text' on input >> nth=40
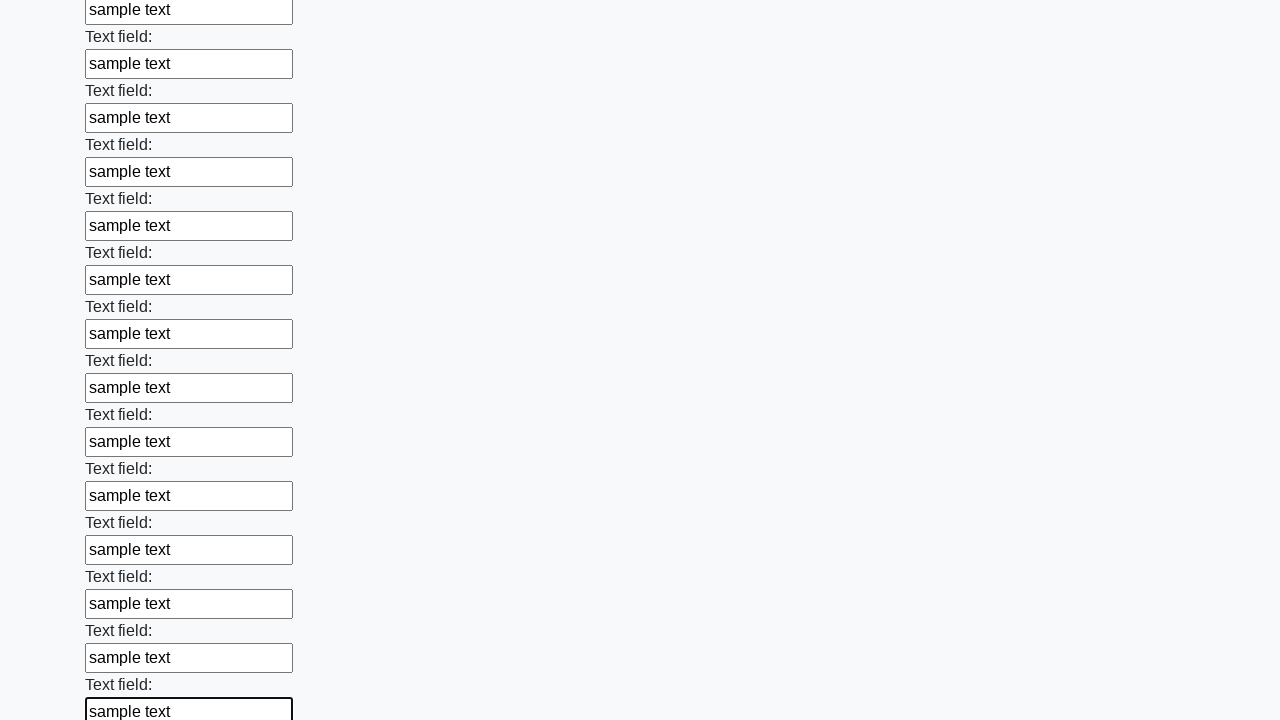

Filled an input field with 'sample text' on input >> nth=41
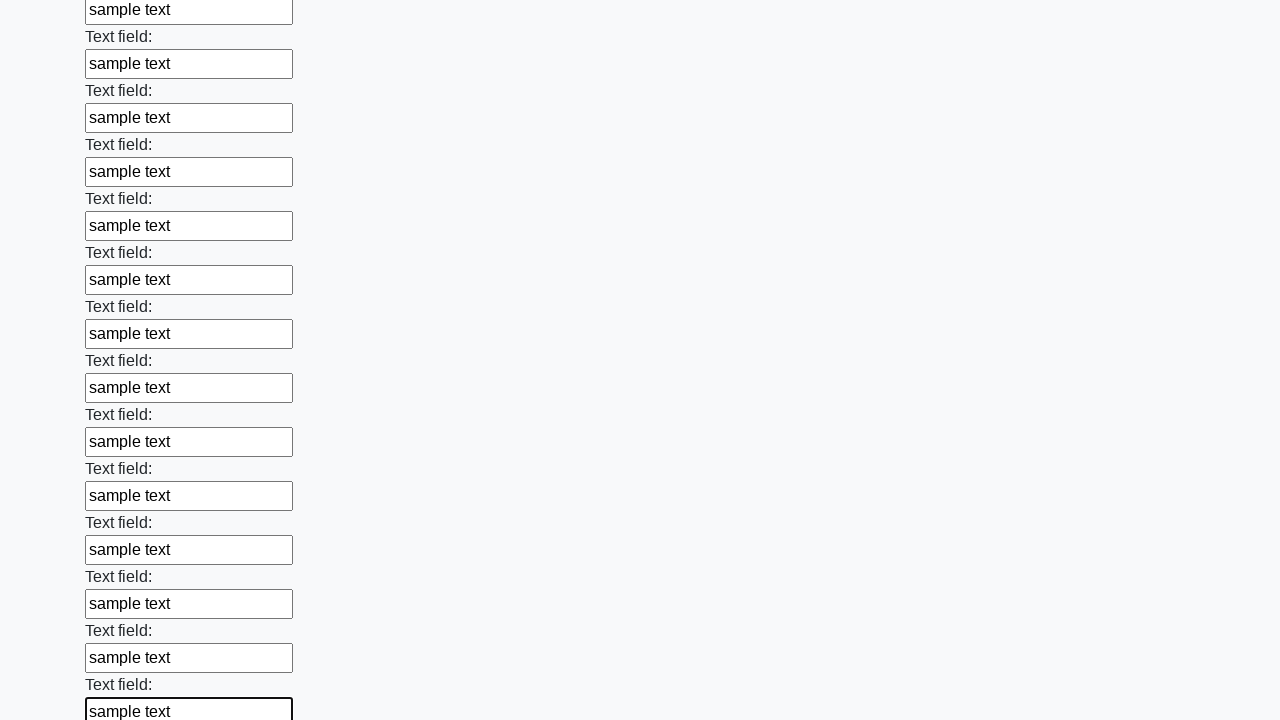

Filled an input field with 'sample text' on input >> nth=42
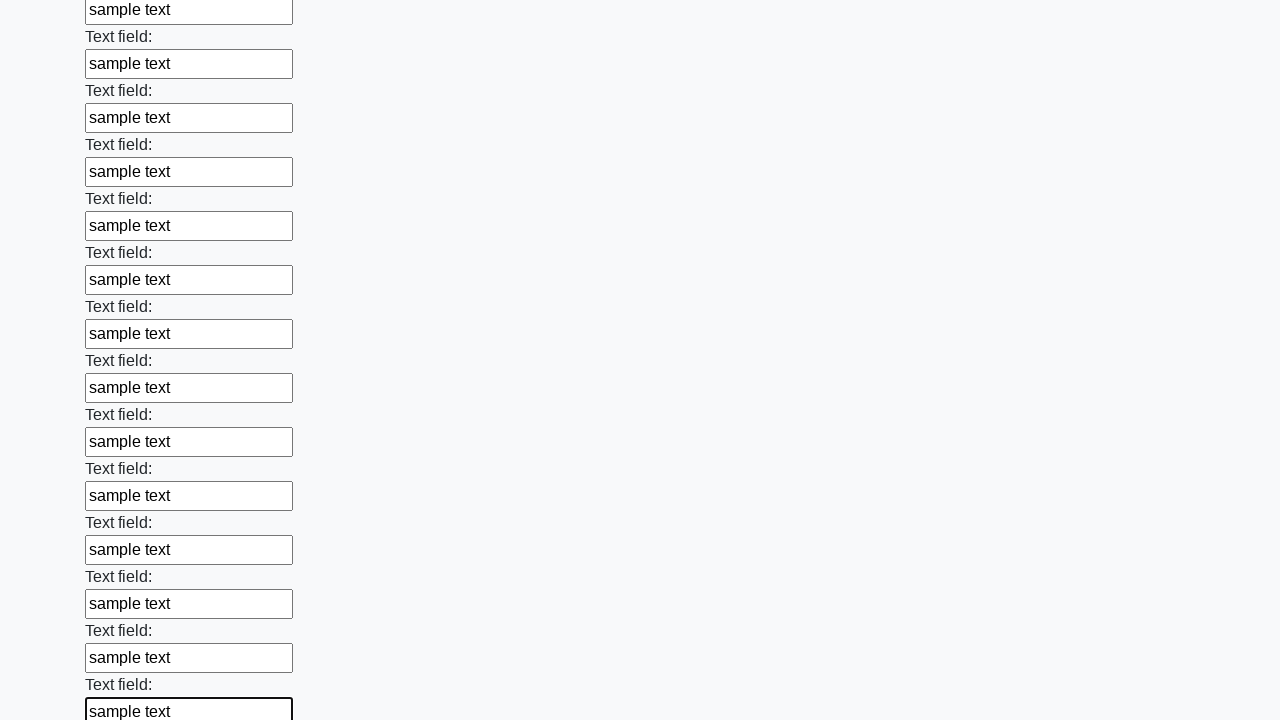

Filled an input field with 'sample text' on input >> nth=43
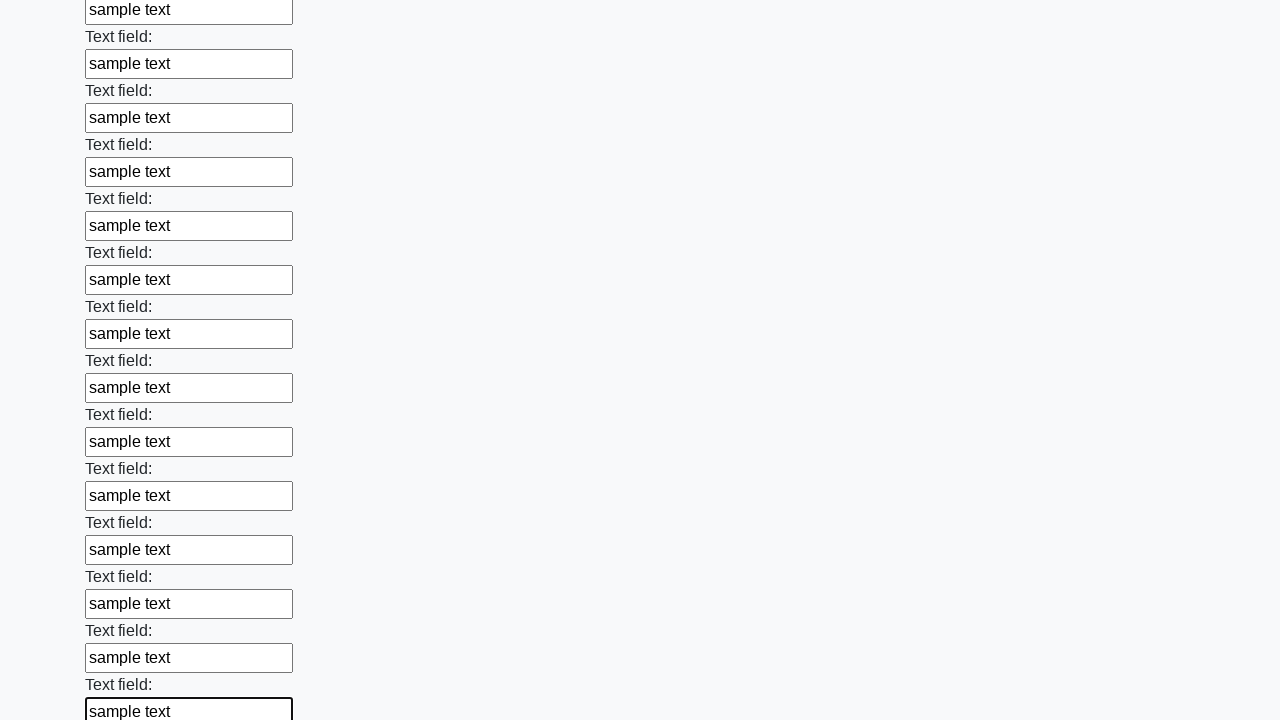

Filled an input field with 'sample text' on input >> nth=44
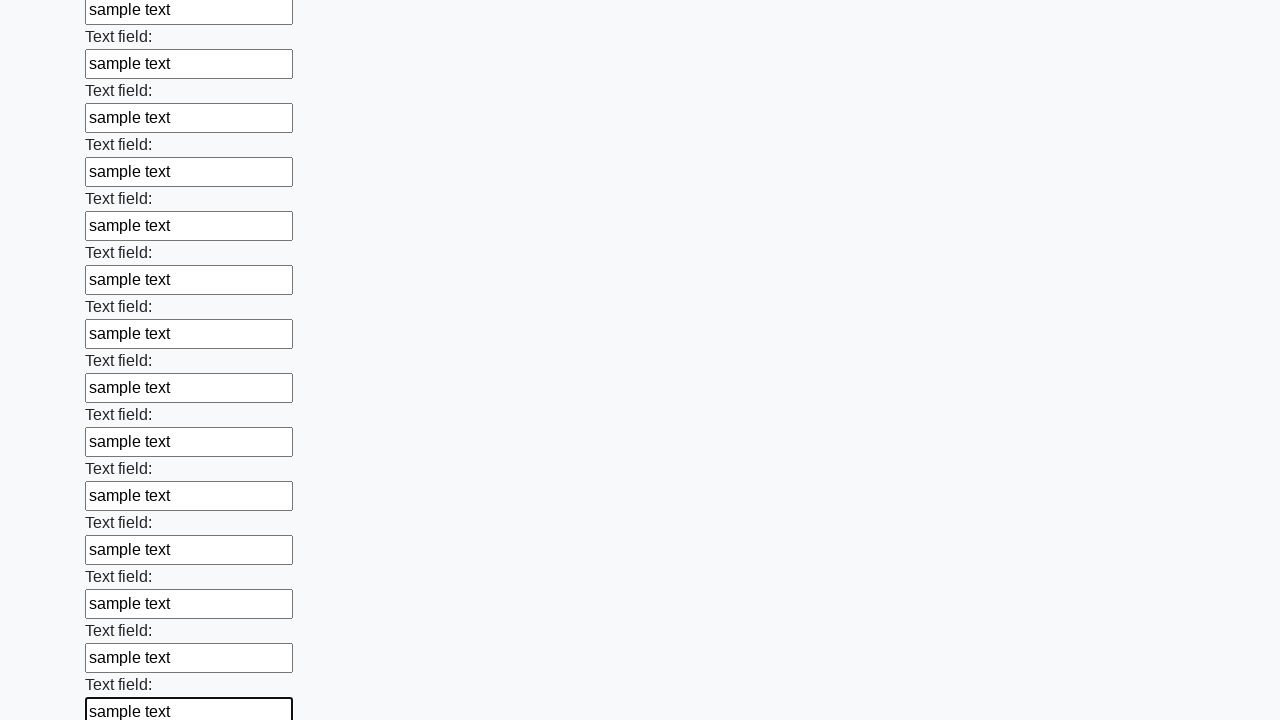

Filled an input field with 'sample text' on input >> nth=45
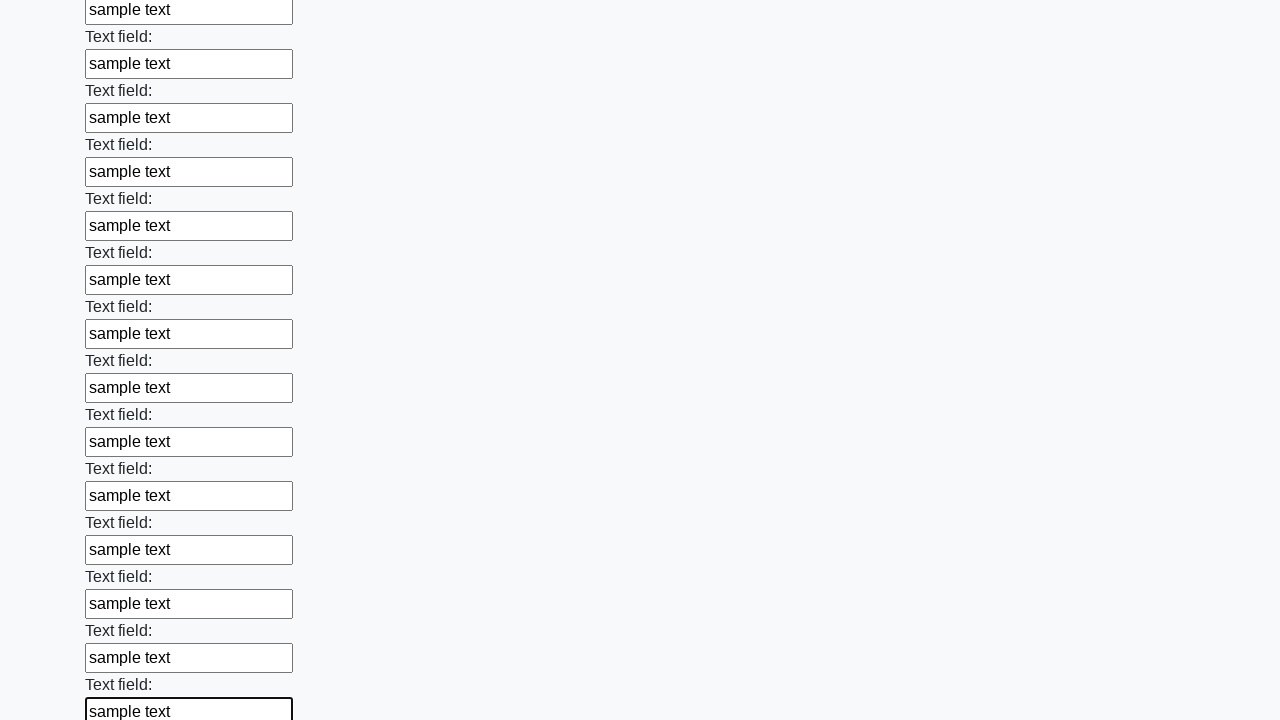

Filled an input field with 'sample text' on input >> nth=46
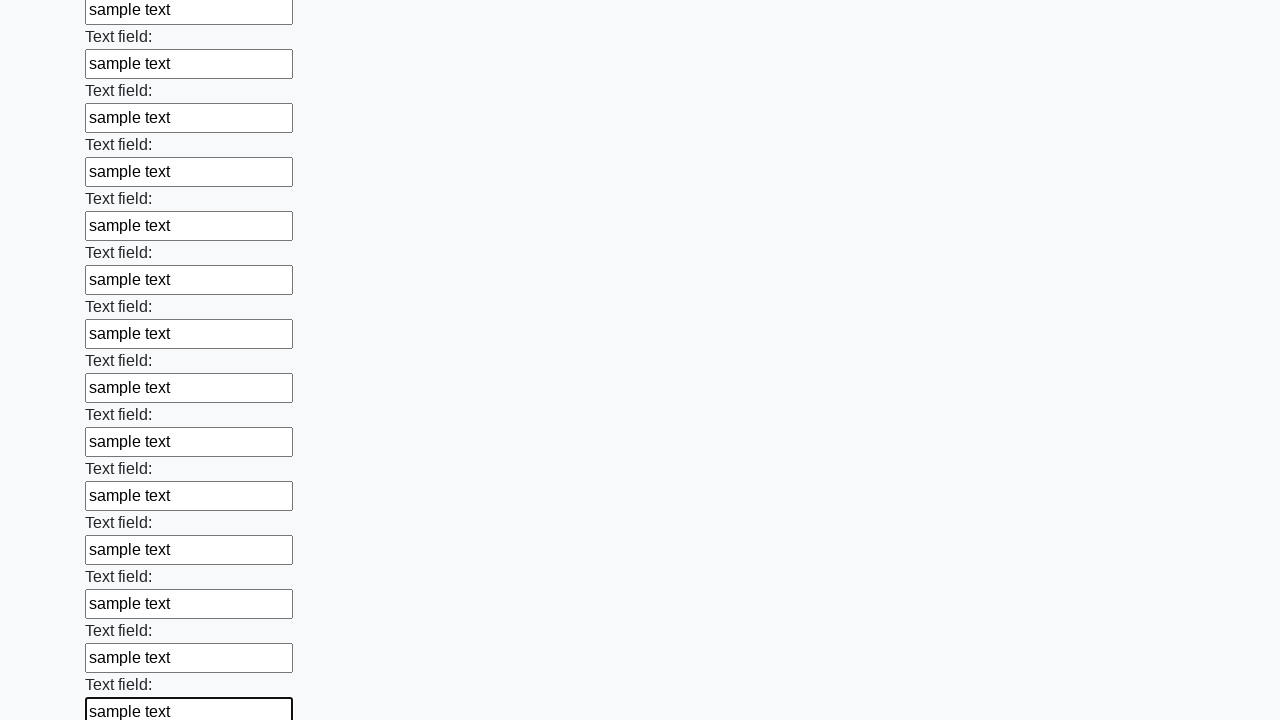

Filled an input field with 'sample text' on input >> nth=47
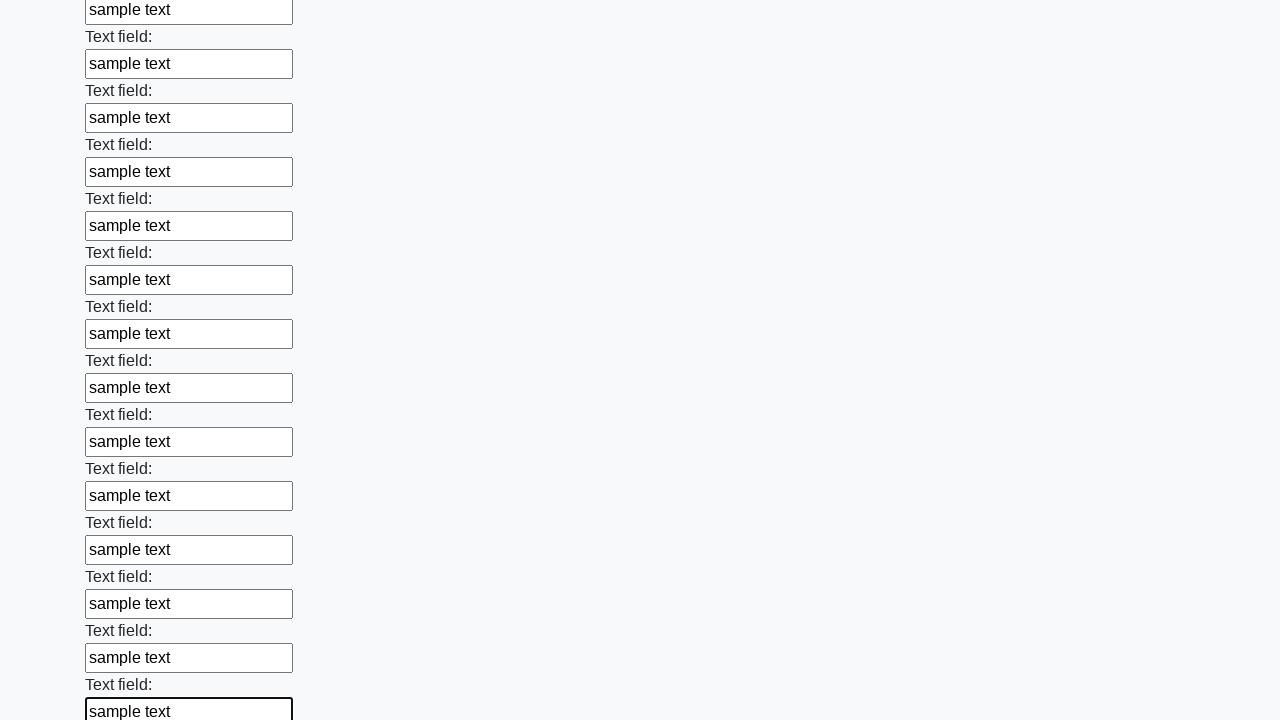

Filled an input field with 'sample text' on input >> nth=48
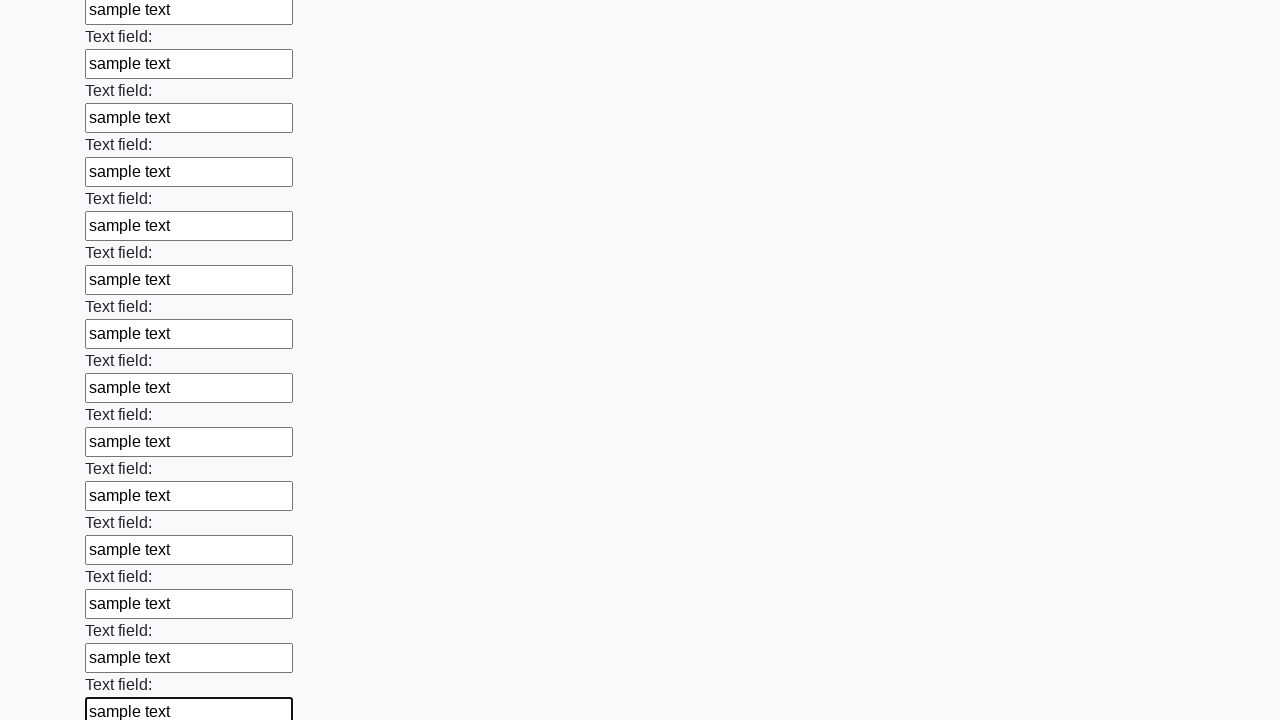

Filled an input field with 'sample text' on input >> nth=49
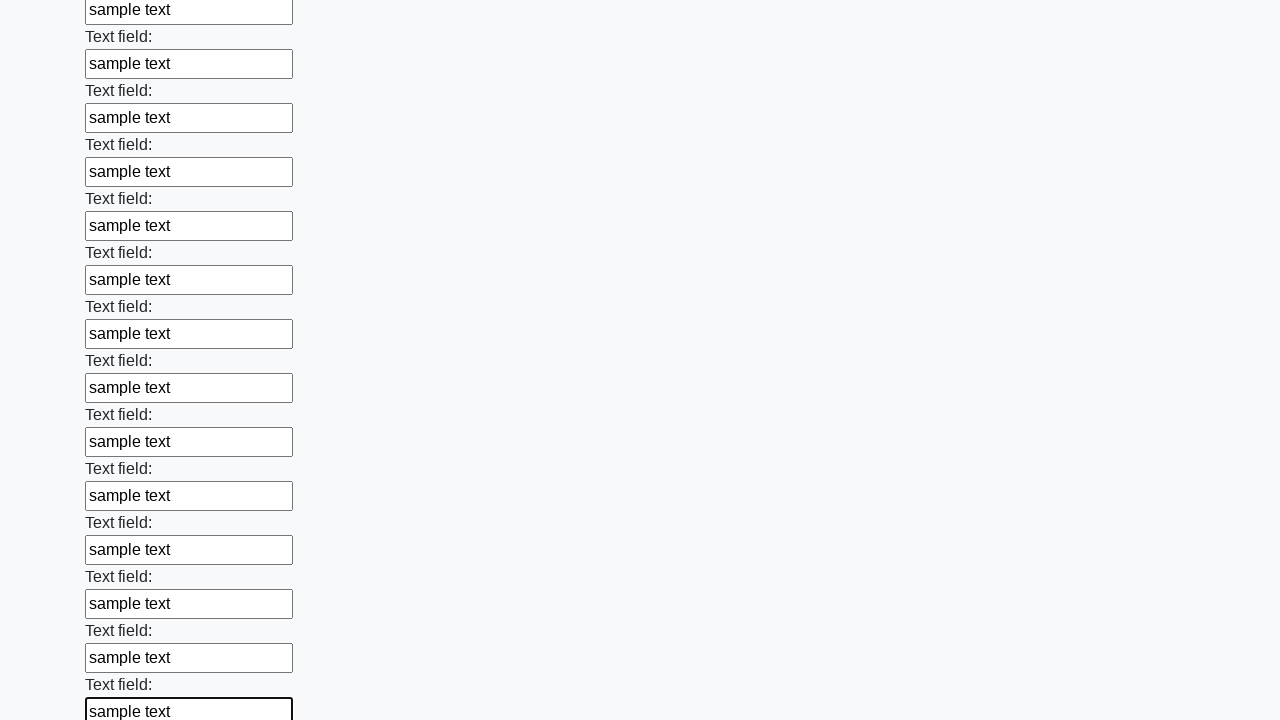

Filled an input field with 'sample text' on input >> nth=50
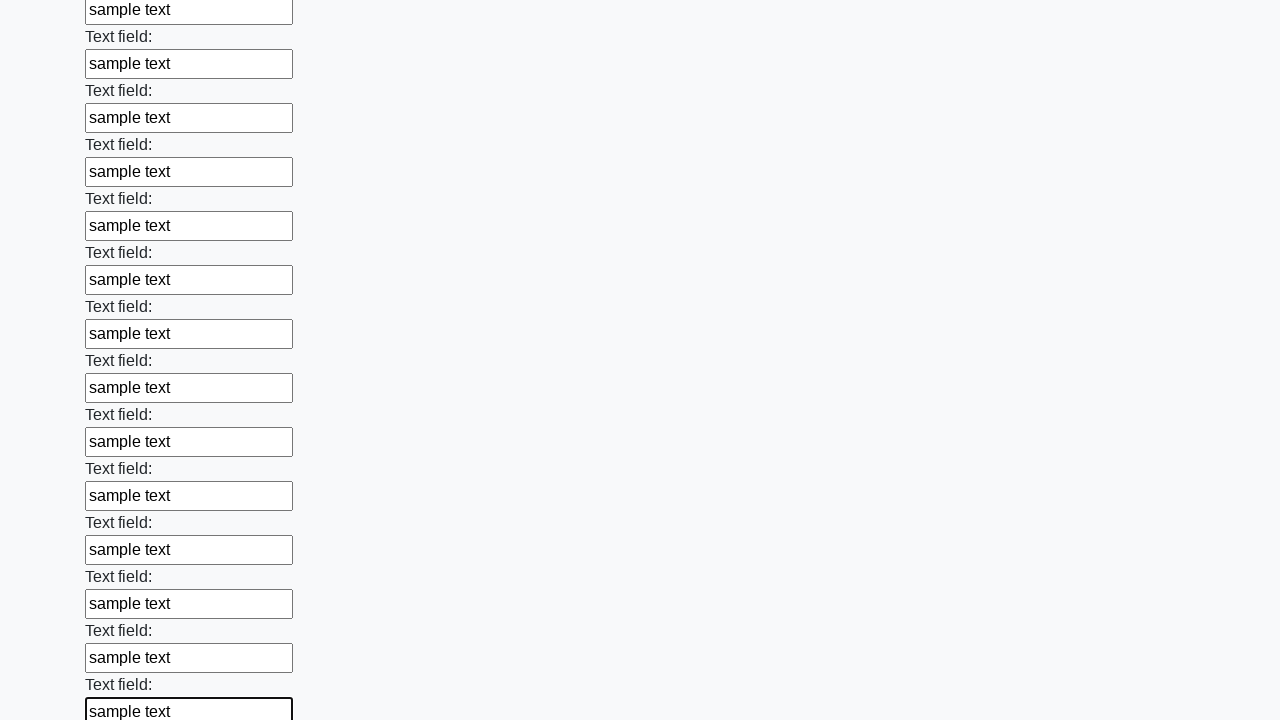

Filled an input field with 'sample text' on input >> nth=51
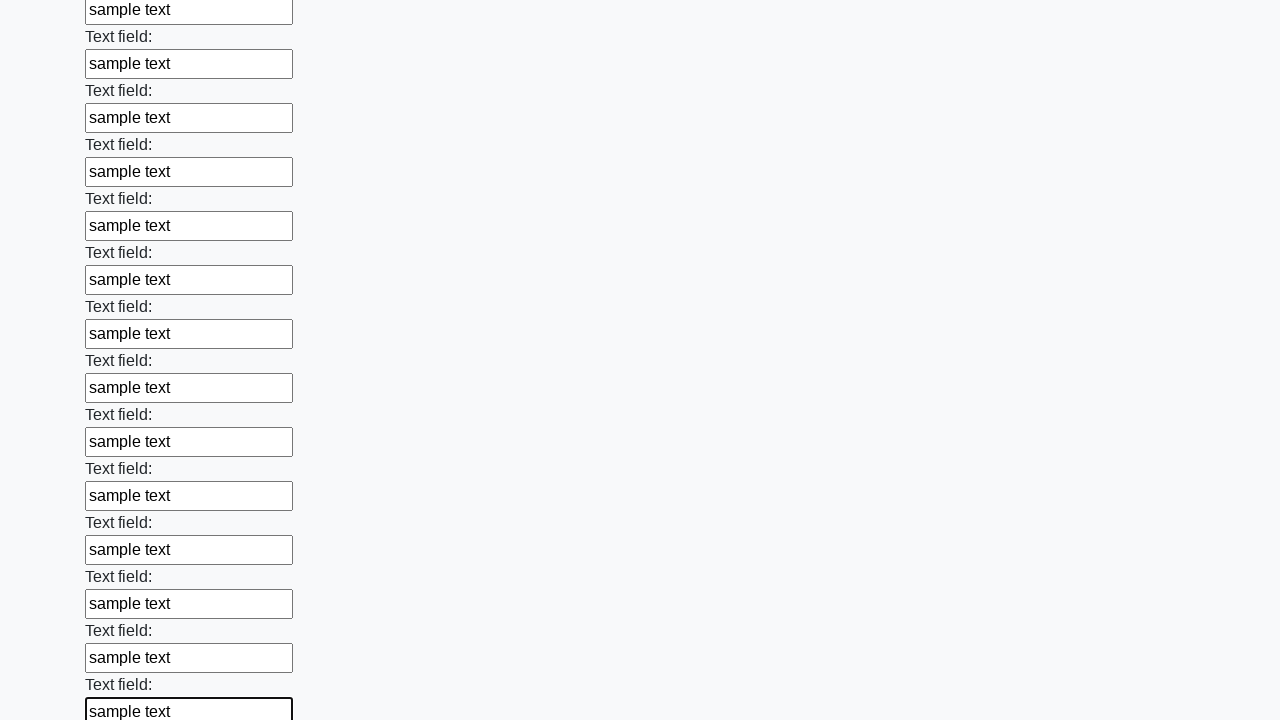

Filled an input field with 'sample text' on input >> nth=52
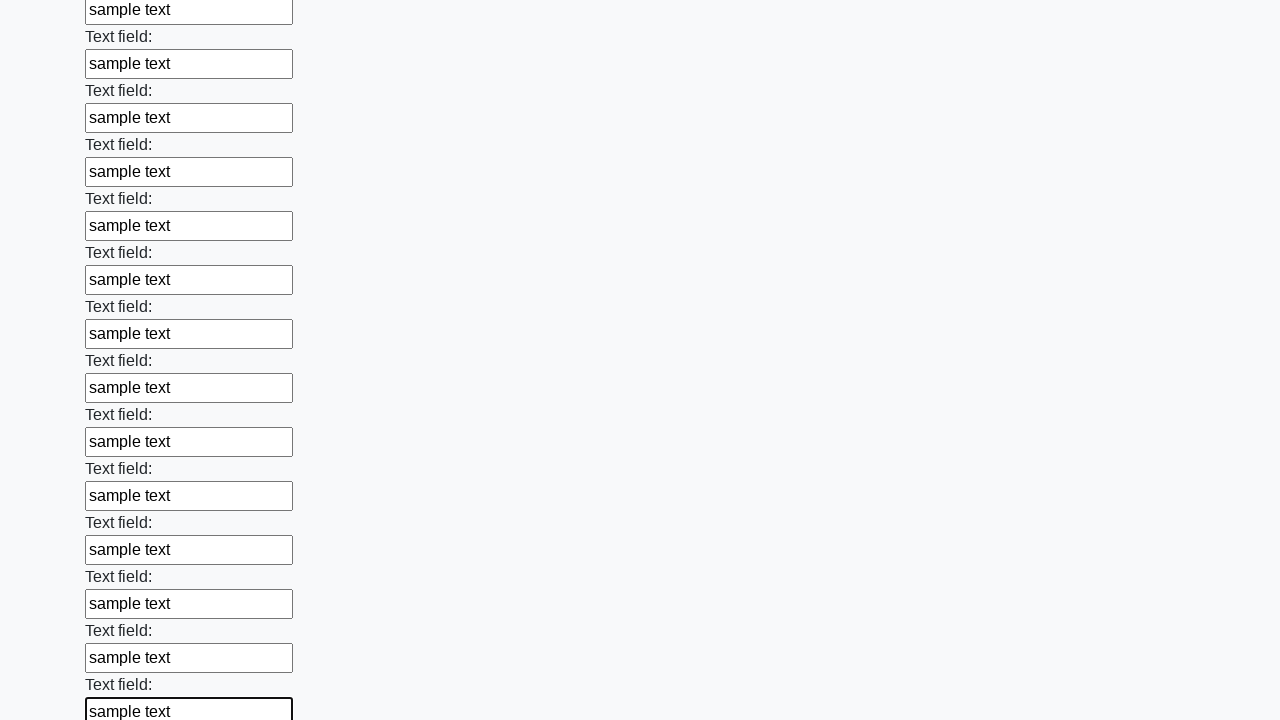

Filled an input field with 'sample text' on input >> nth=53
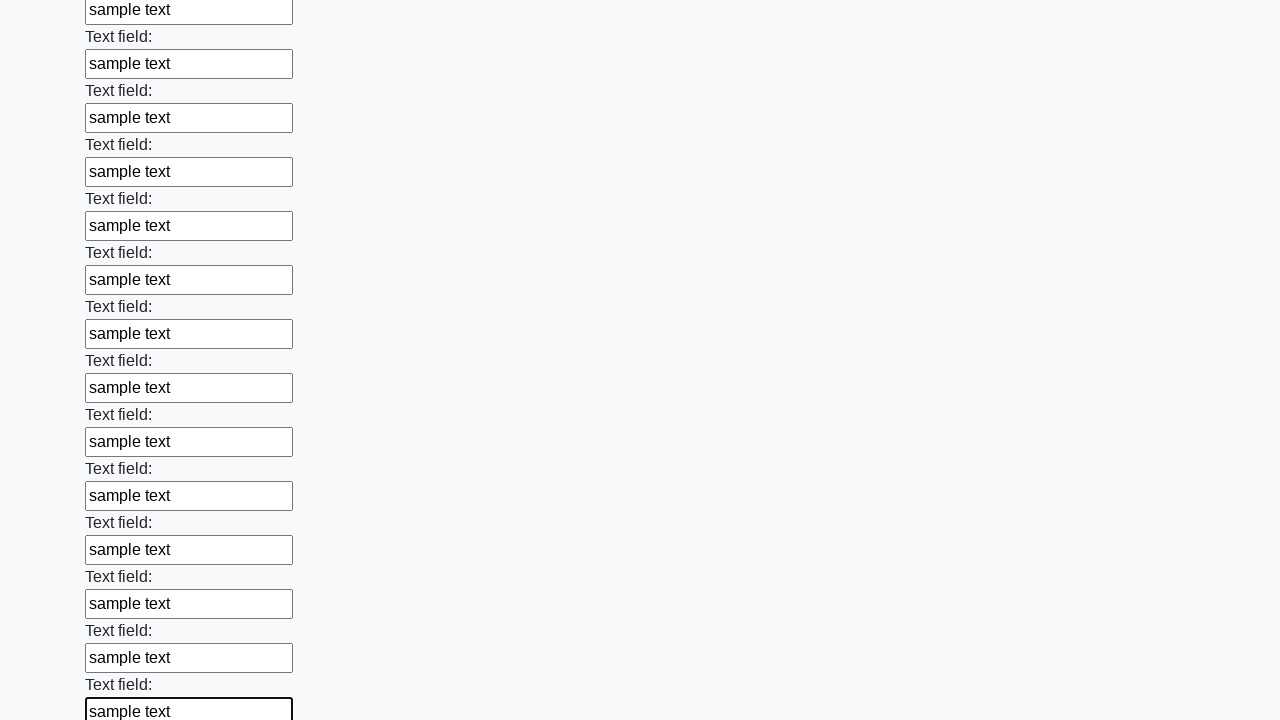

Filled an input field with 'sample text' on input >> nth=54
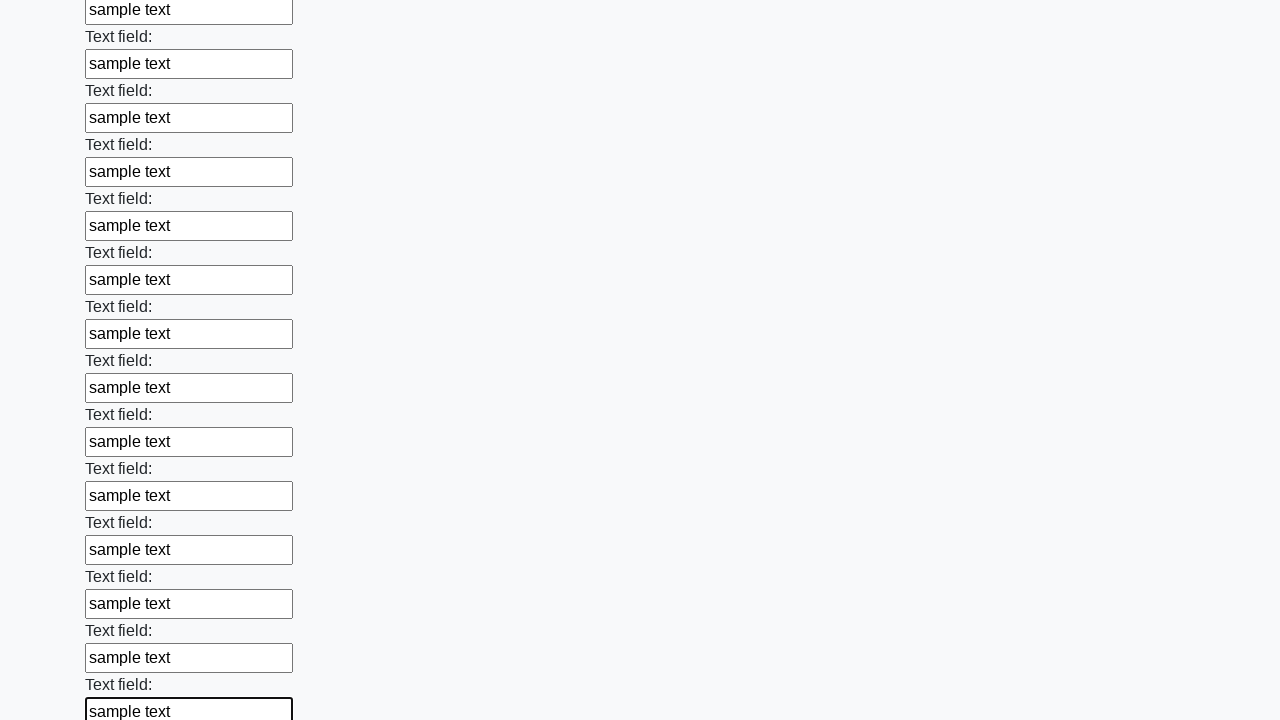

Filled an input field with 'sample text' on input >> nth=55
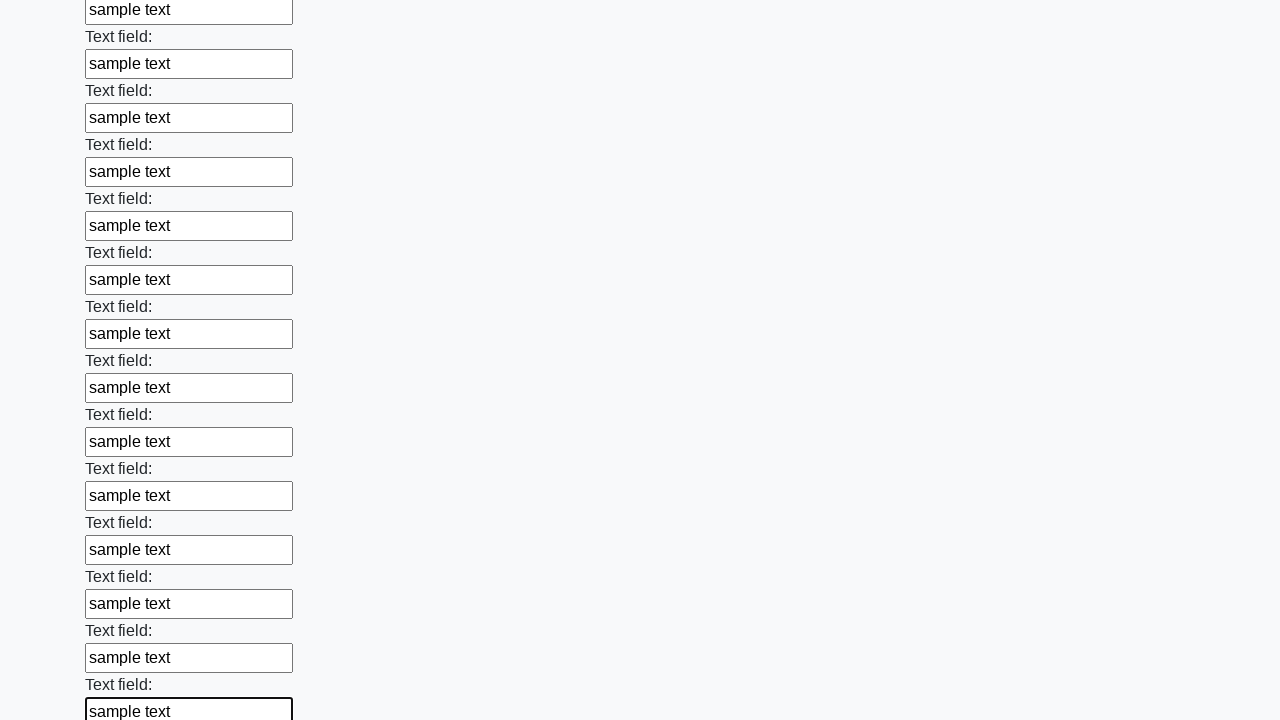

Filled an input field with 'sample text' on input >> nth=56
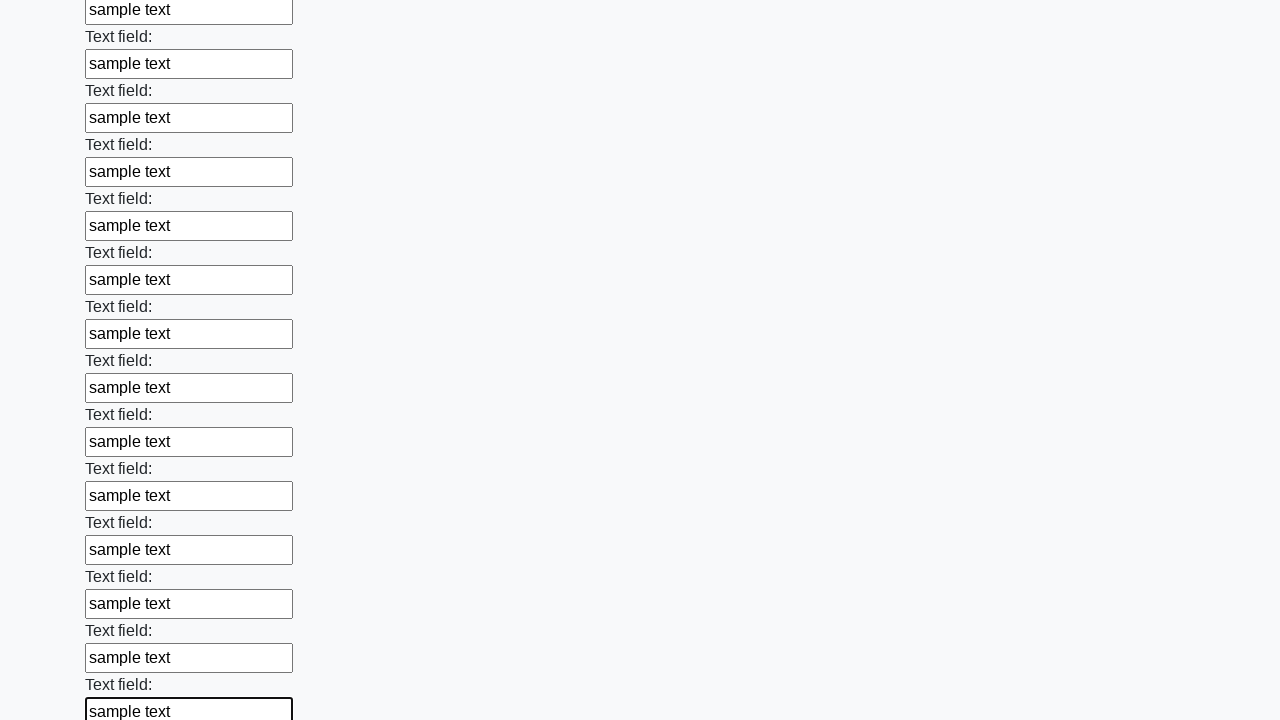

Filled an input field with 'sample text' on input >> nth=57
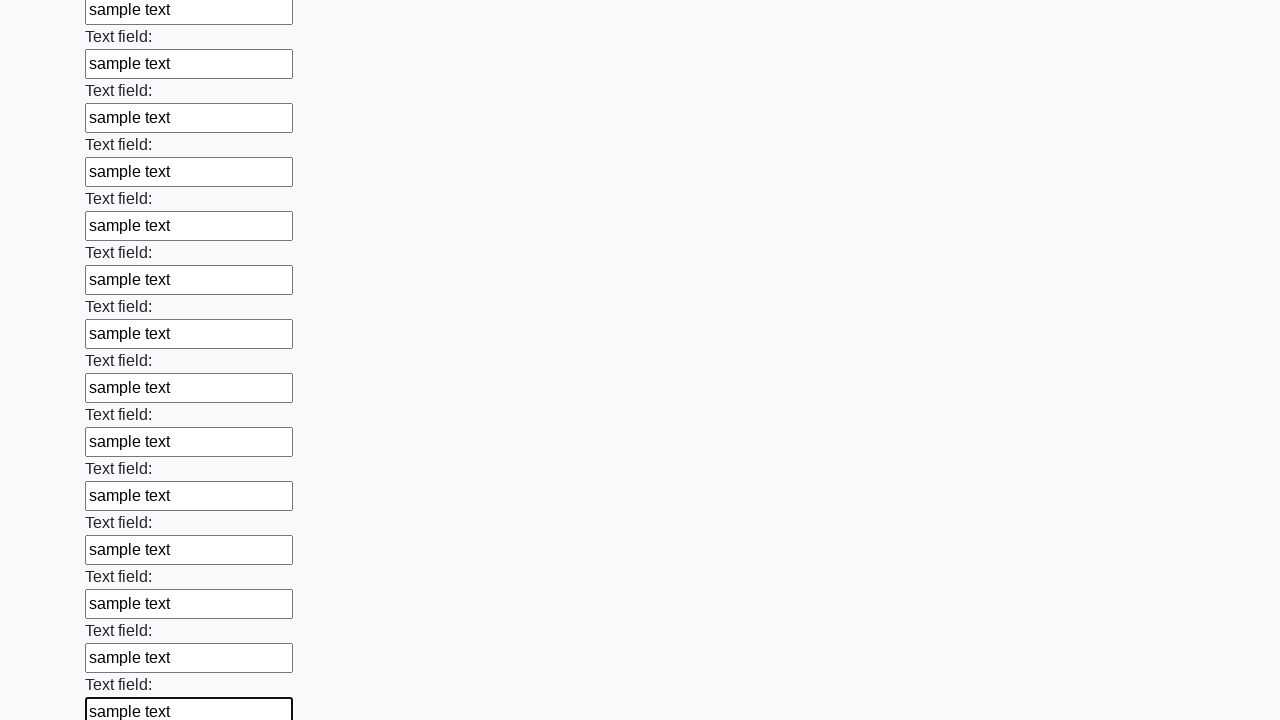

Filled an input field with 'sample text' on input >> nth=58
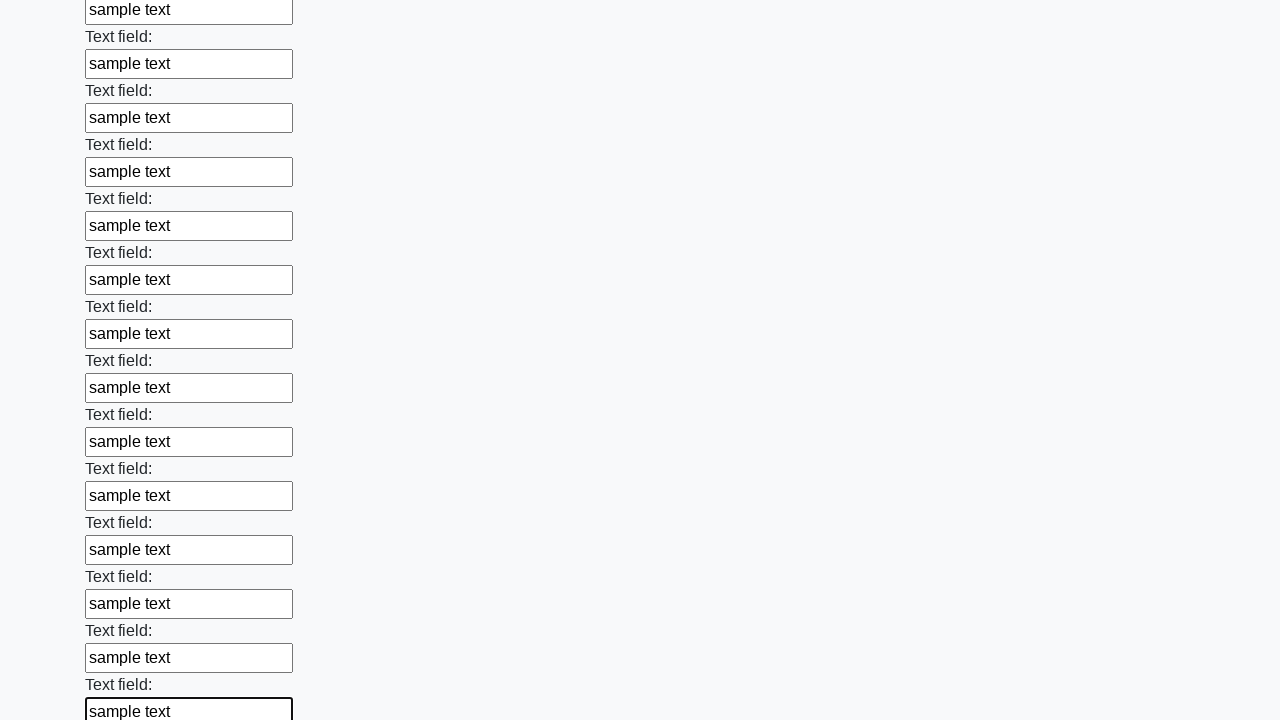

Filled an input field with 'sample text' on input >> nth=59
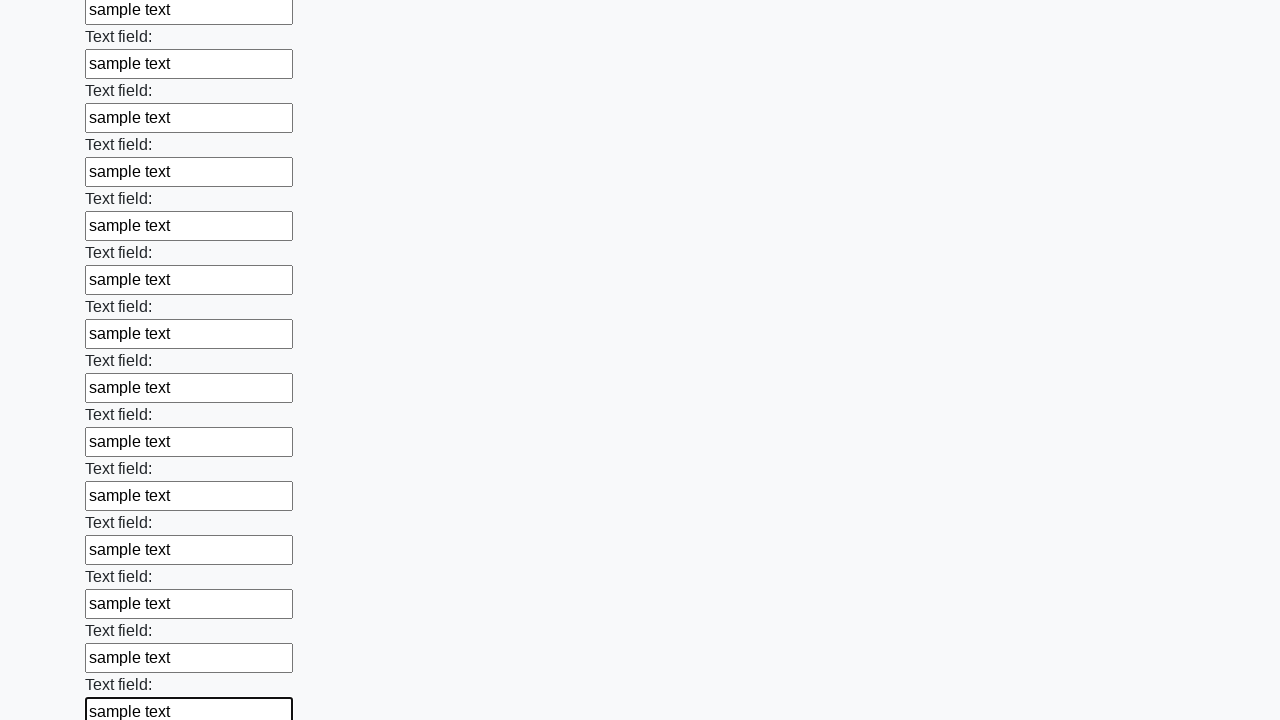

Filled an input field with 'sample text' on input >> nth=60
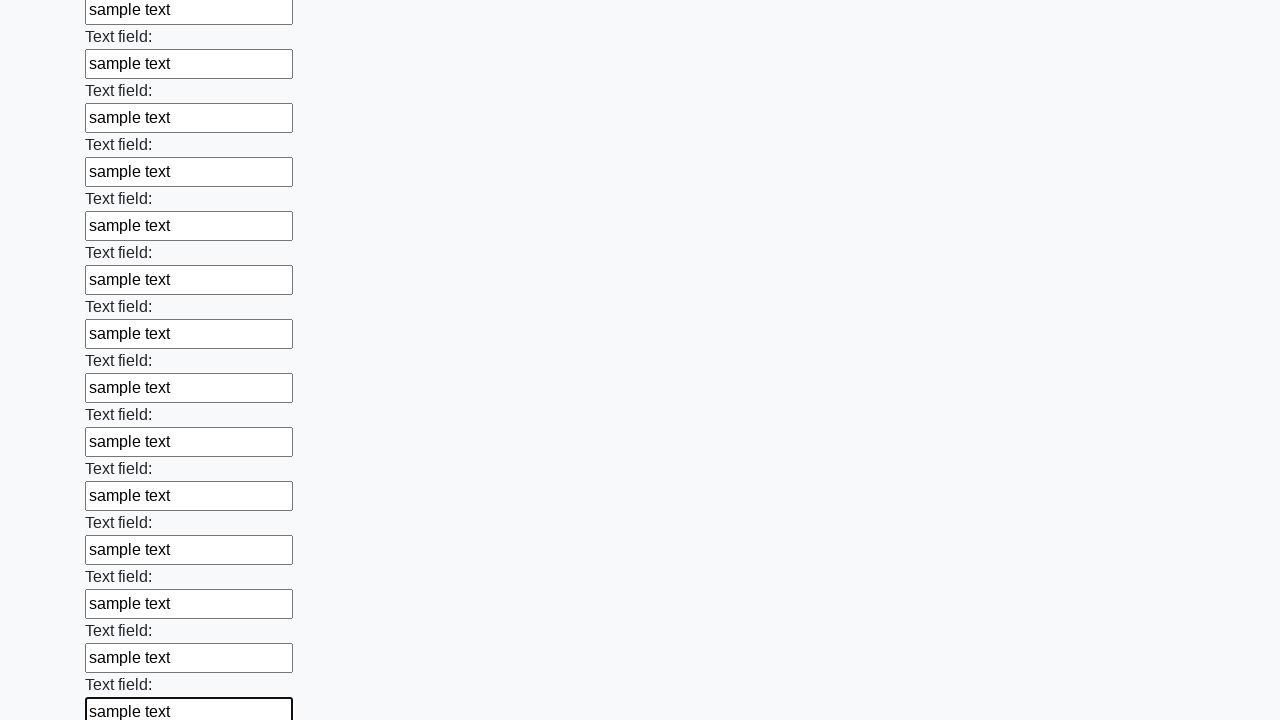

Filled an input field with 'sample text' on input >> nth=61
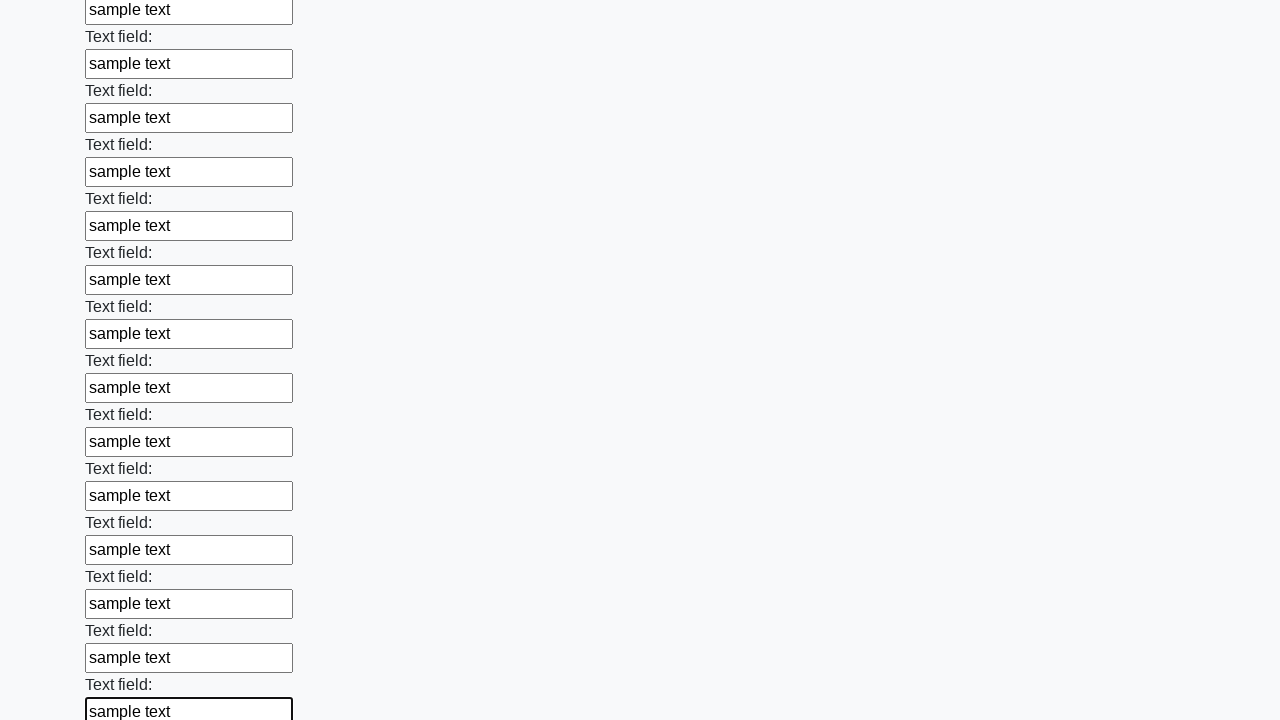

Filled an input field with 'sample text' on input >> nth=62
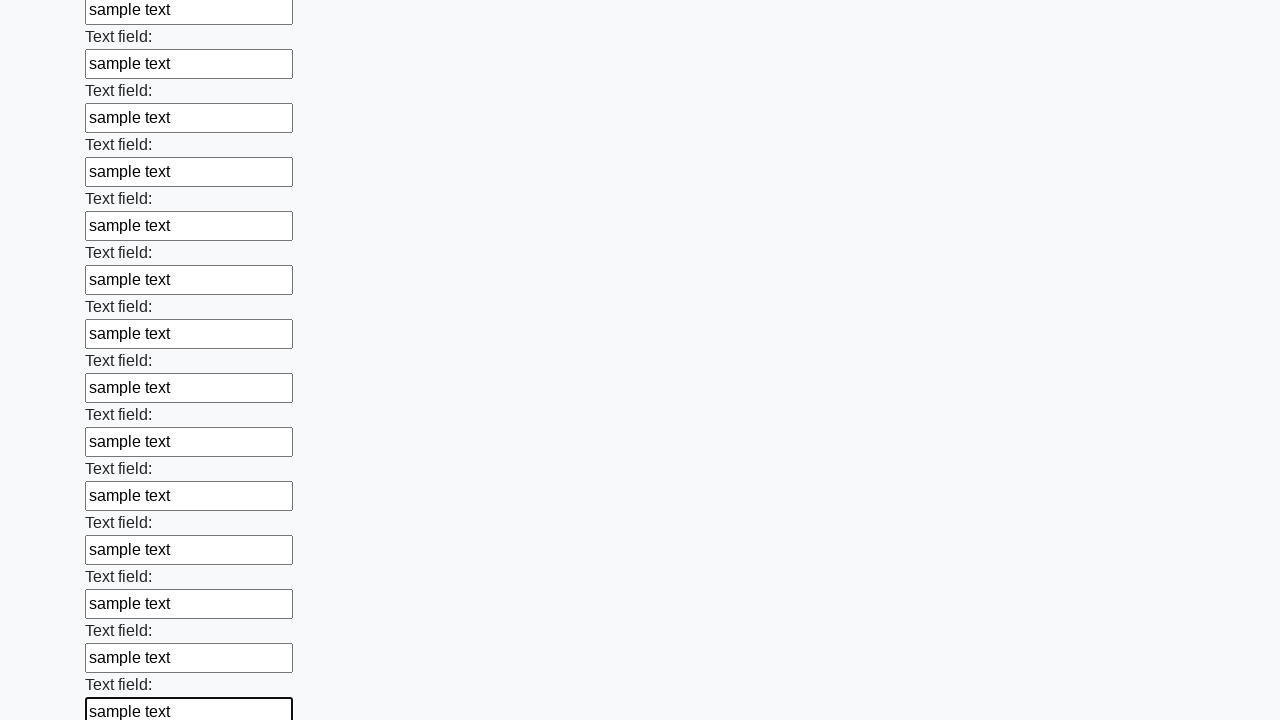

Filled an input field with 'sample text' on input >> nth=63
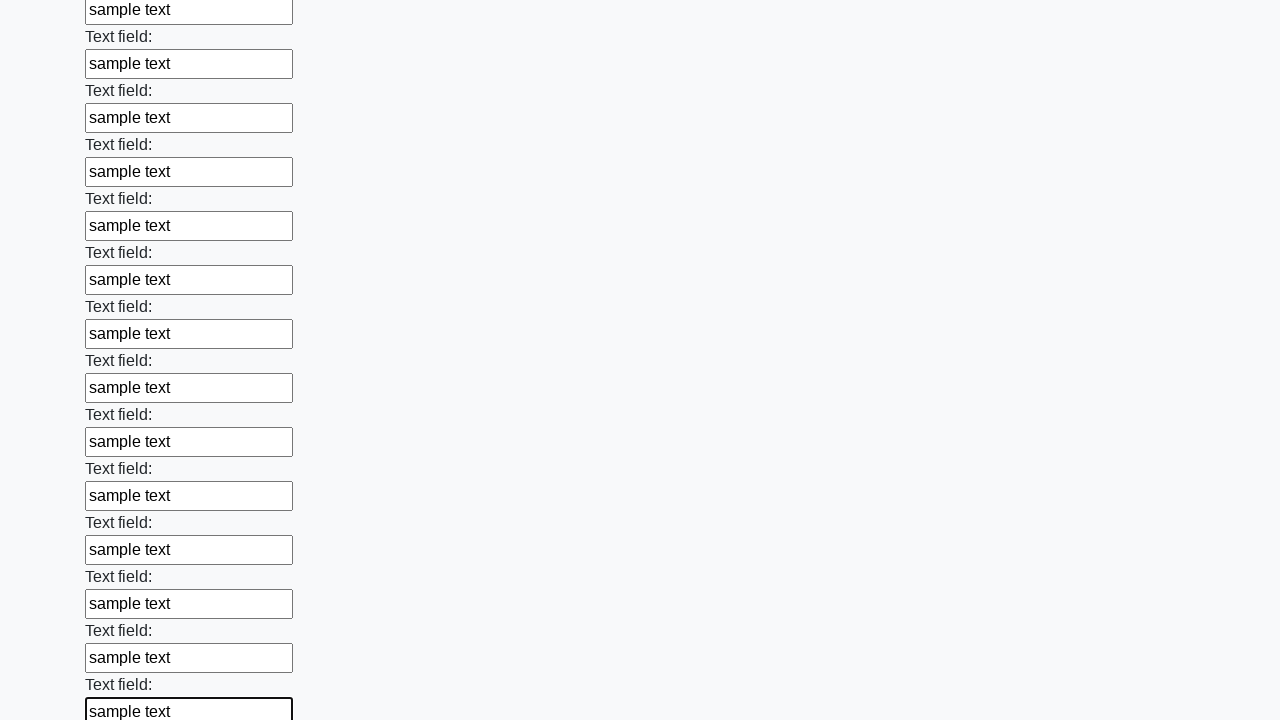

Filled an input field with 'sample text' on input >> nth=64
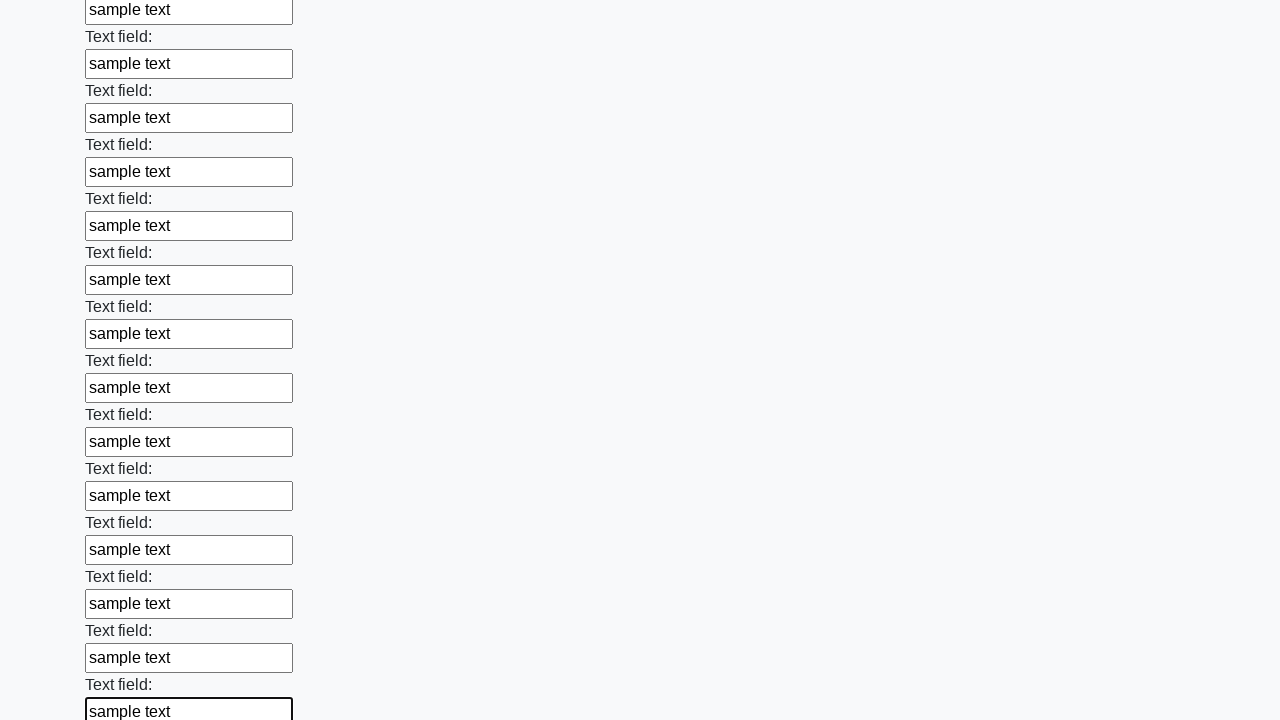

Filled an input field with 'sample text' on input >> nth=65
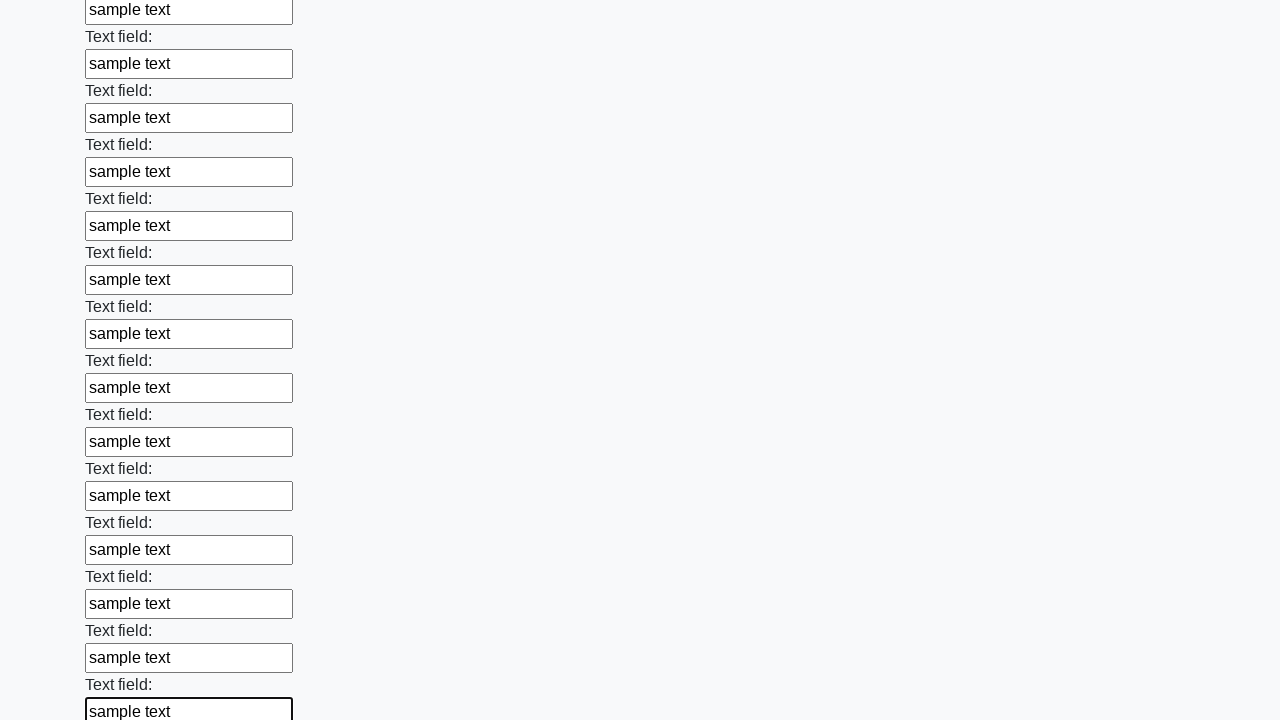

Filled an input field with 'sample text' on input >> nth=66
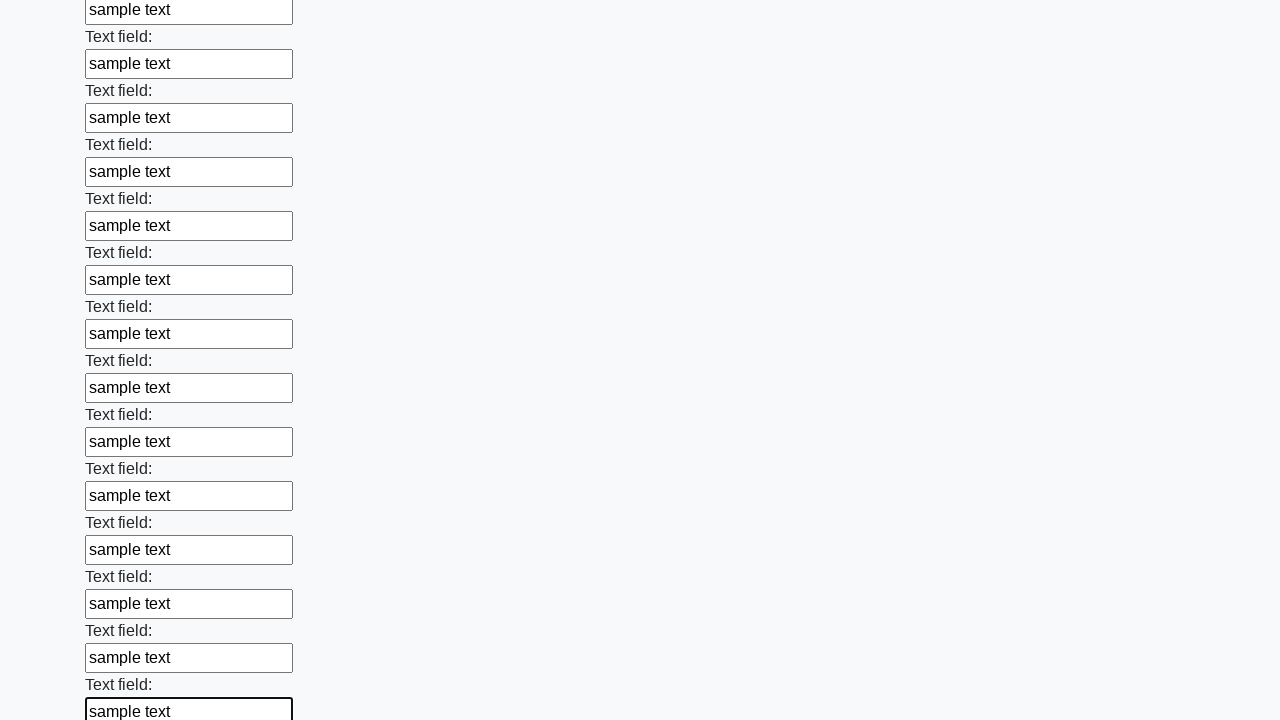

Filled an input field with 'sample text' on input >> nth=67
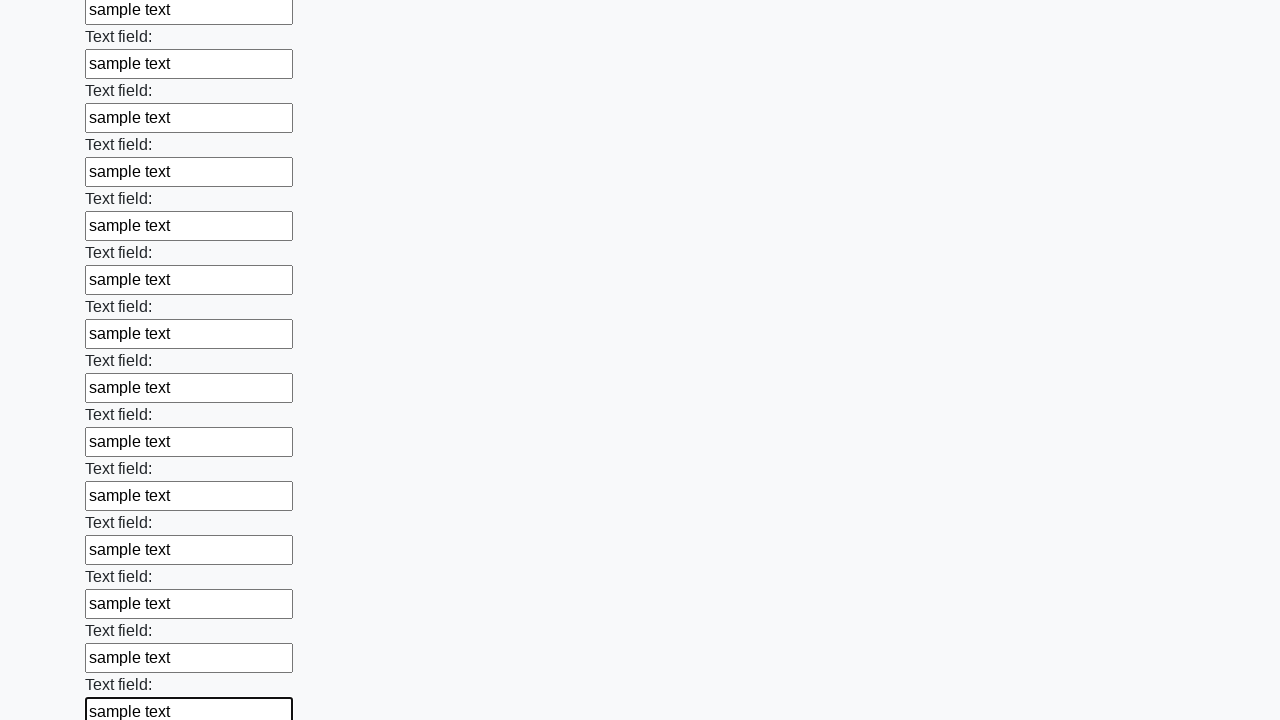

Filled an input field with 'sample text' on input >> nth=68
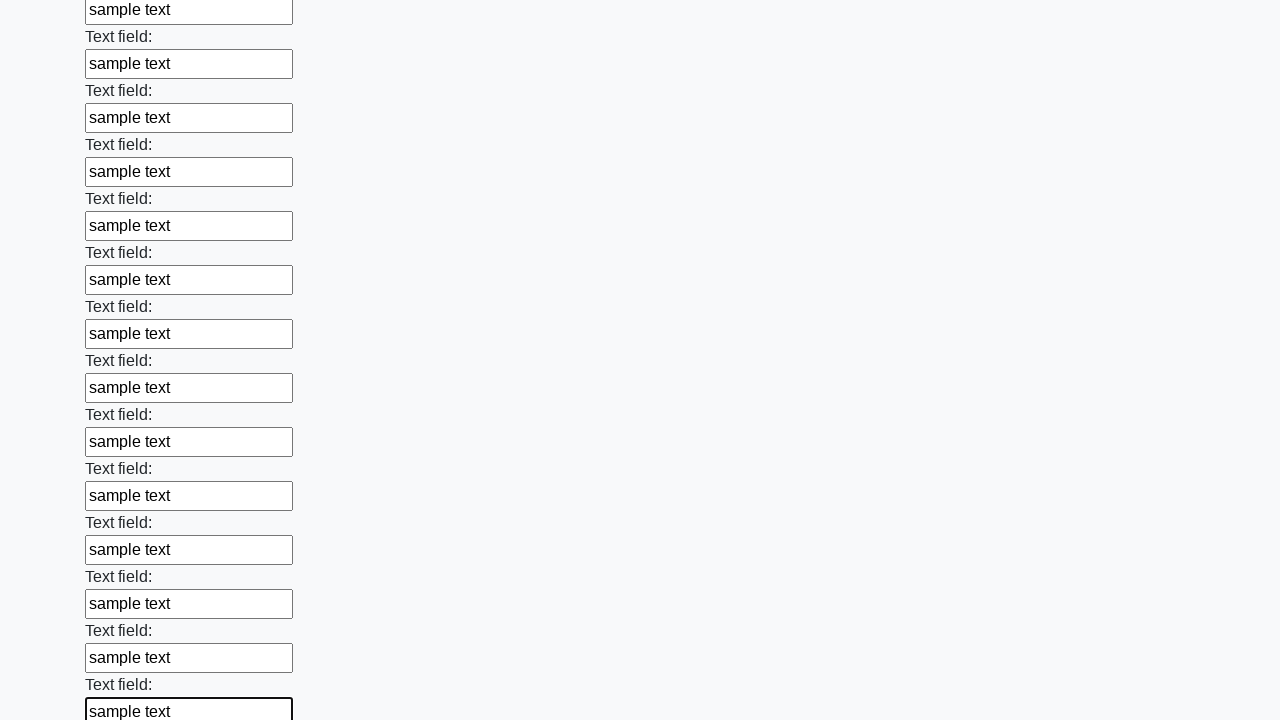

Filled an input field with 'sample text' on input >> nth=69
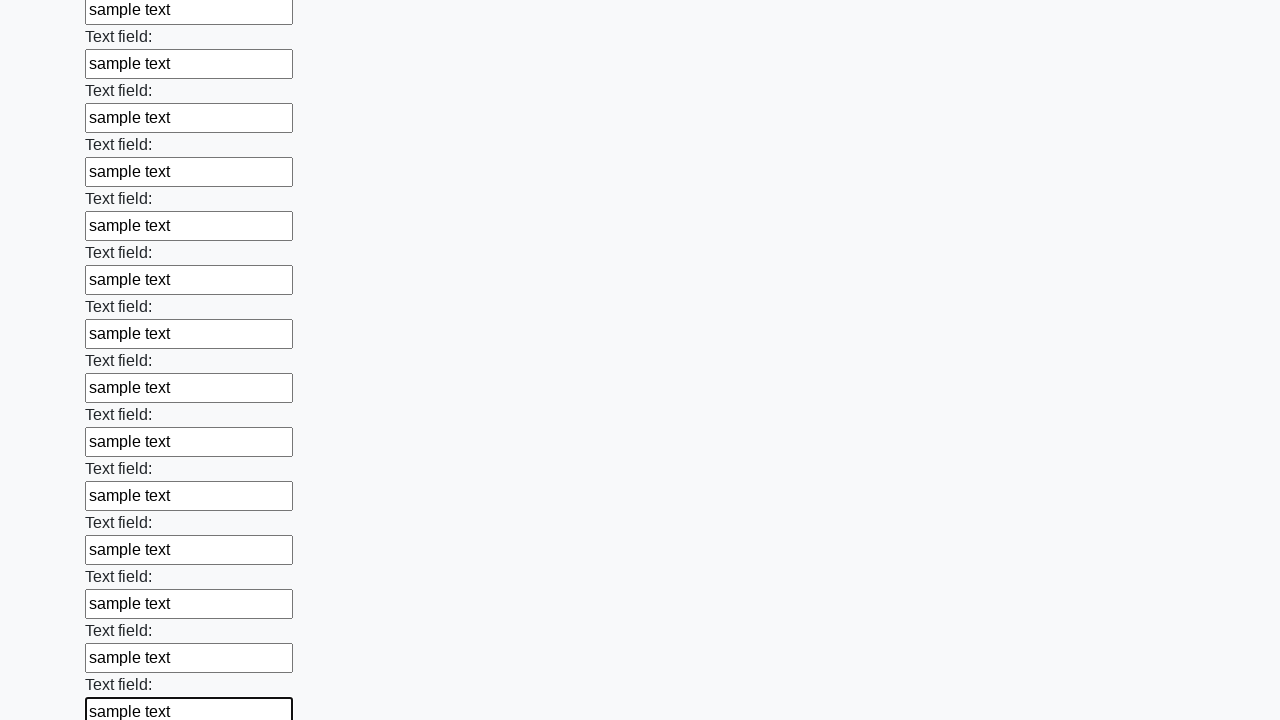

Filled an input field with 'sample text' on input >> nth=70
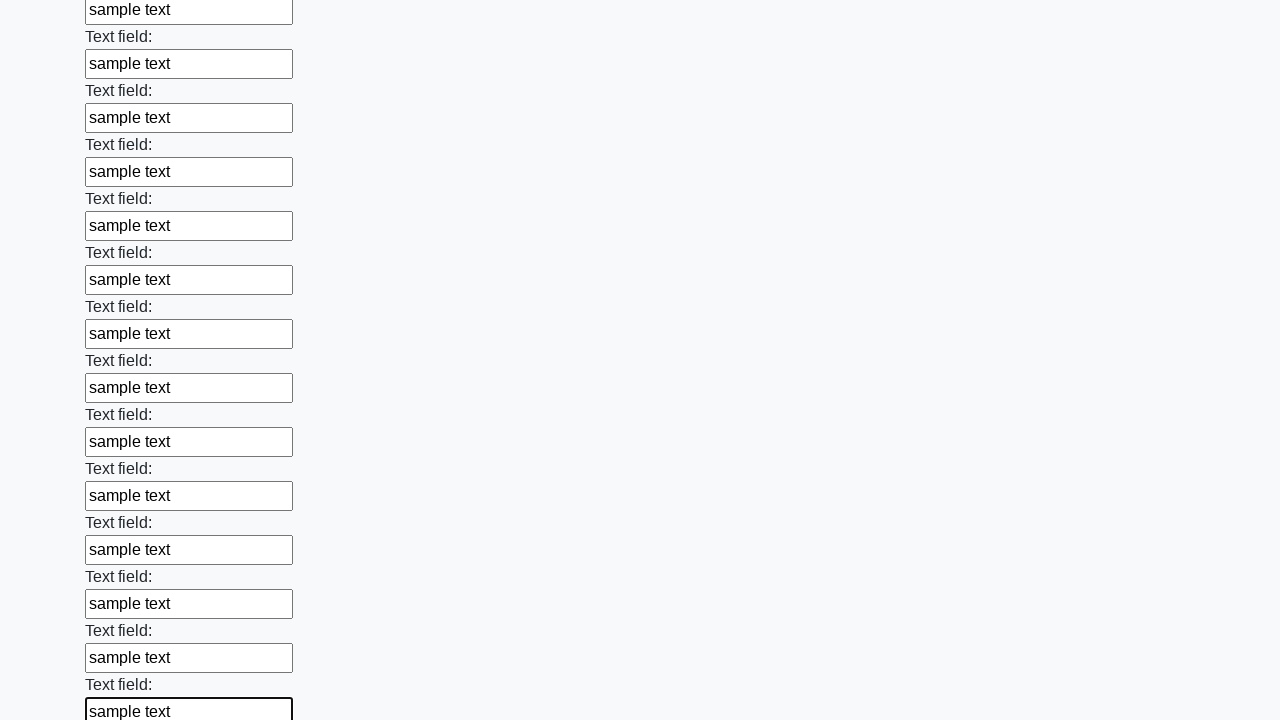

Filled an input field with 'sample text' on input >> nth=71
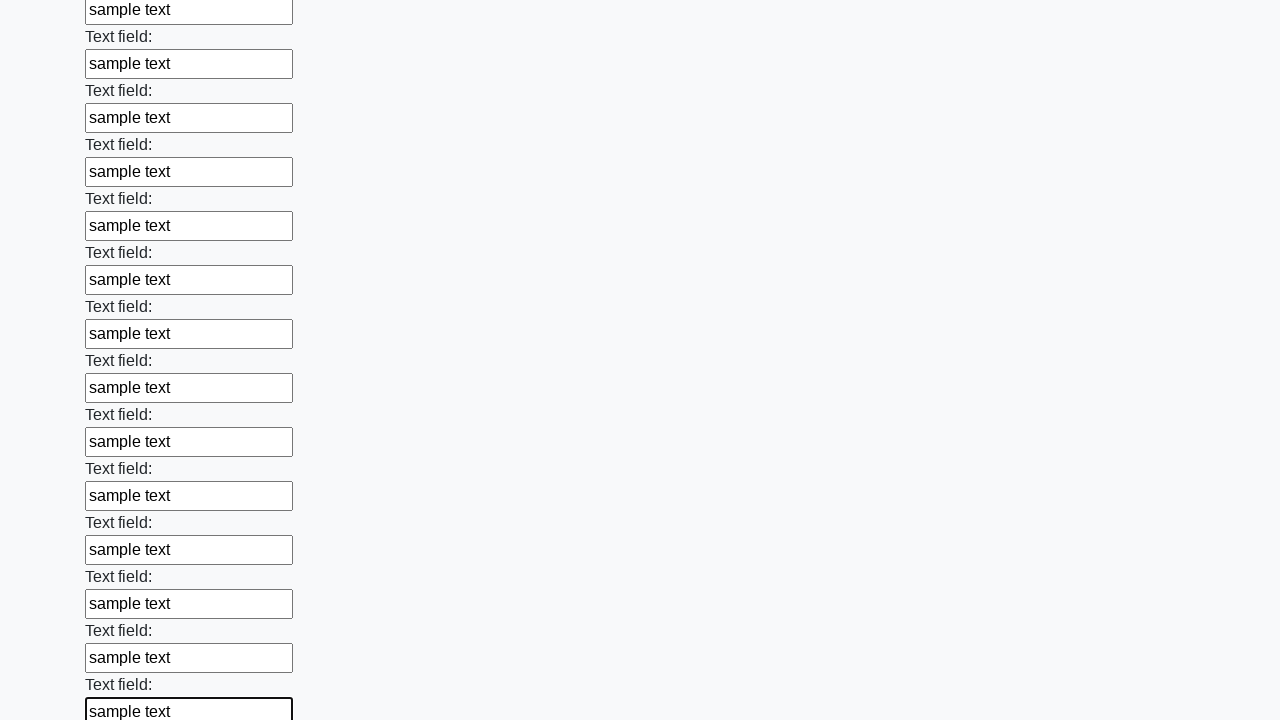

Filled an input field with 'sample text' on input >> nth=72
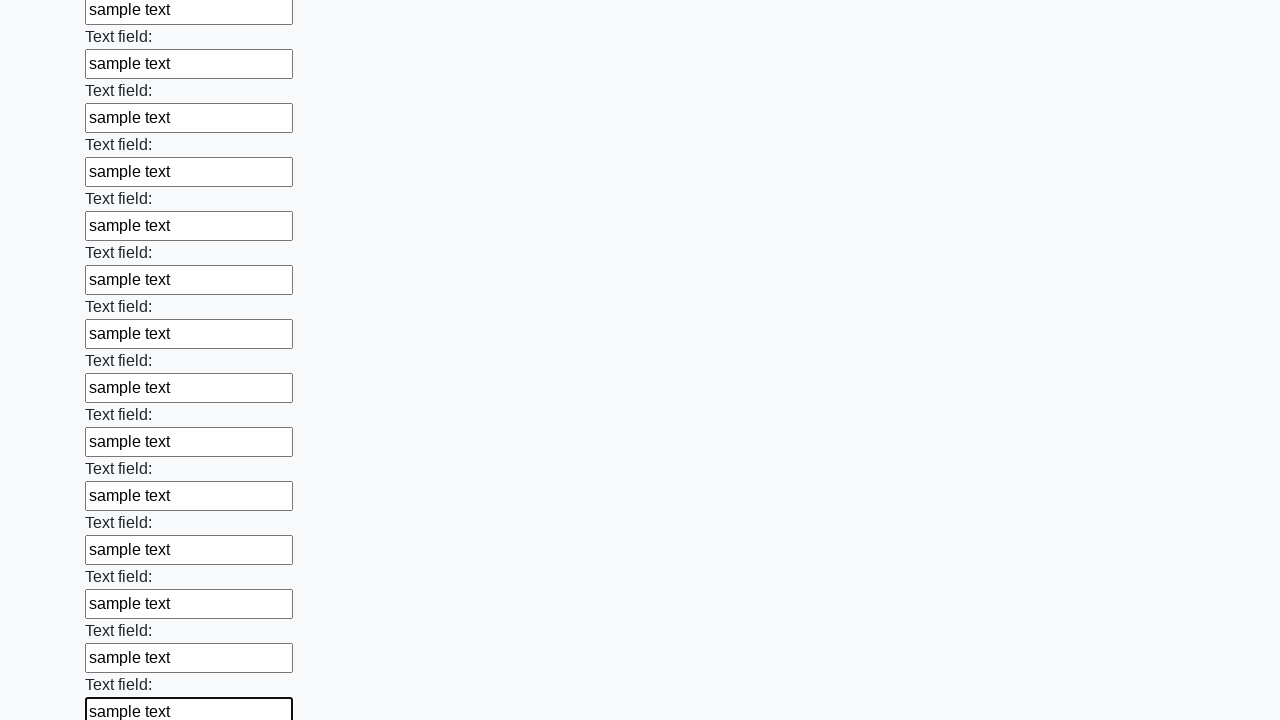

Filled an input field with 'sample text' on input >> nth=73
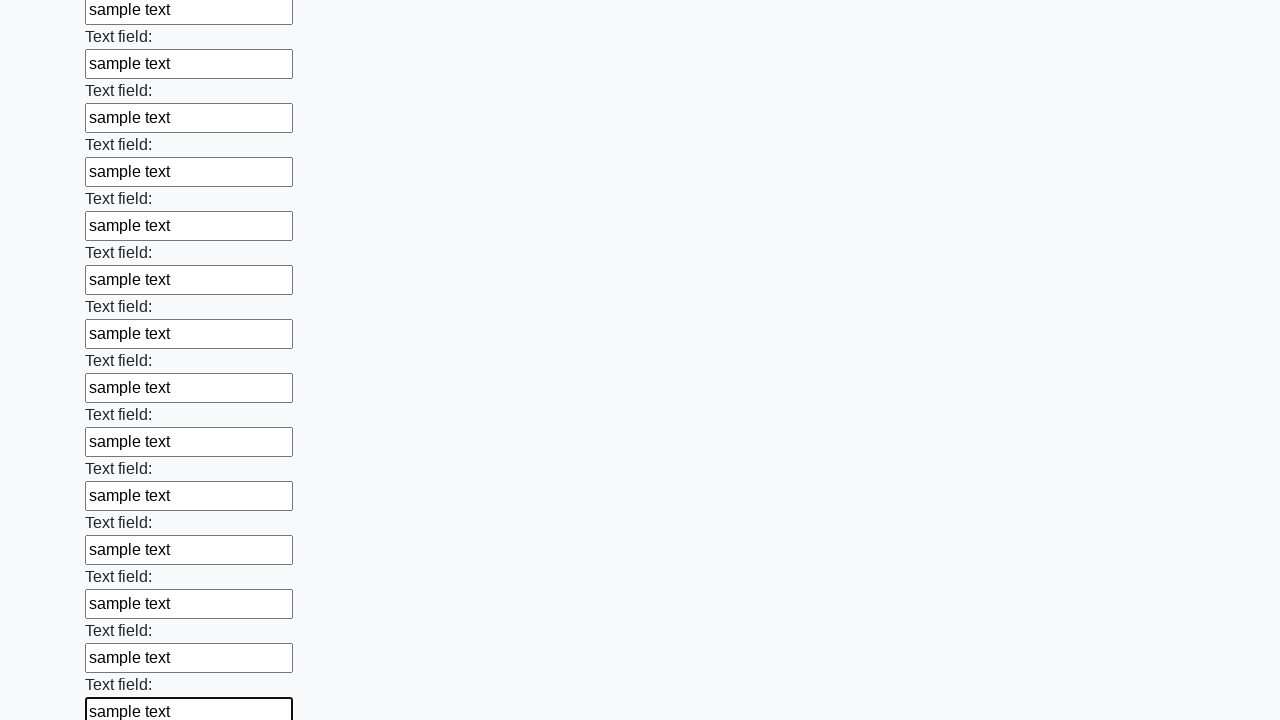

Filled an input field with 'sample text' on input >> nth=74
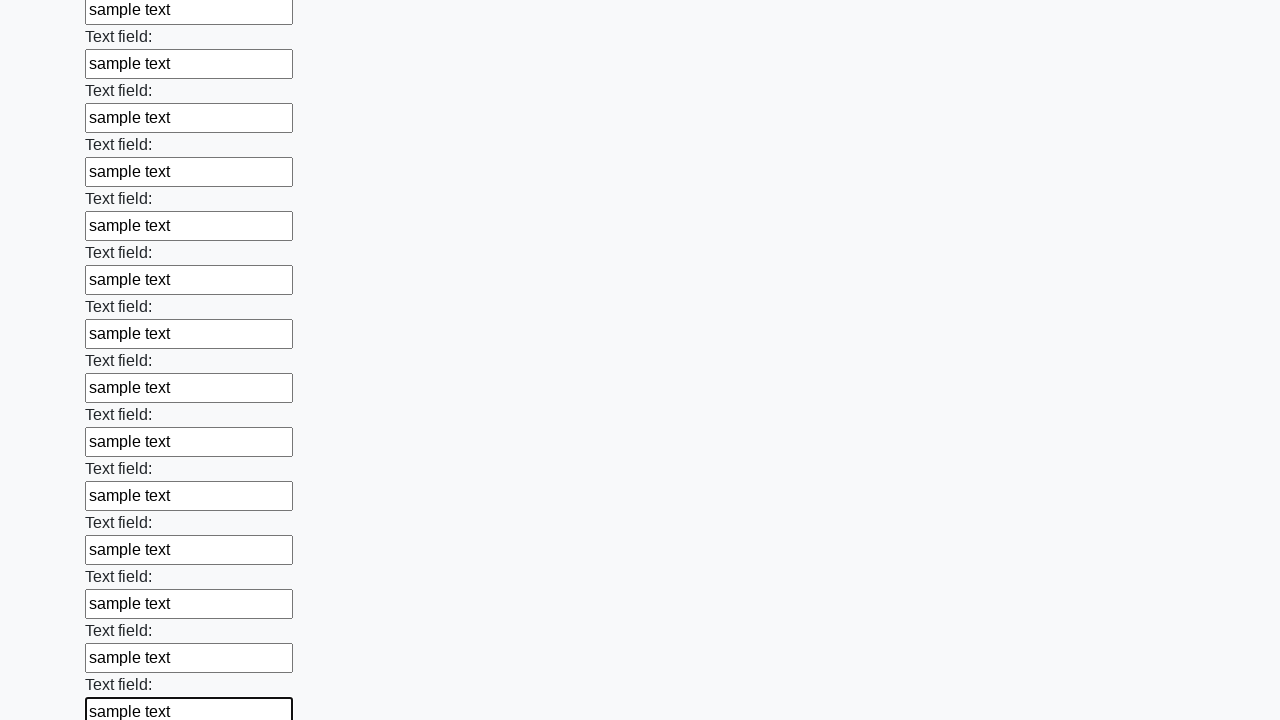

Filled an input field with 'sample text' on input >> nth=75
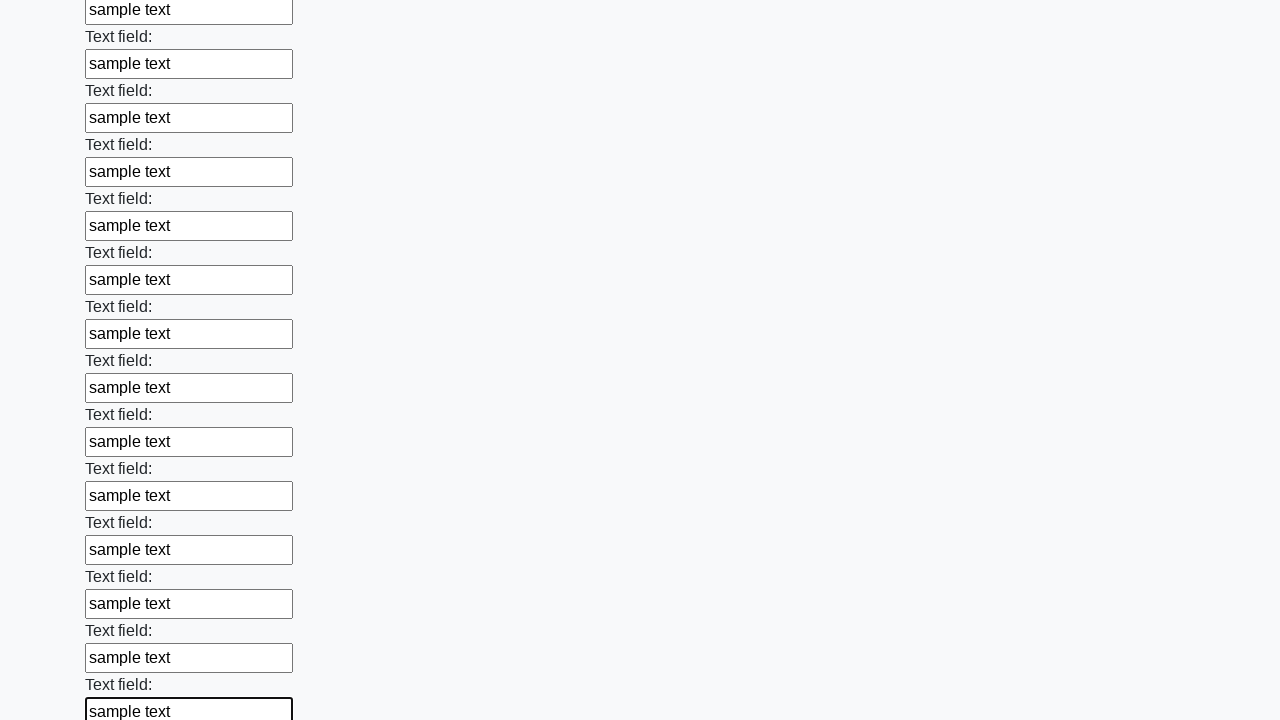

Filled an input field with 'sample text' on input >> nth=76
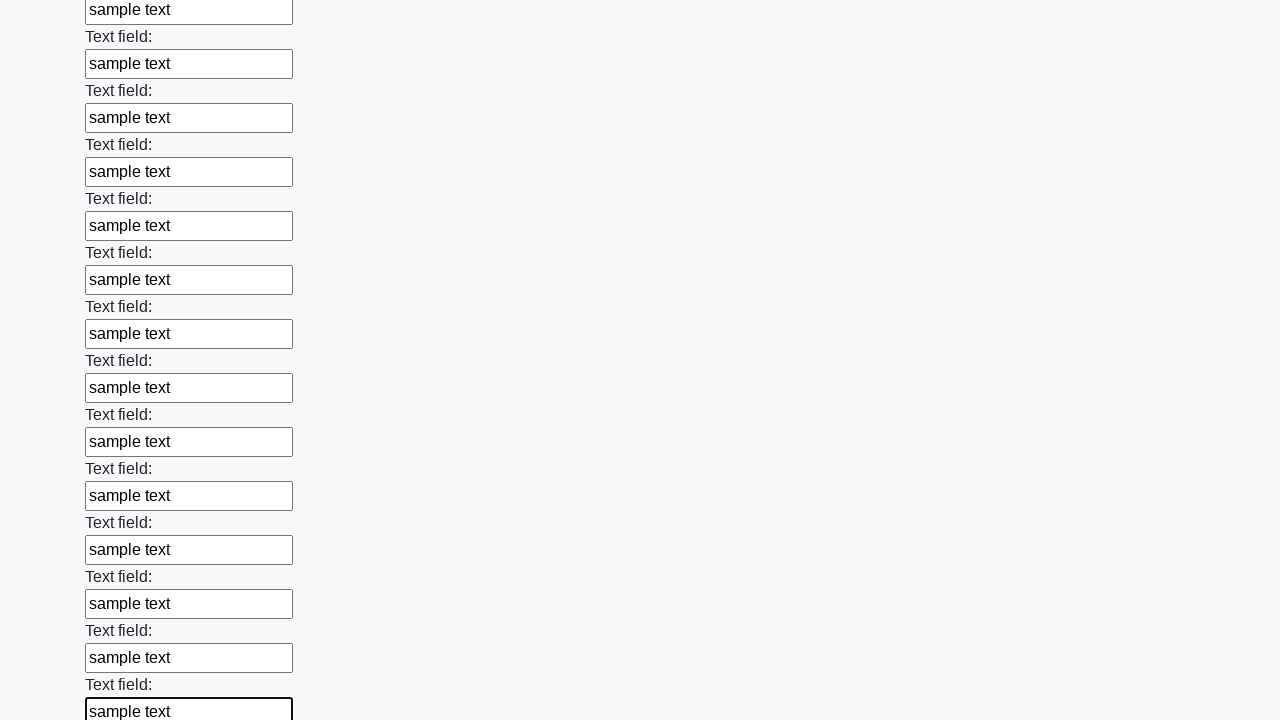

Filled an input field with 'sample text' on input >> nth=77
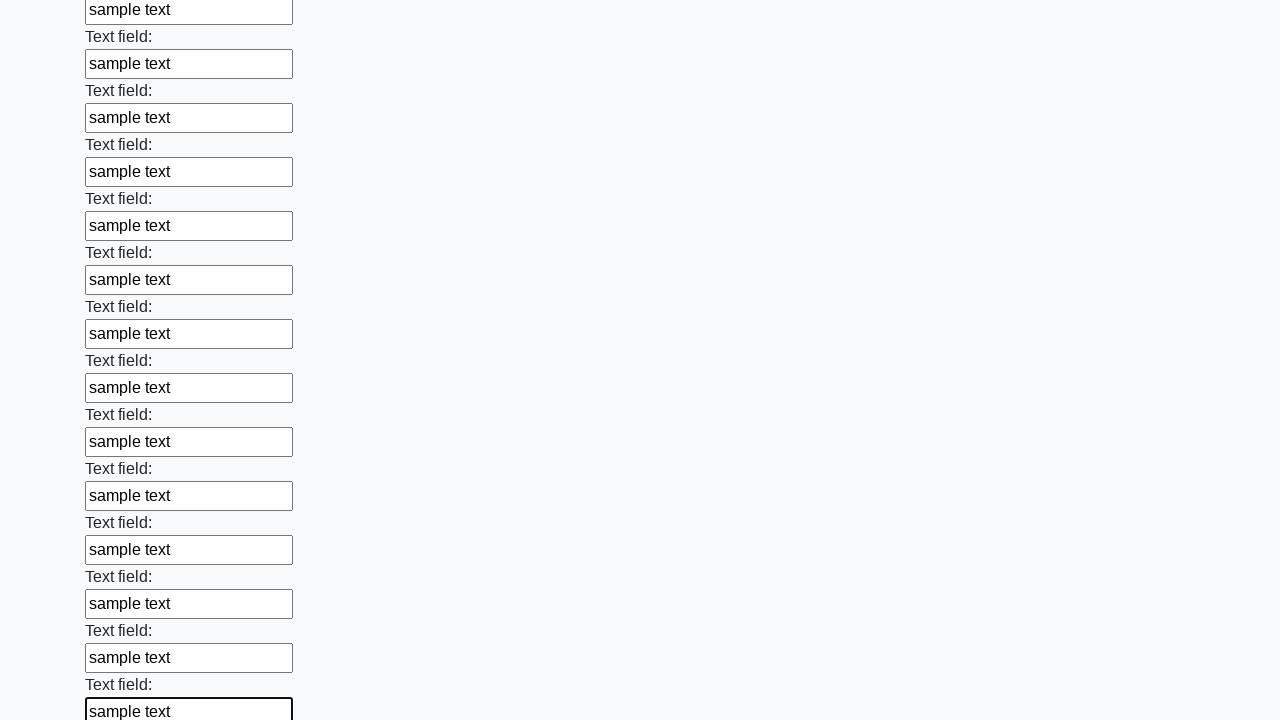

Filled an input field with 'sample text' on input >> nth=78
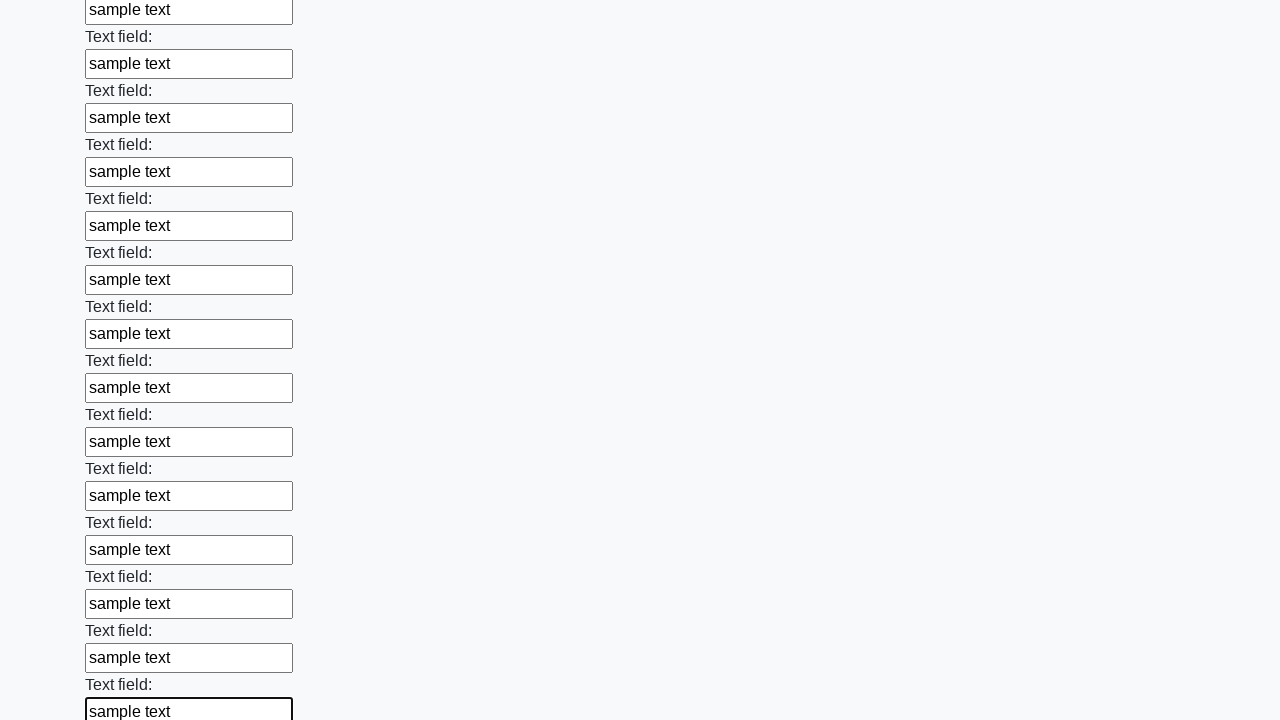

Filled an input field with 'sample text' on input >> nth=79
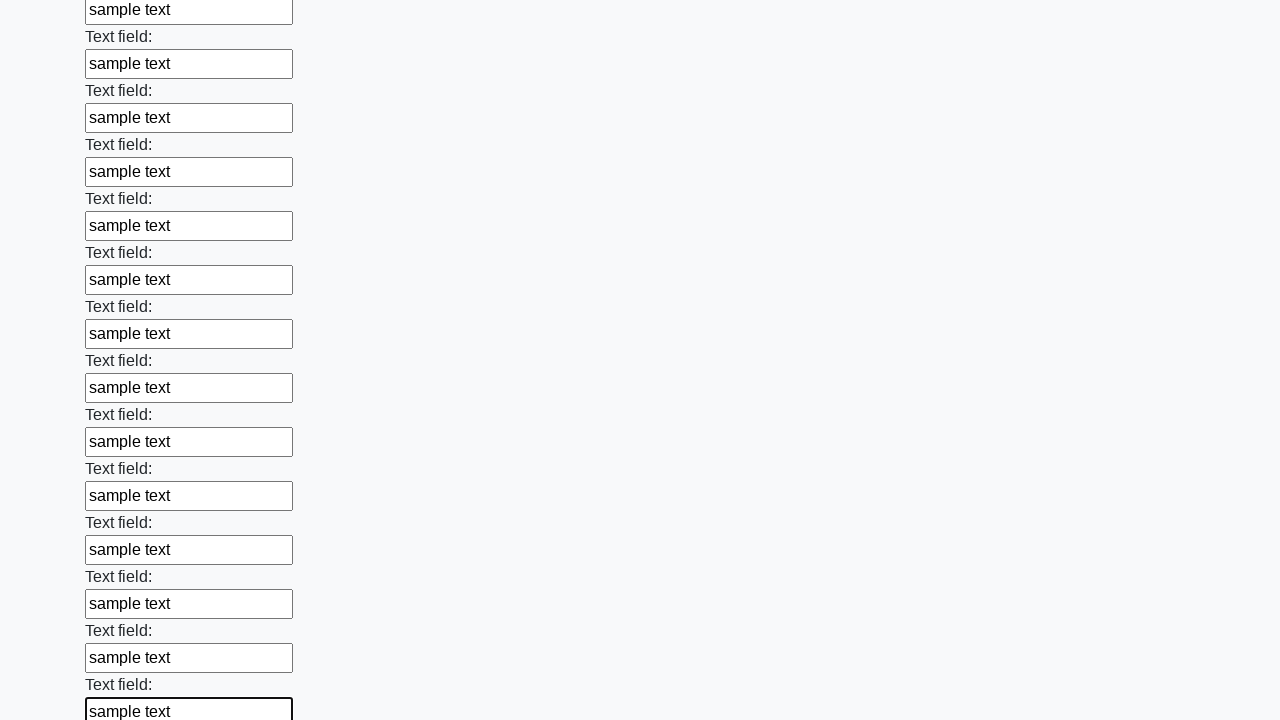

Filled an input field with 'sample text' on input >> nth=80
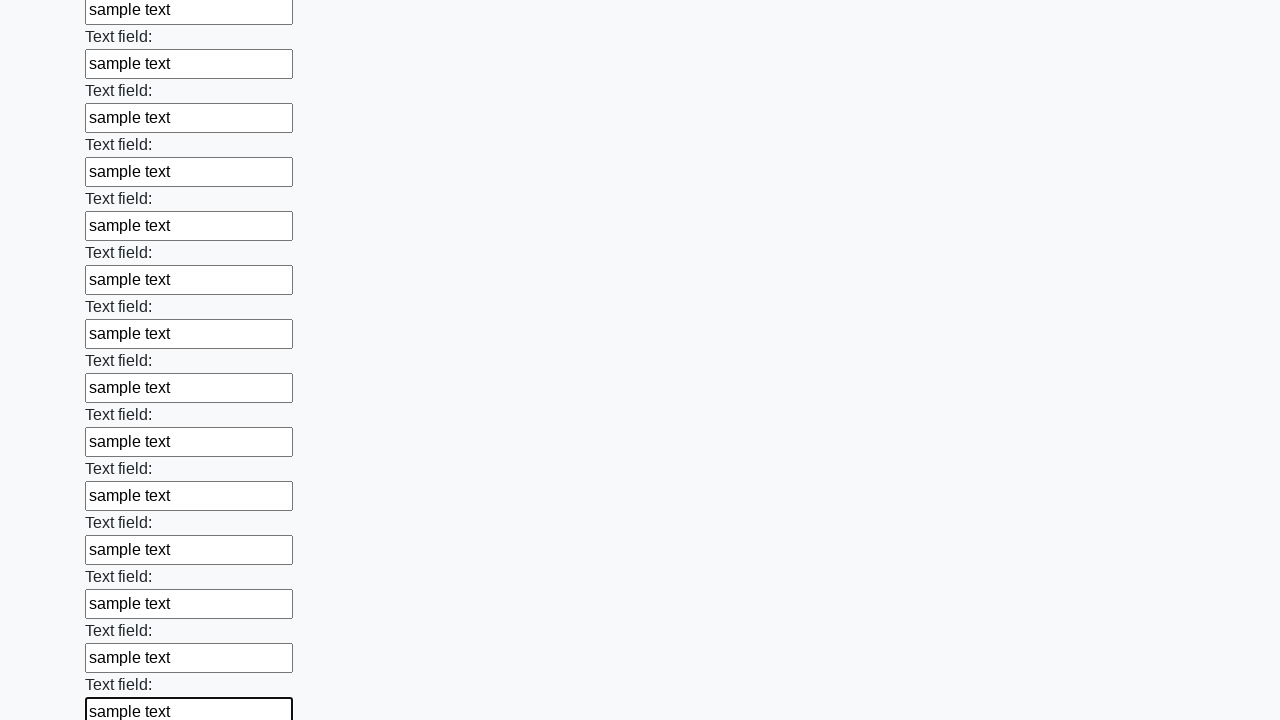

Filled an input field with 'sample text' on input >> nth=81
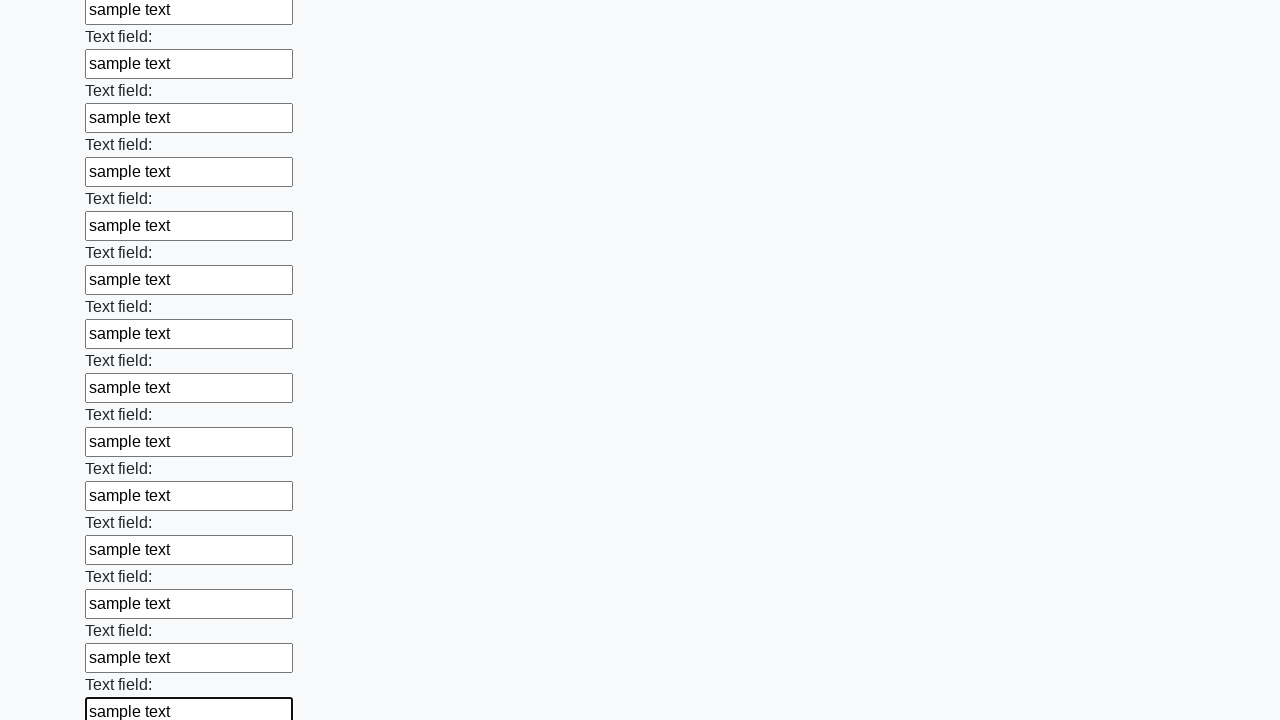

Filled an input field with 'sample text' on input >> nth=82
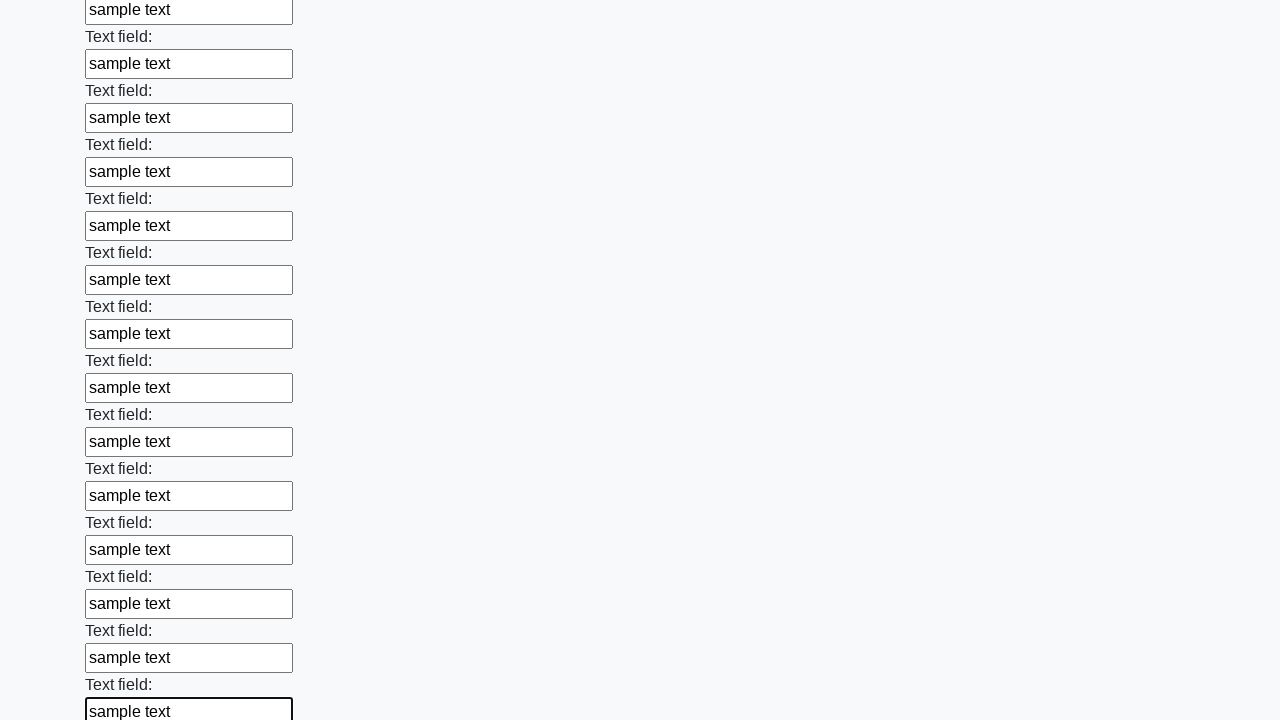

Filled an input field with 'sample text' on input >> nth=83
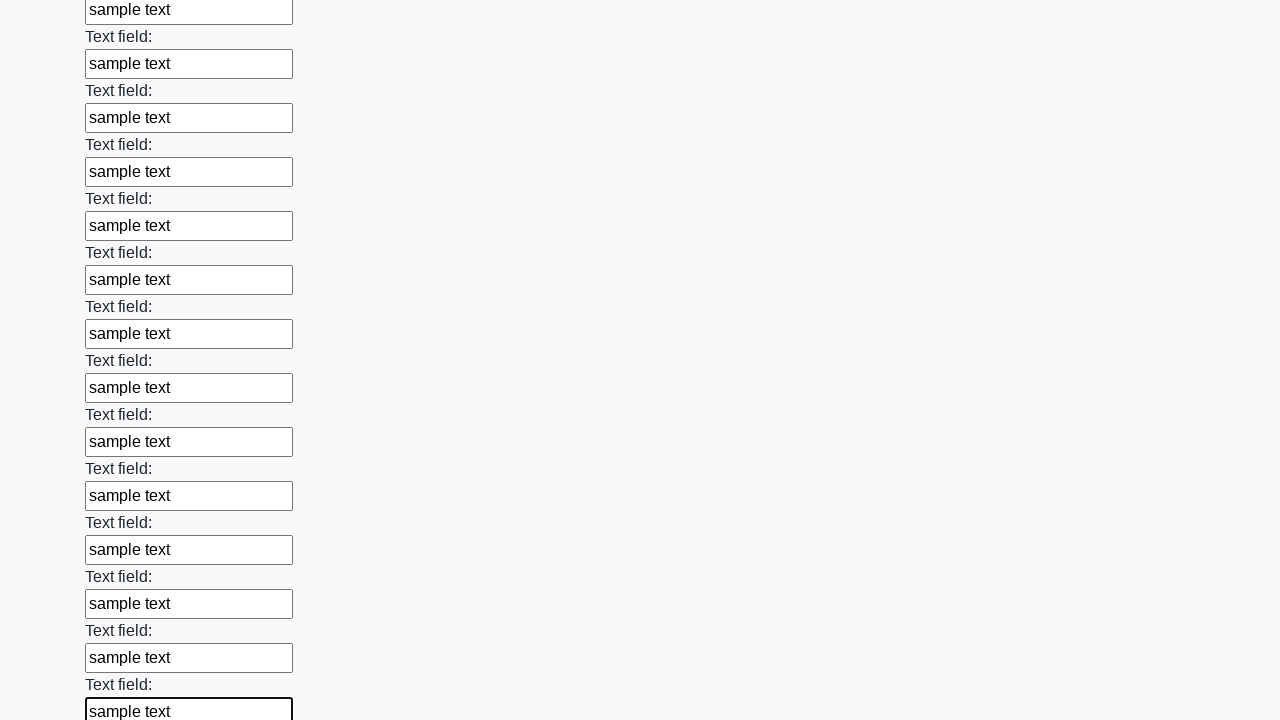

Filled an input field with 'sample text' on input >> nth=84
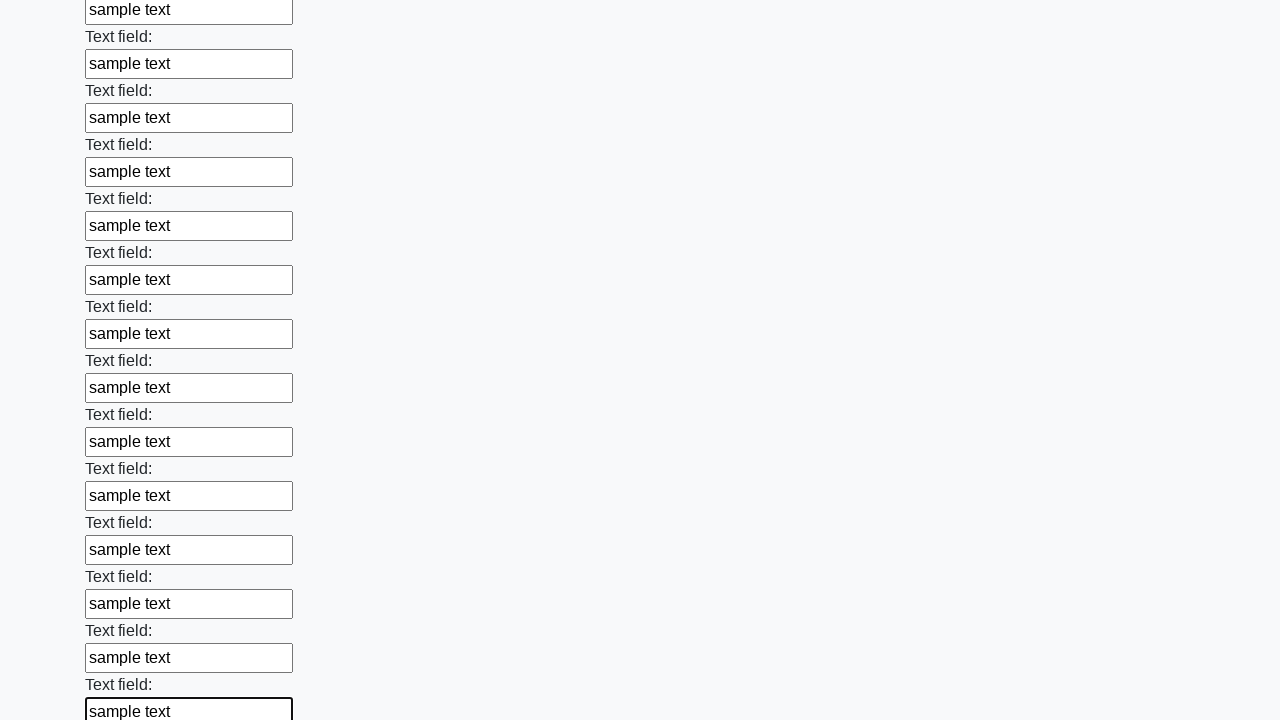

Filled an input field with 'sample text' on input >> nth=85
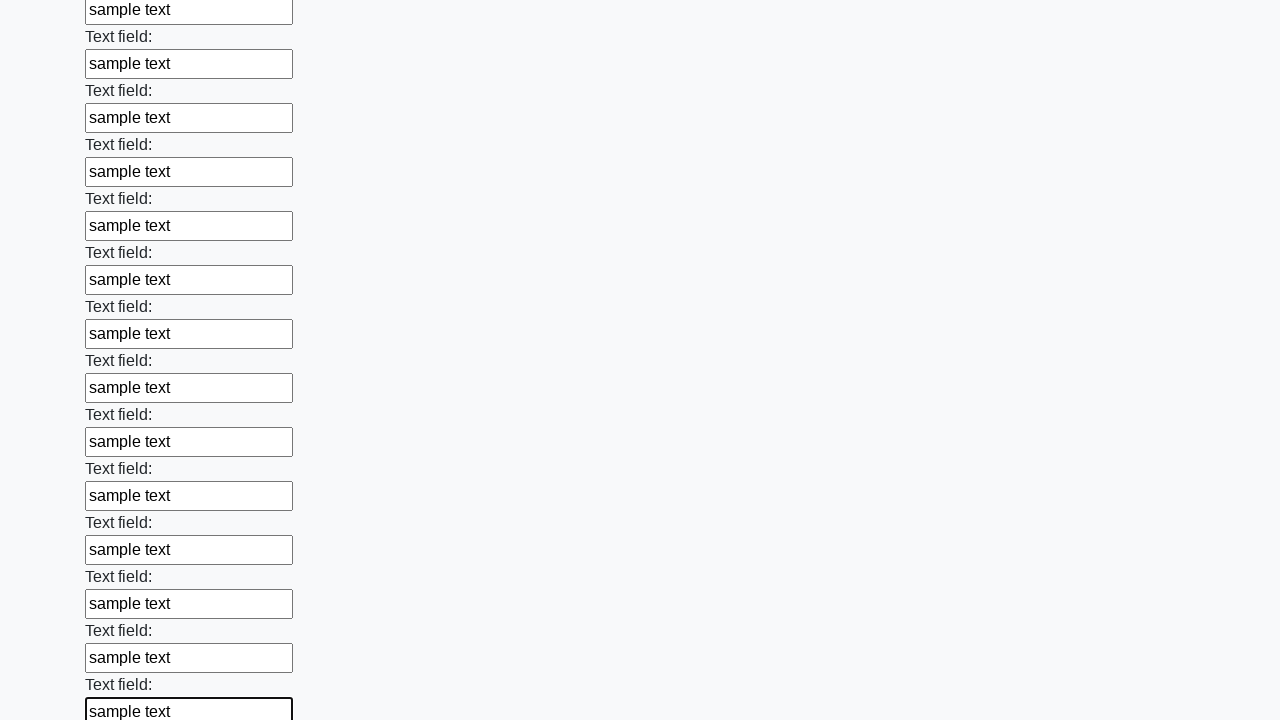

Filled an input field with 'sample text' on input >> nth=86
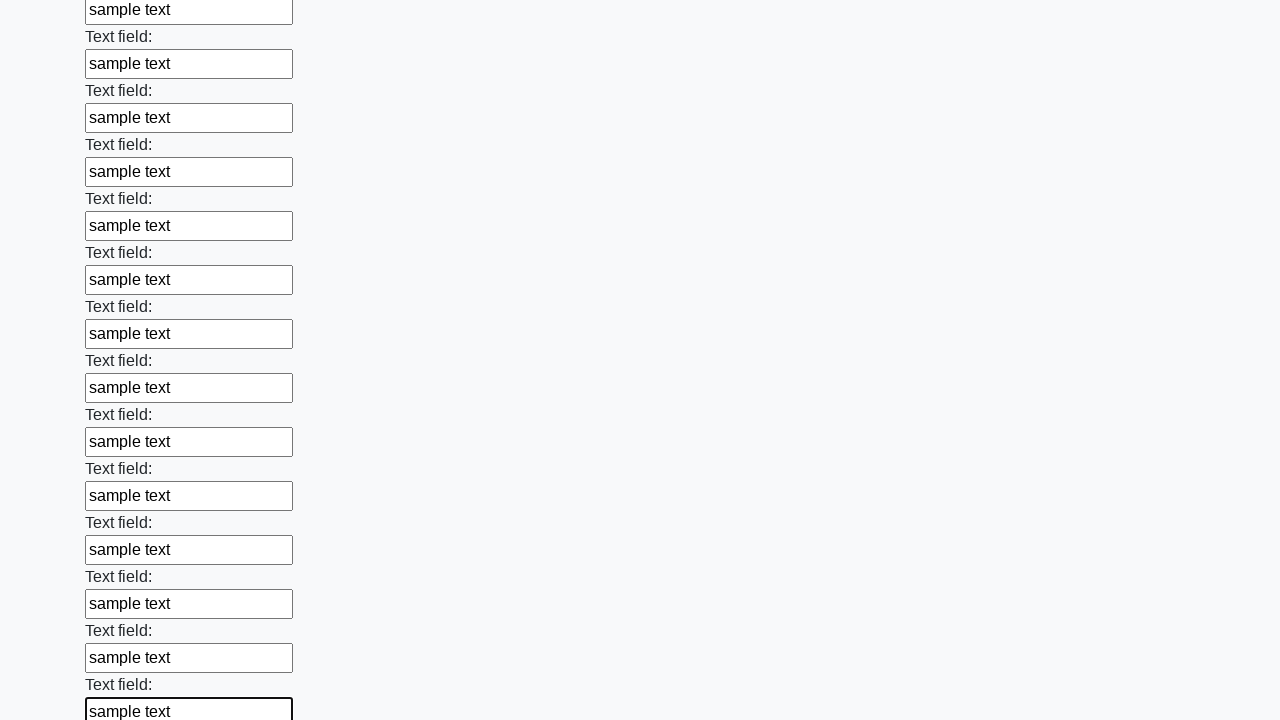

Filled an input field with 'sample text' on input >> nth=87
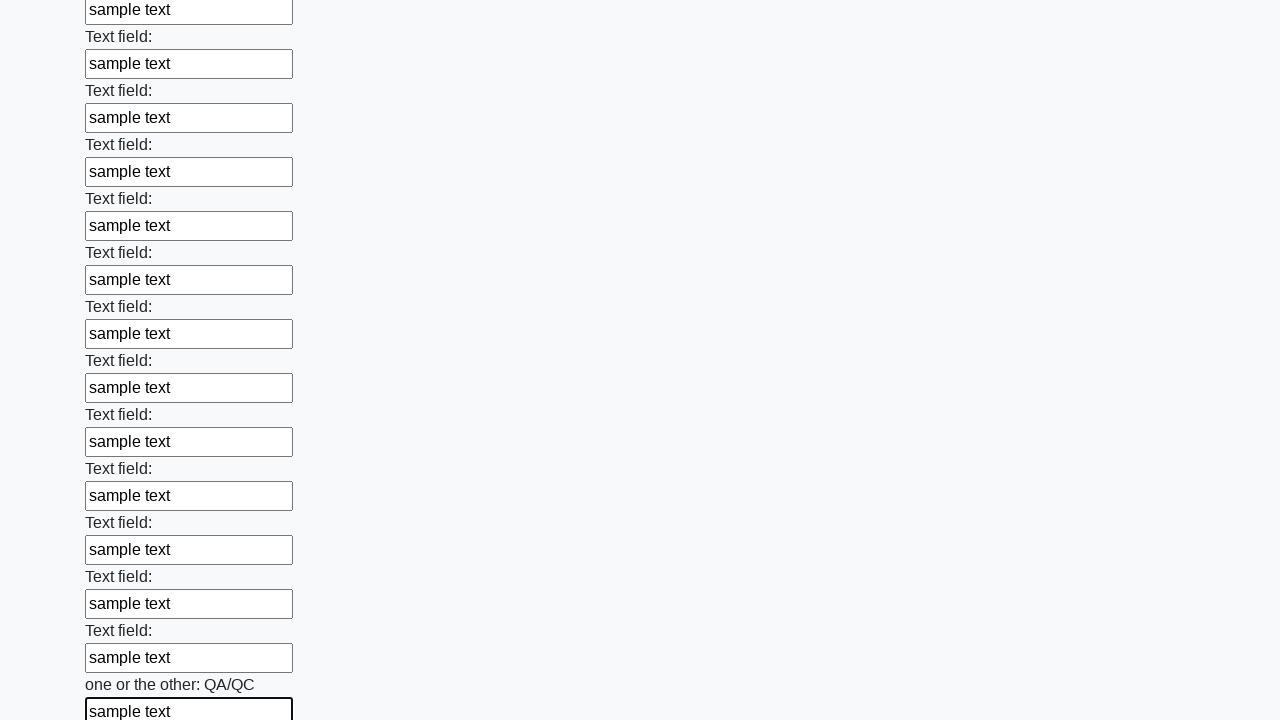

Filled an input field with 'sample text' on input >> nth=88
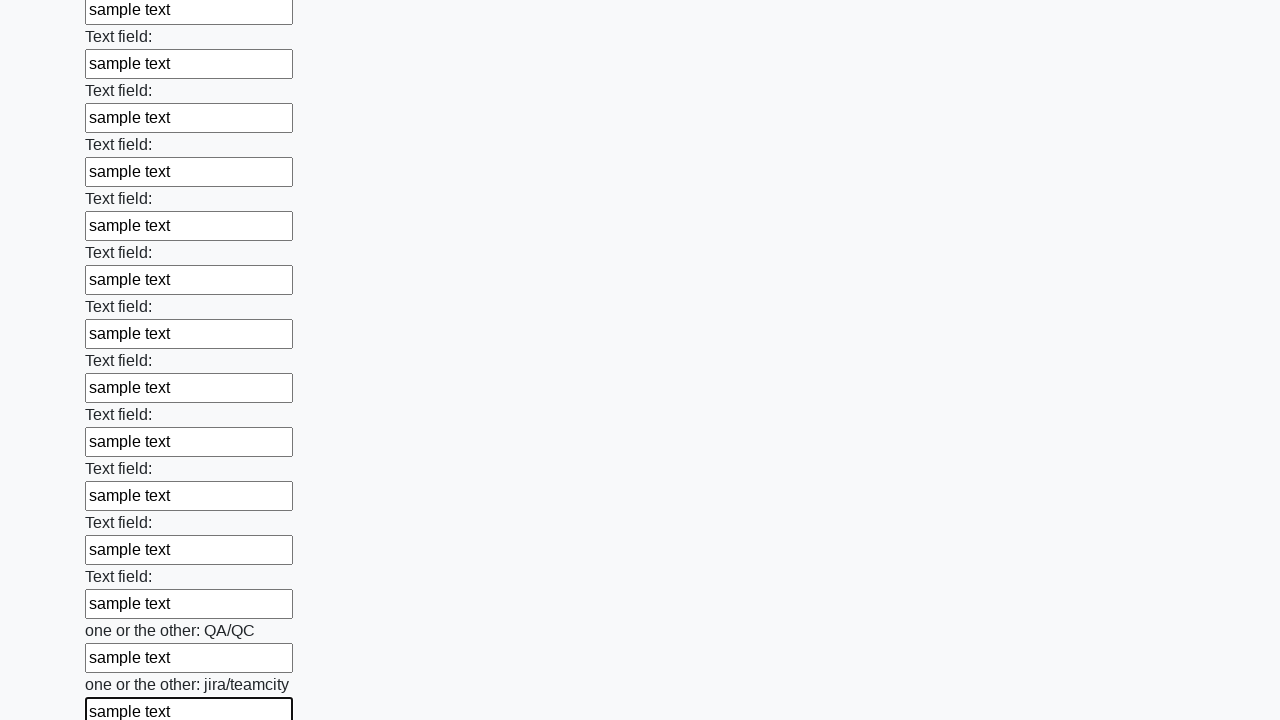

Filled an input field with 'sample text' on input >> nth=89
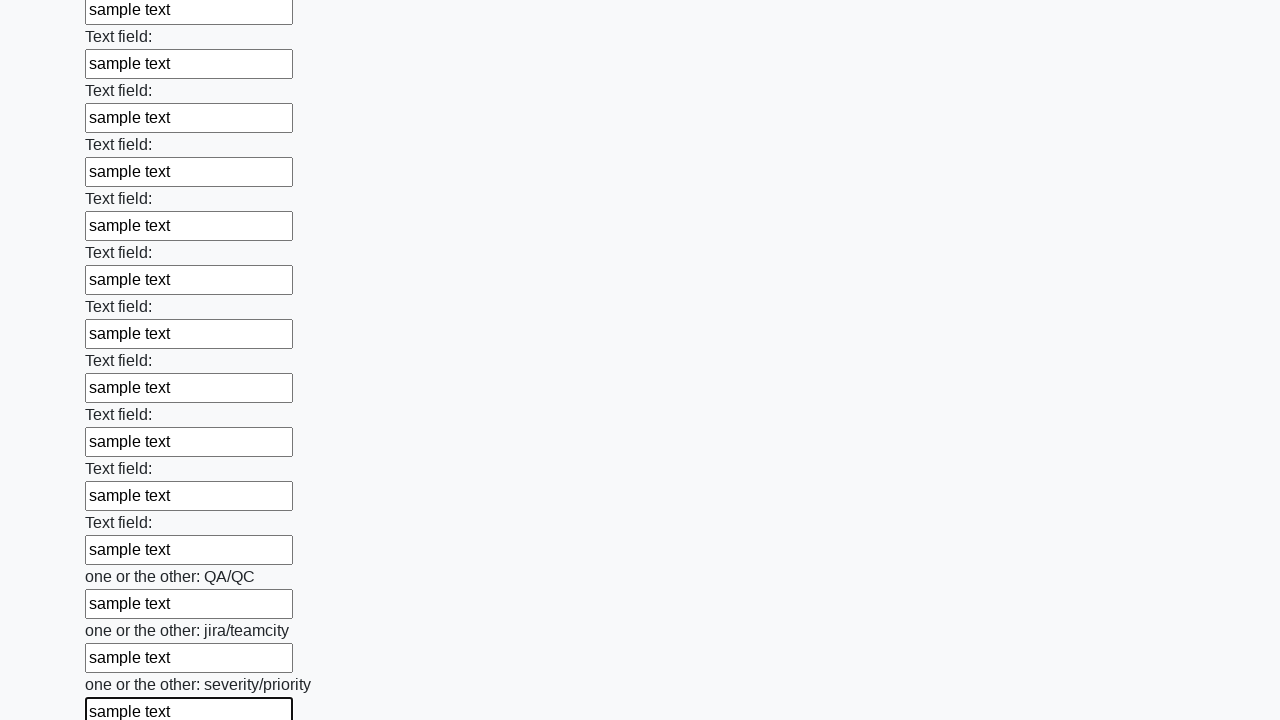

Filled an input field with 'sample text' on input >> nth=90
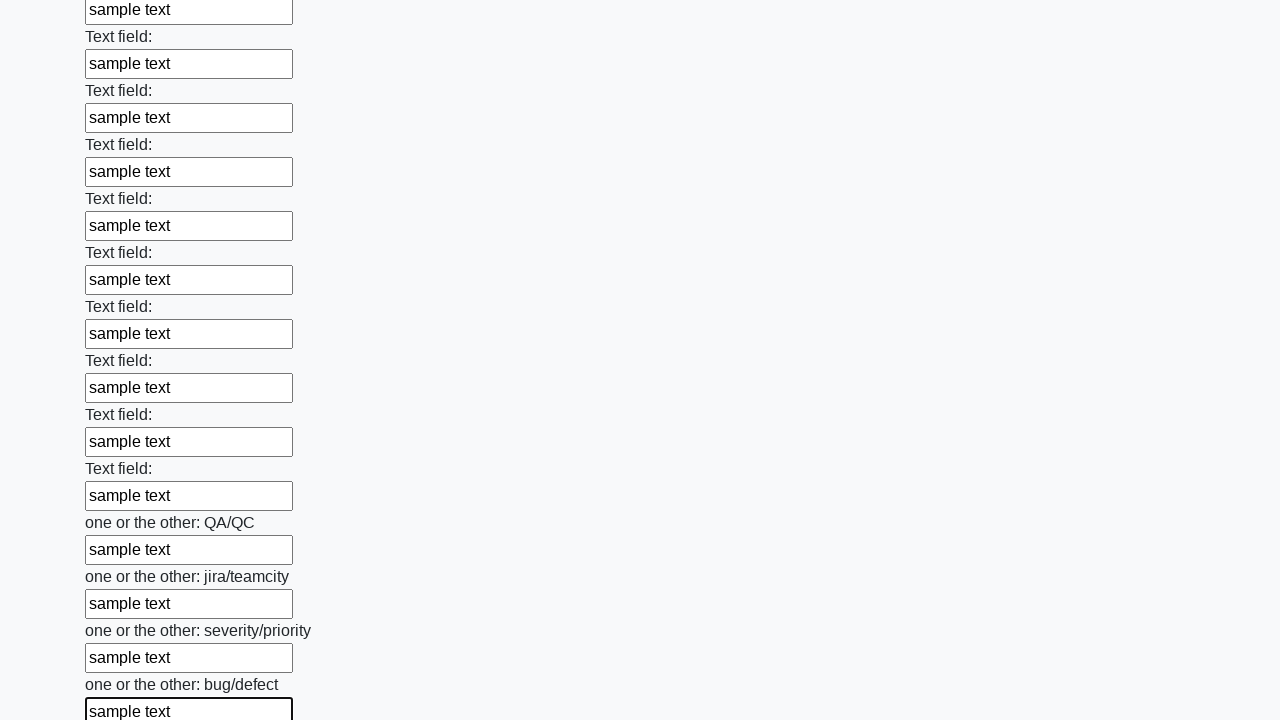

Filled an input field with 'sample text' on input >> nth=91
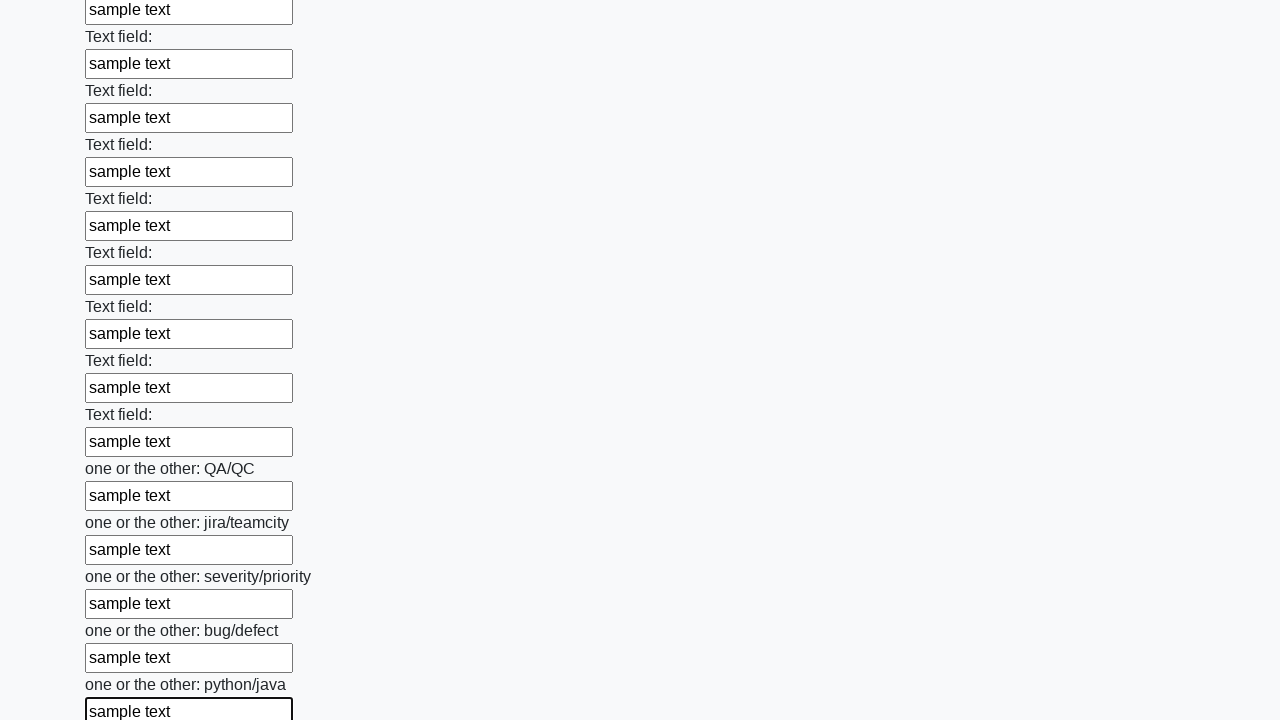

Filled an input field with 'sample text' on input >> nth=92
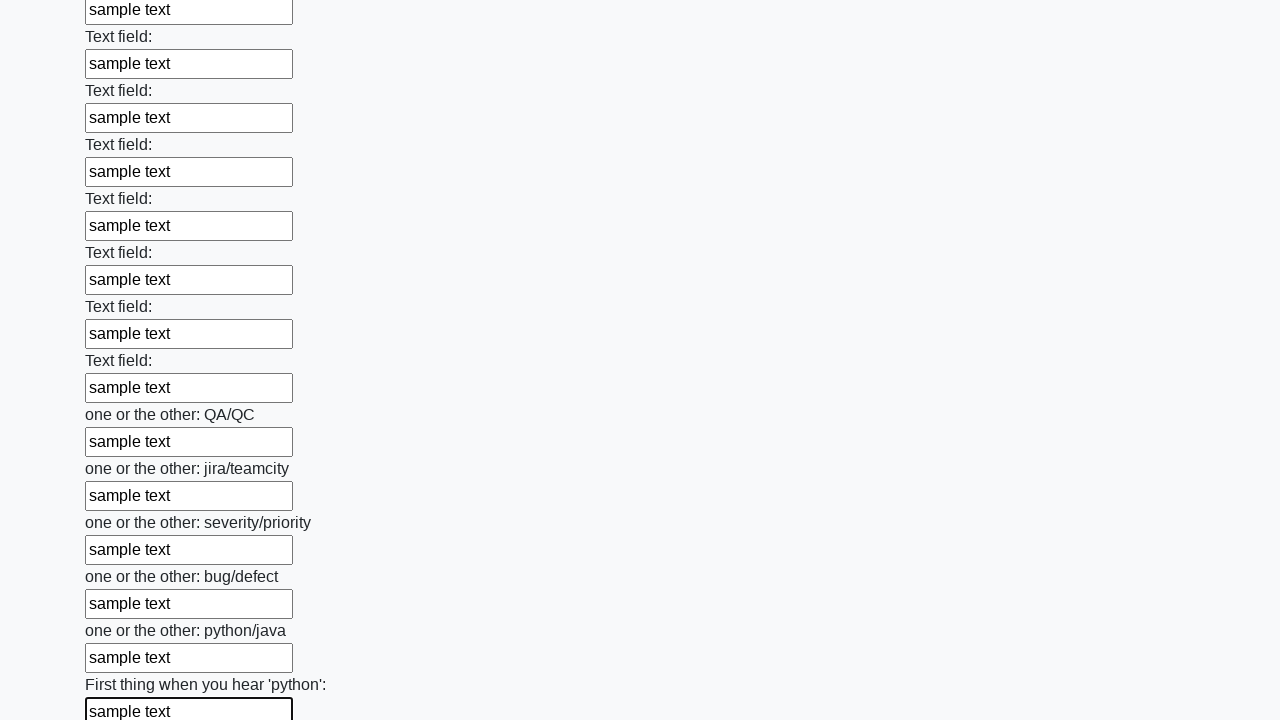

Filled an input field with 'sample text' on input >> nth=93
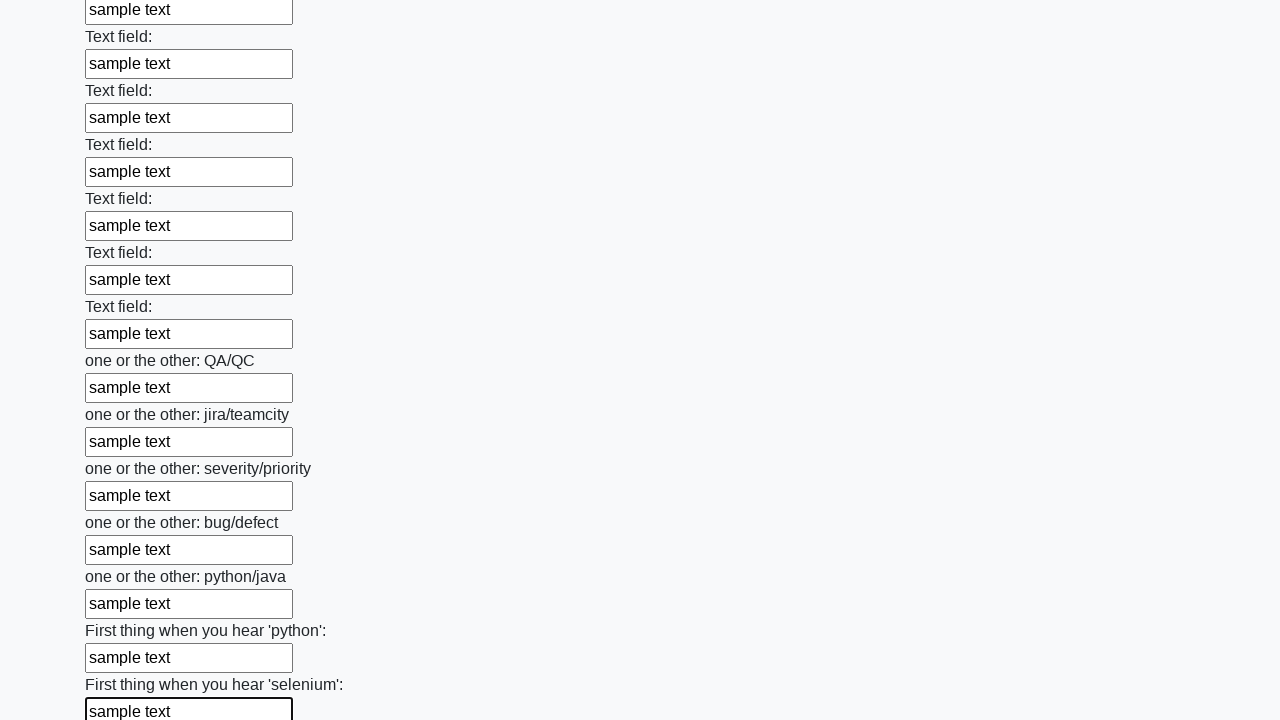

Filled an input field with 'sample text' on input >> nth=94
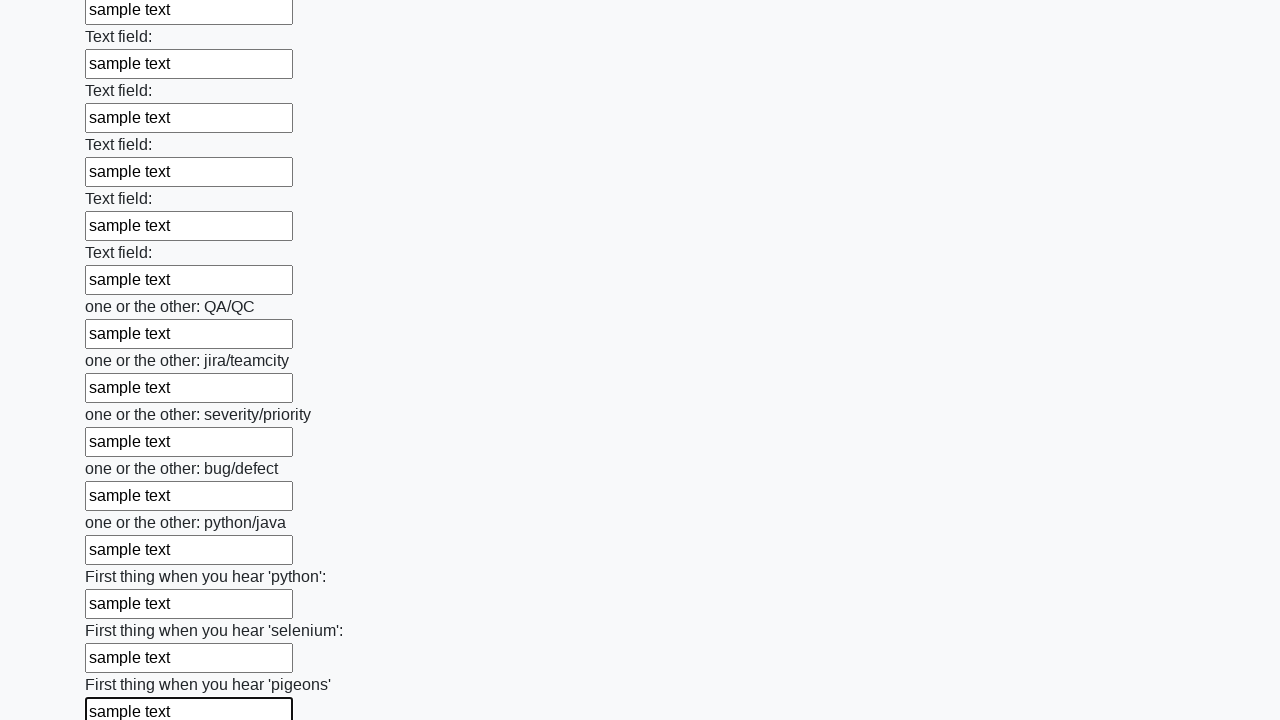

Filled an input field with 'sample text' on input >> nth=95
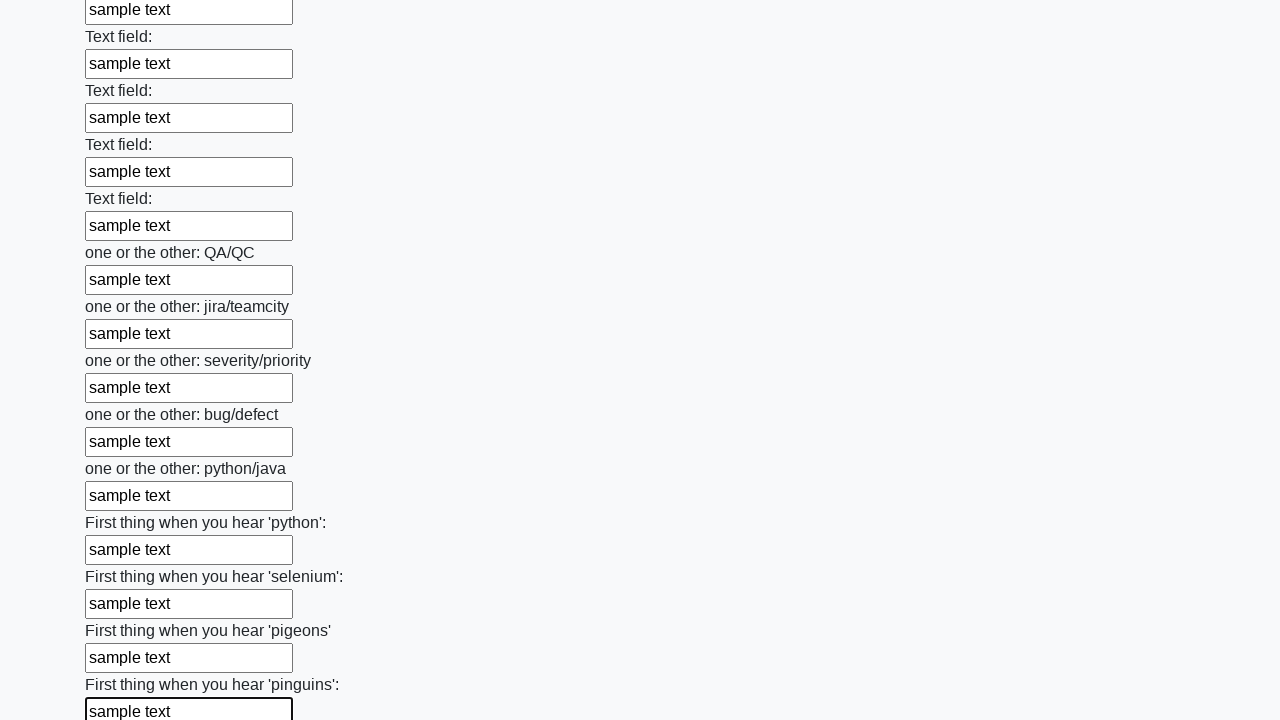

Filled an input field with 'sample text' on input >> nth=96
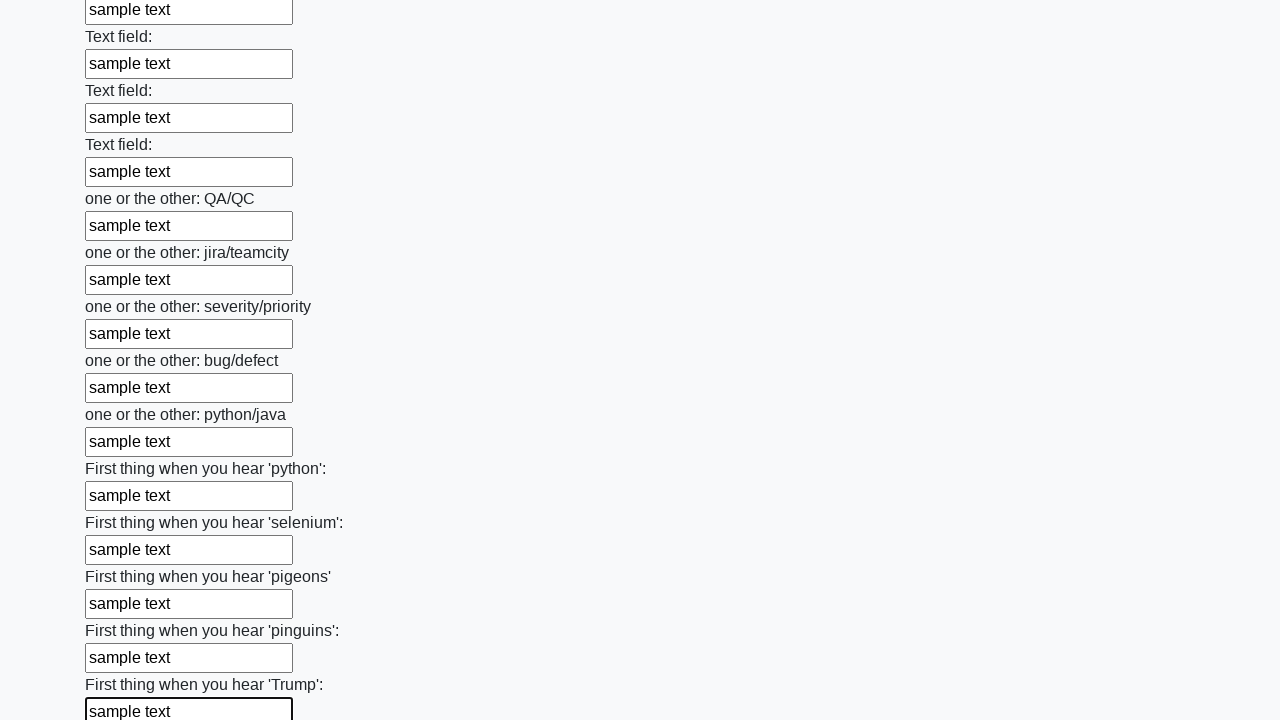

Filled an input field with 'sample text' on input >> nth=97
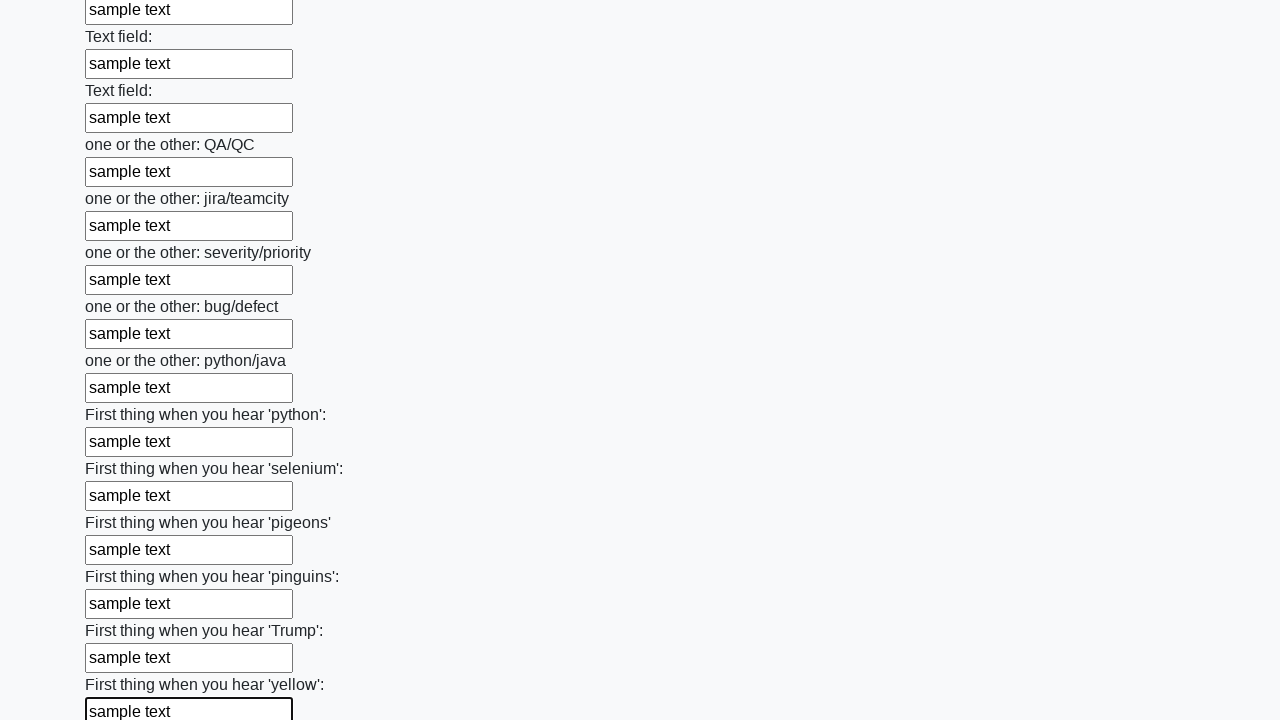

Filled an input field with 'sample text' on input >> nth=98
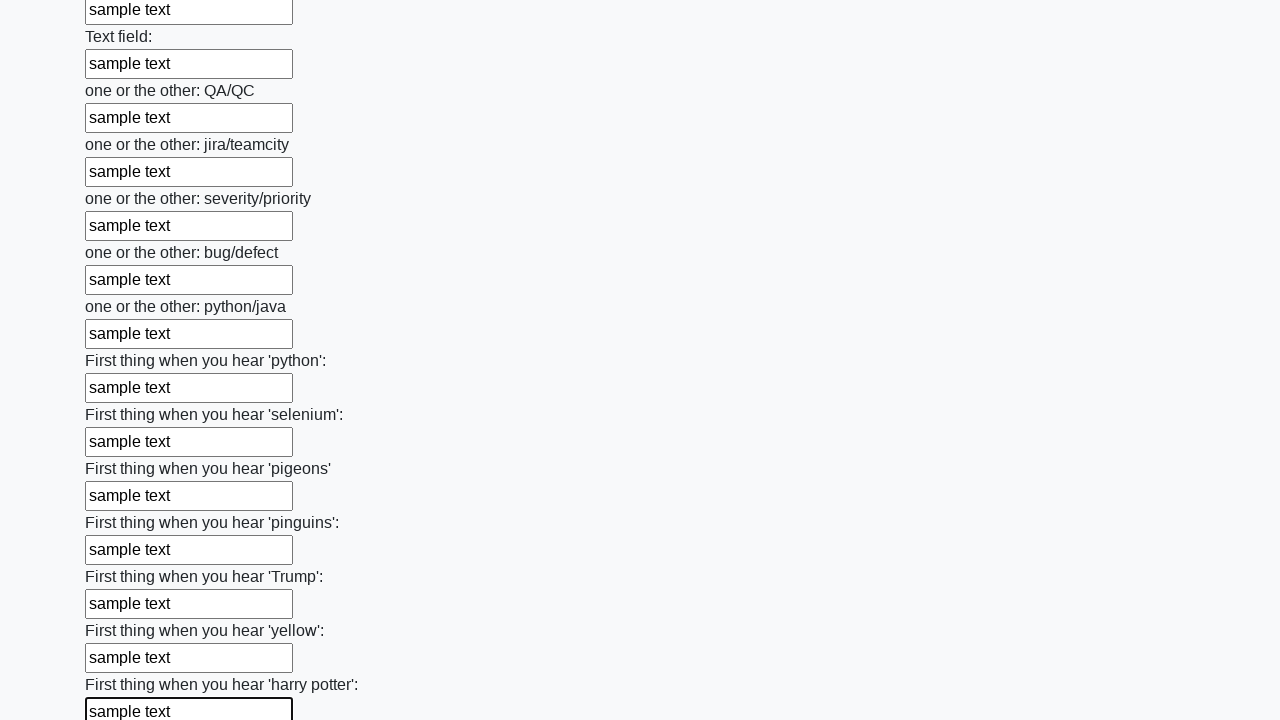

Filled an input field with 'sample text' on input >> nth=99
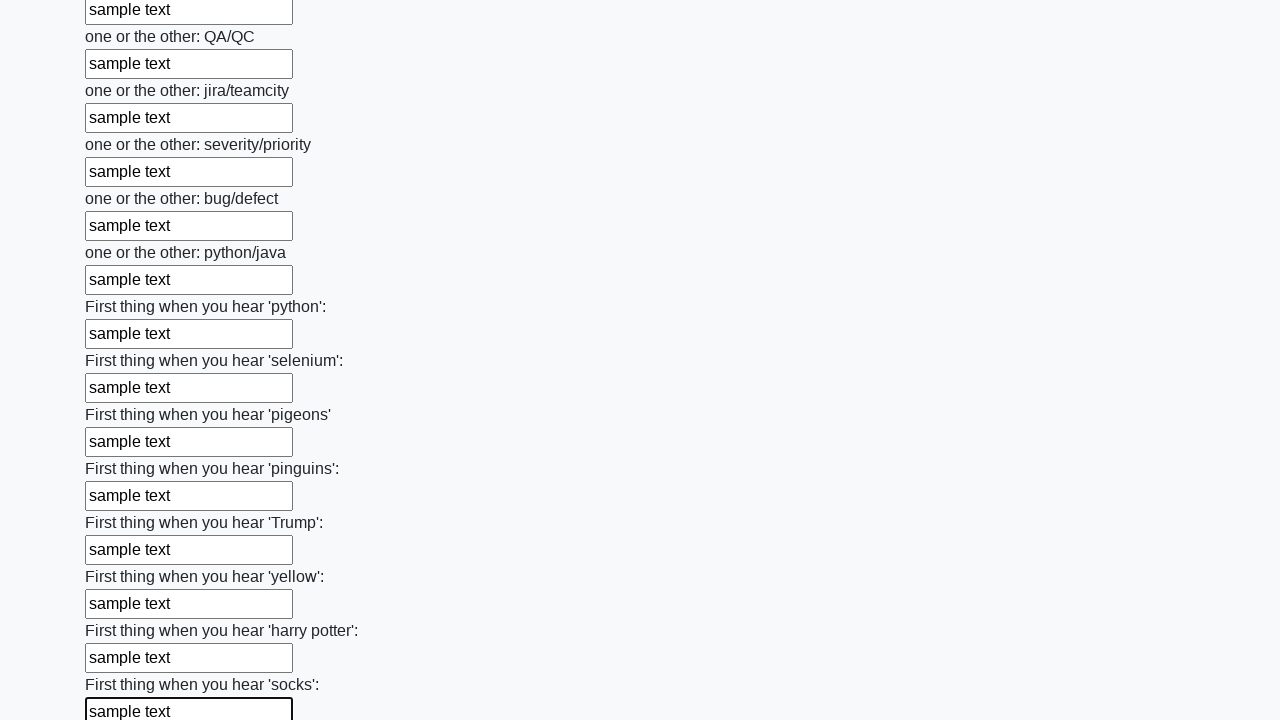

Clicked the submit button to submit the form at (123, 611) on button.btn
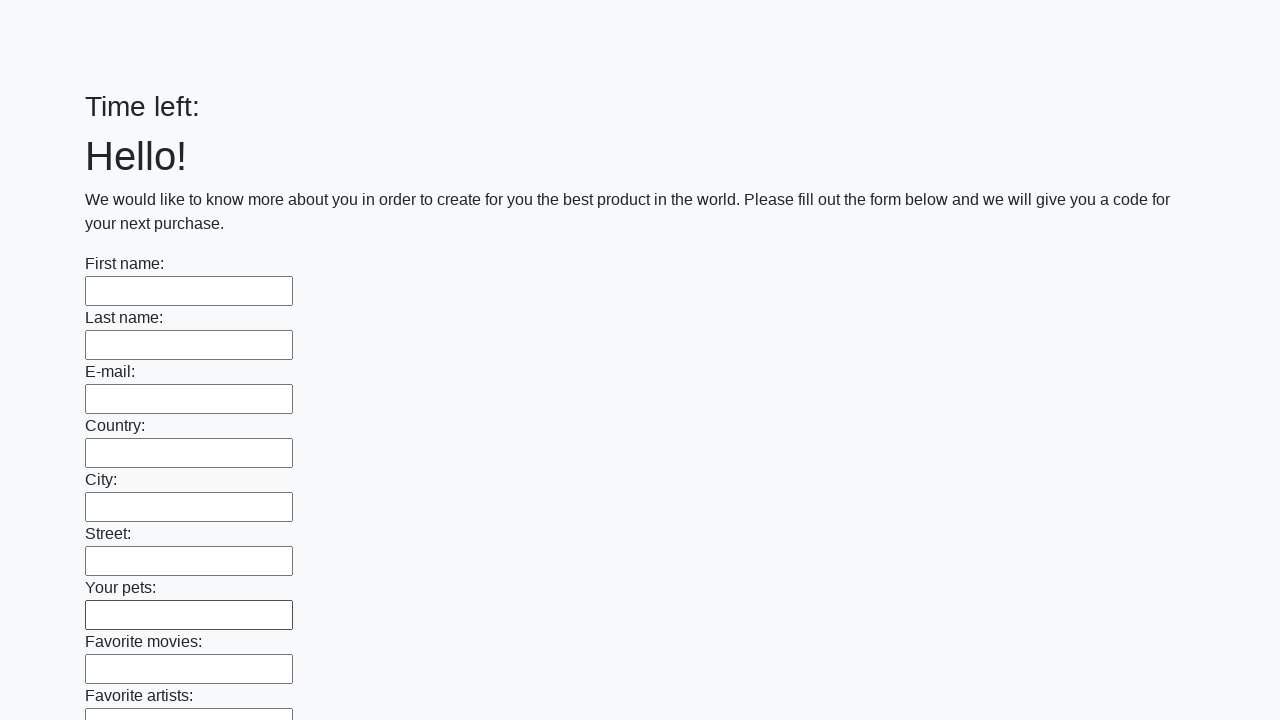

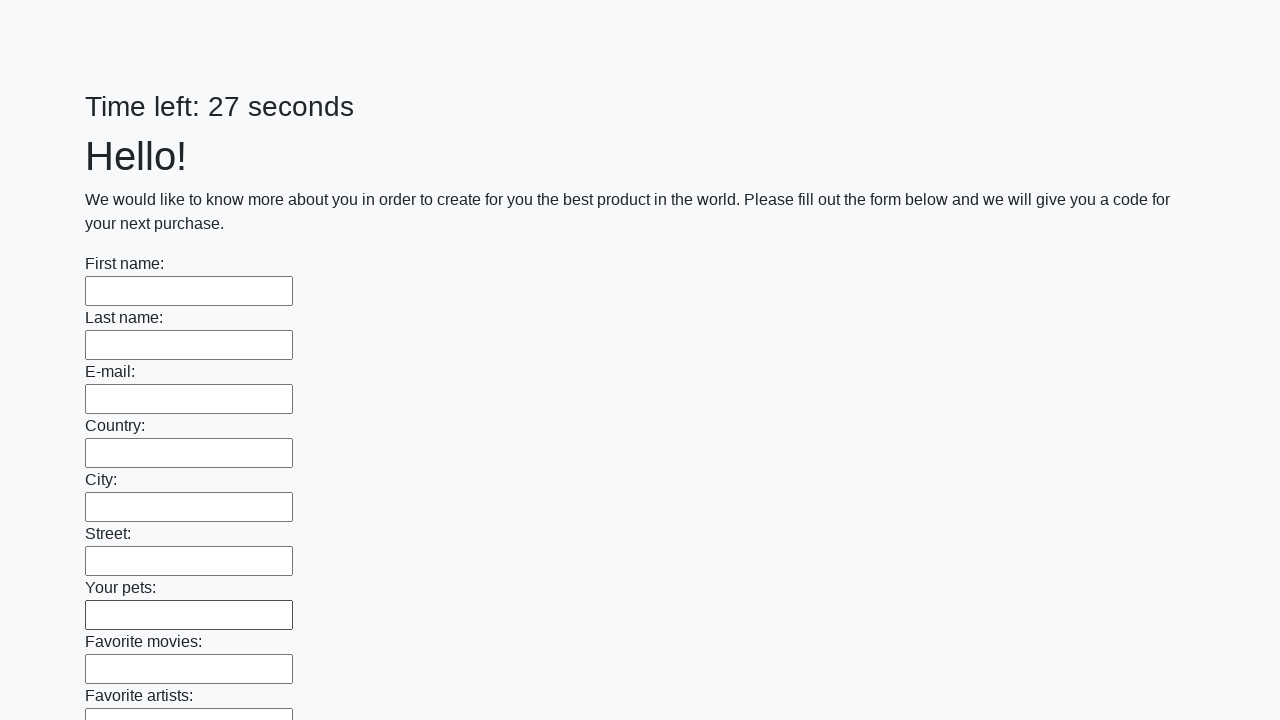